Tests a large form by filling all input fields with the same text value and then clicking the submit button

Starting URL: http://suninjuly.github.io/huge_form.html

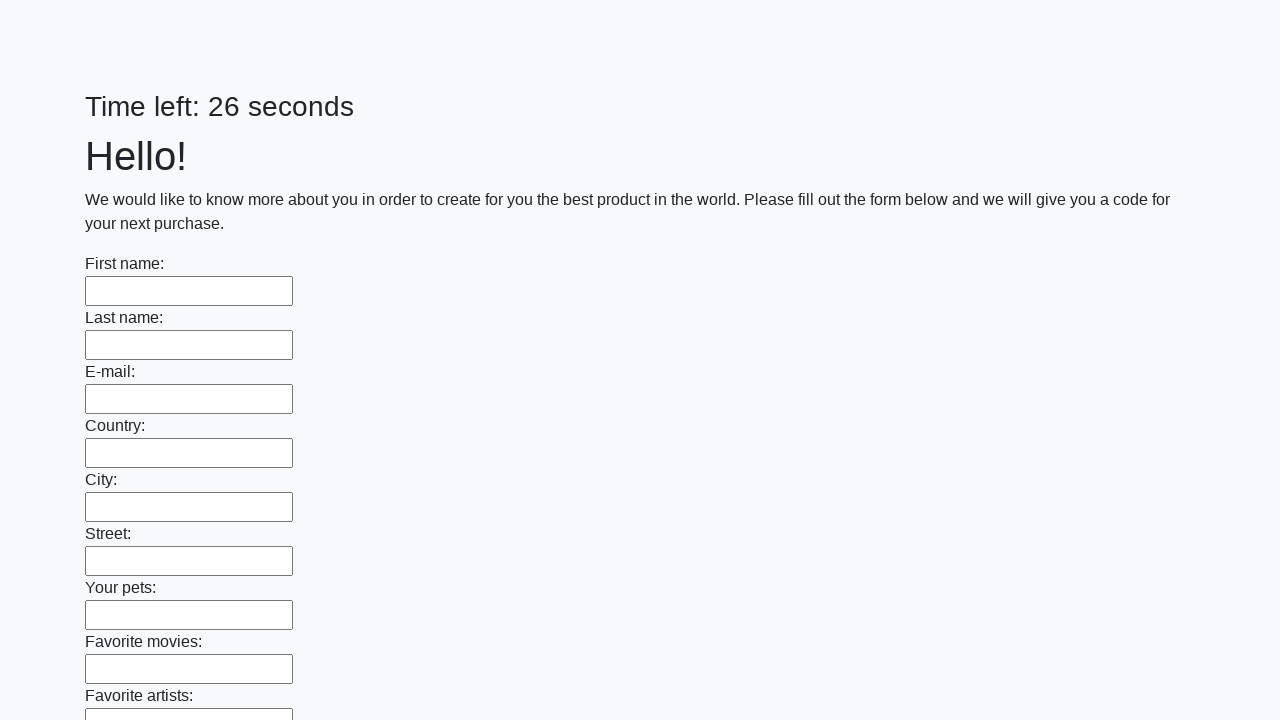

Navigated to huge form page
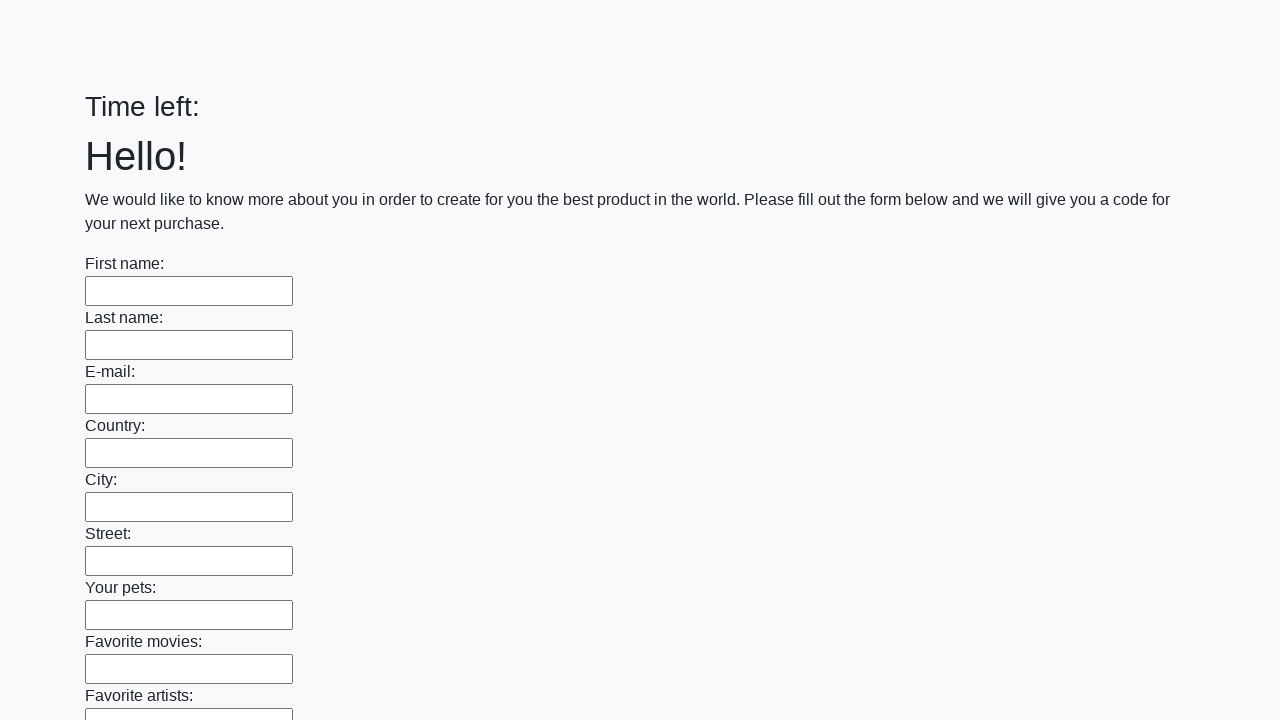

Filled input field with 'Test Answer 123' on input >> nth=0
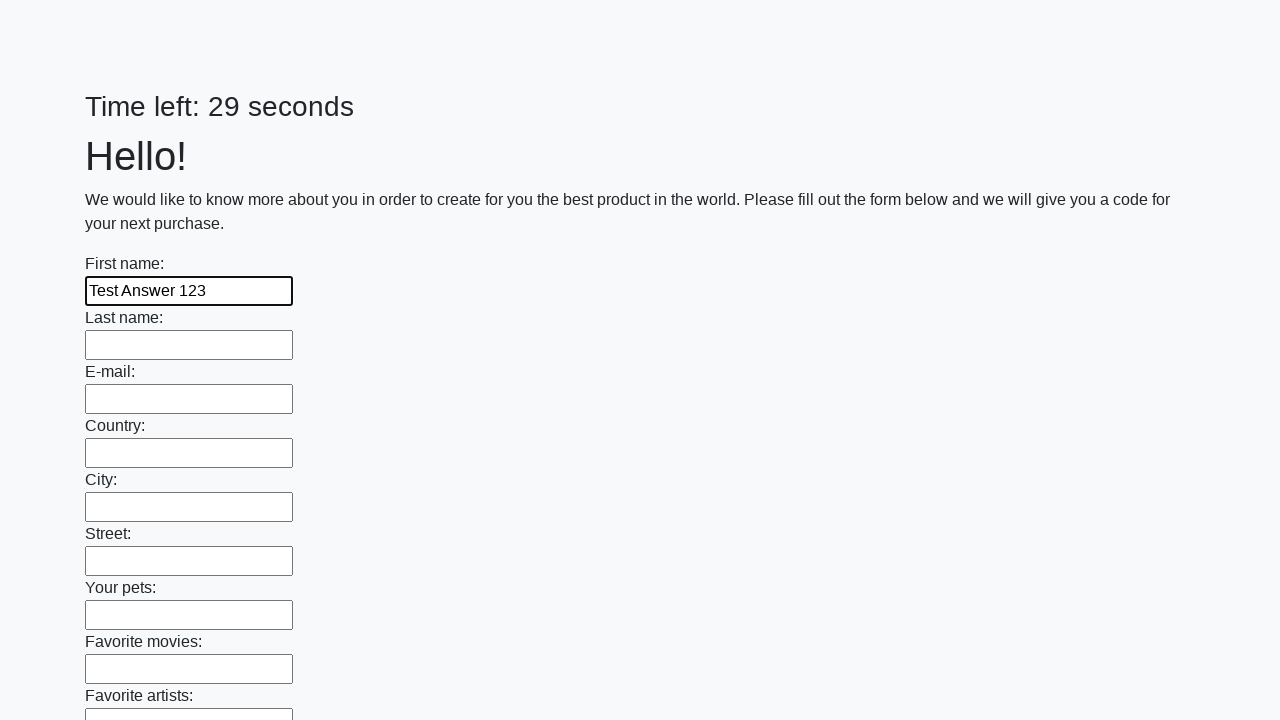

Filled input field with 'Test Answer 123' on input >> nth=1
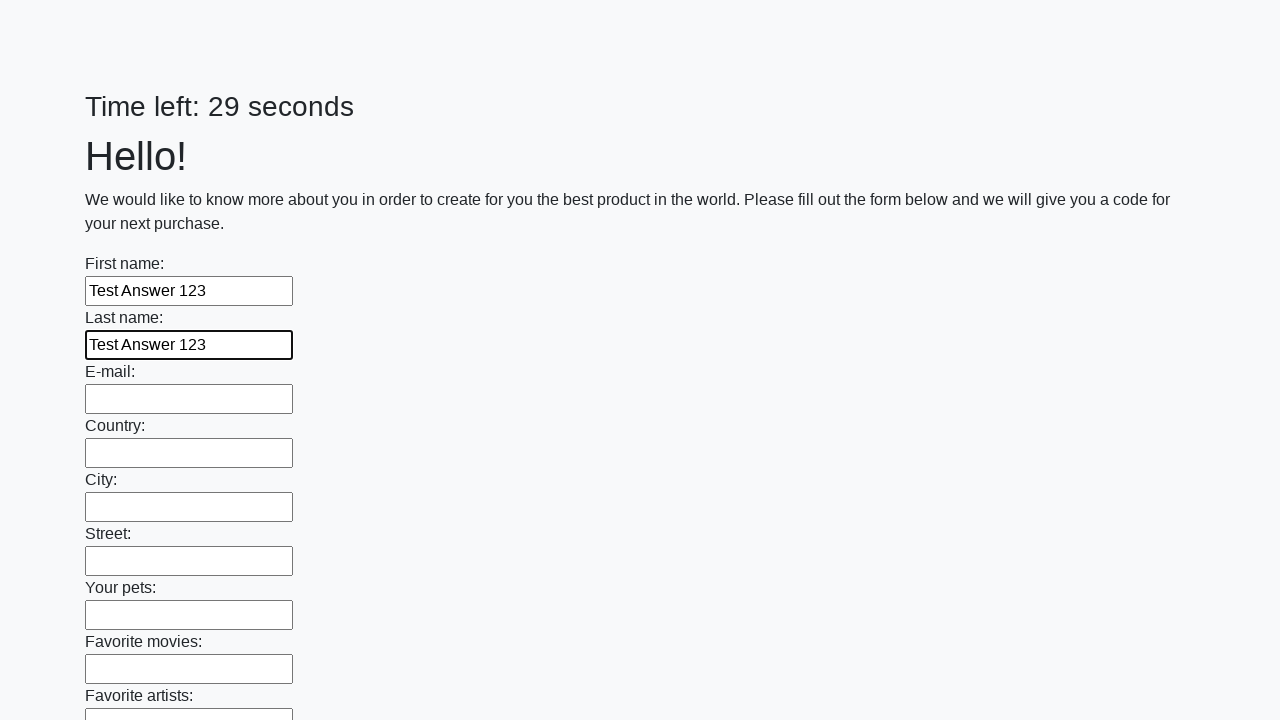

Filled input field with 'Test Answer 123' on input >> nth=2
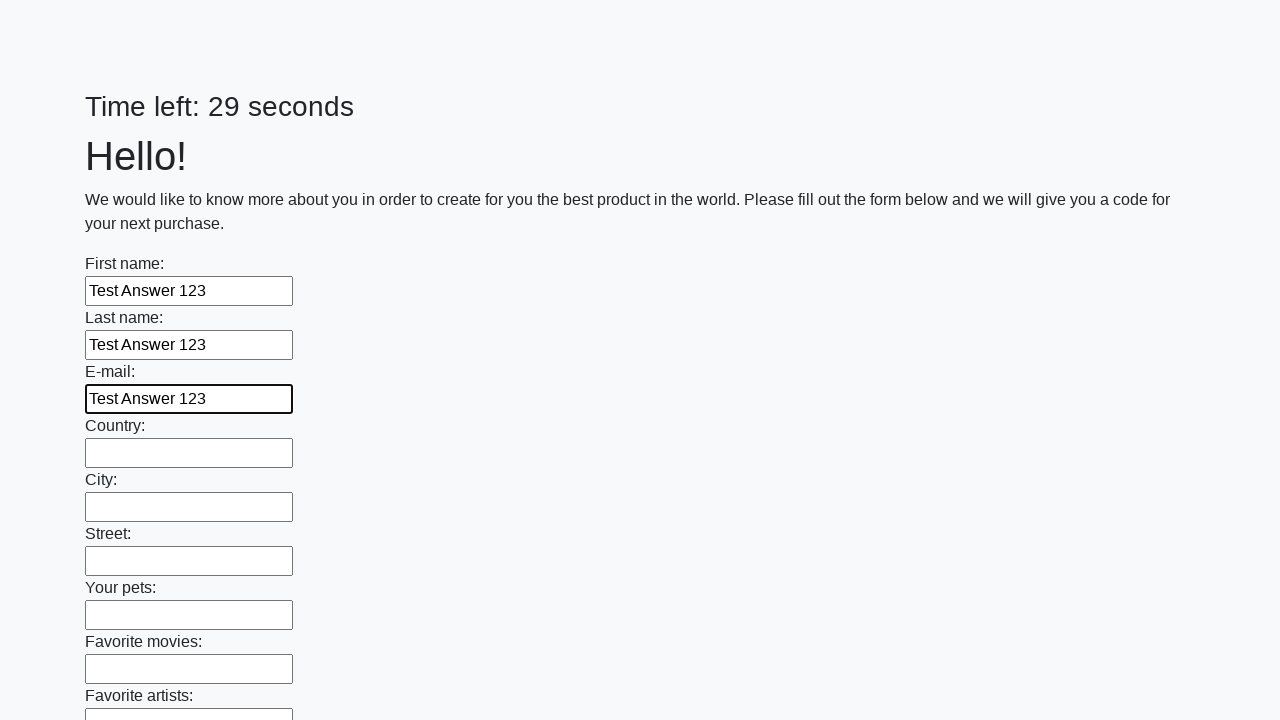

Filled input field with 'Test Answer 123' on input >> nth=3
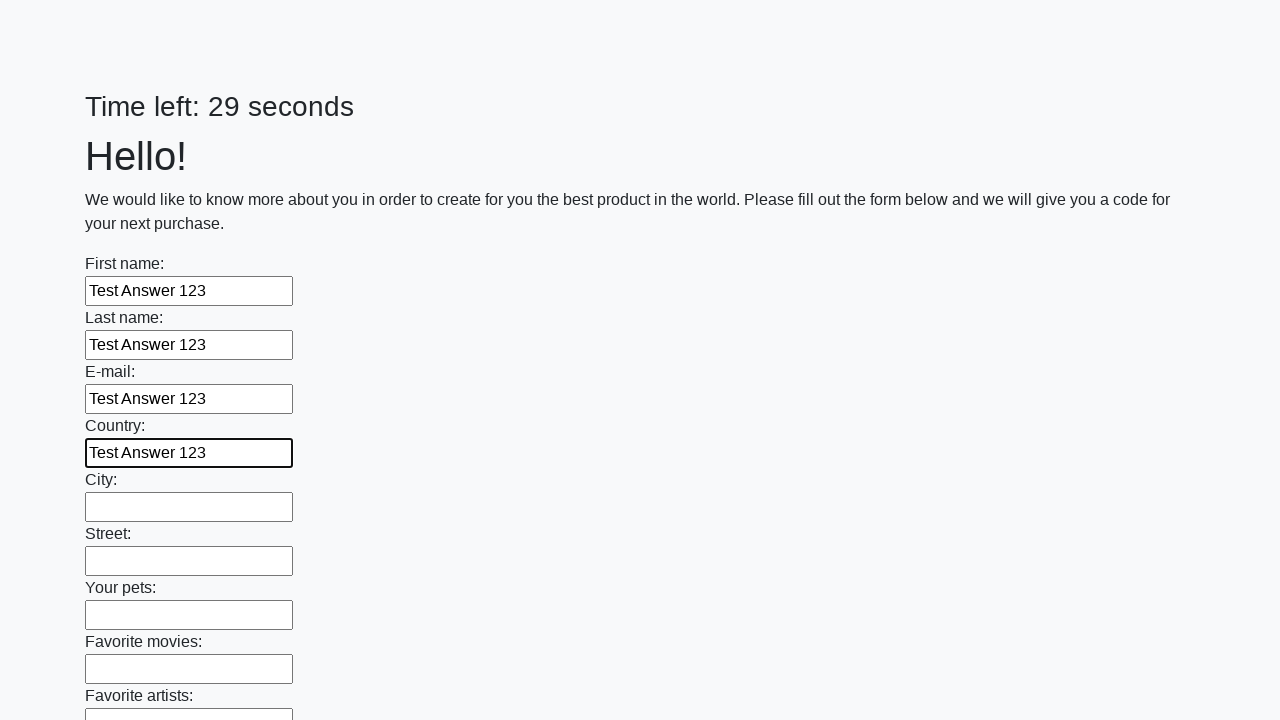

Filled input field with 'Test Answer 123' on input >> nth=4
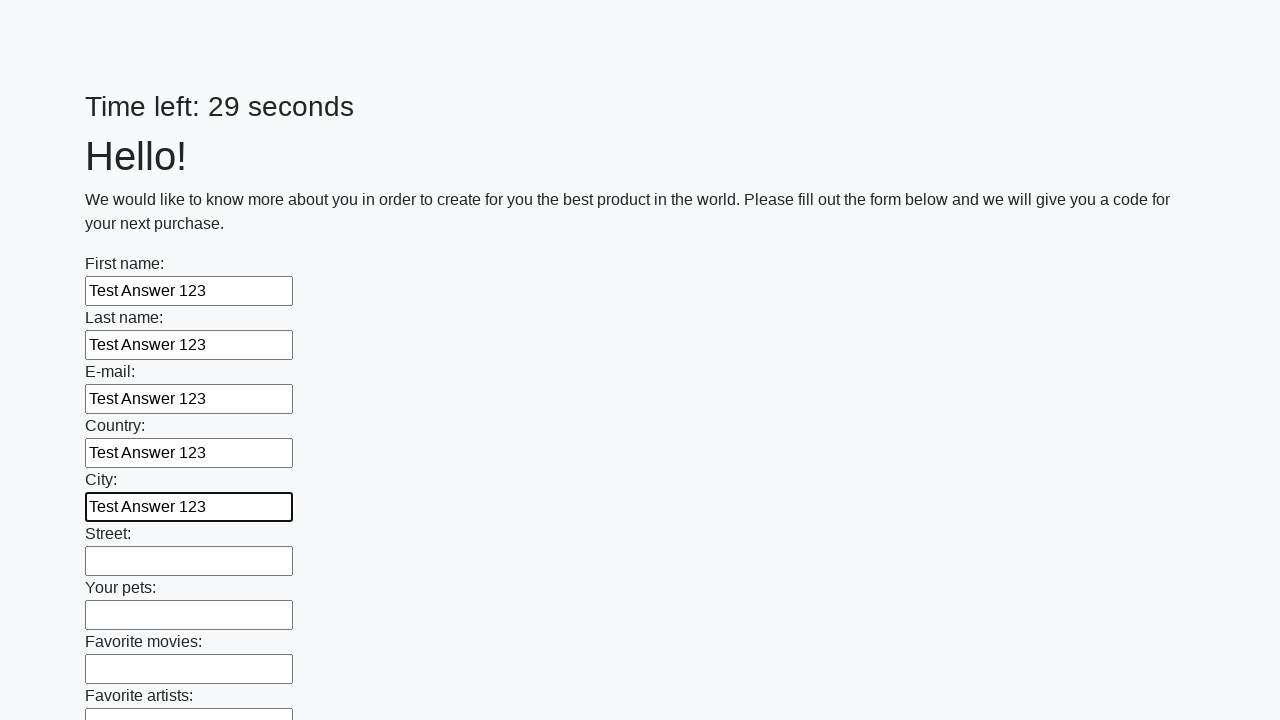

Filled input field with 'Test Answer 123' on input >> nth=5
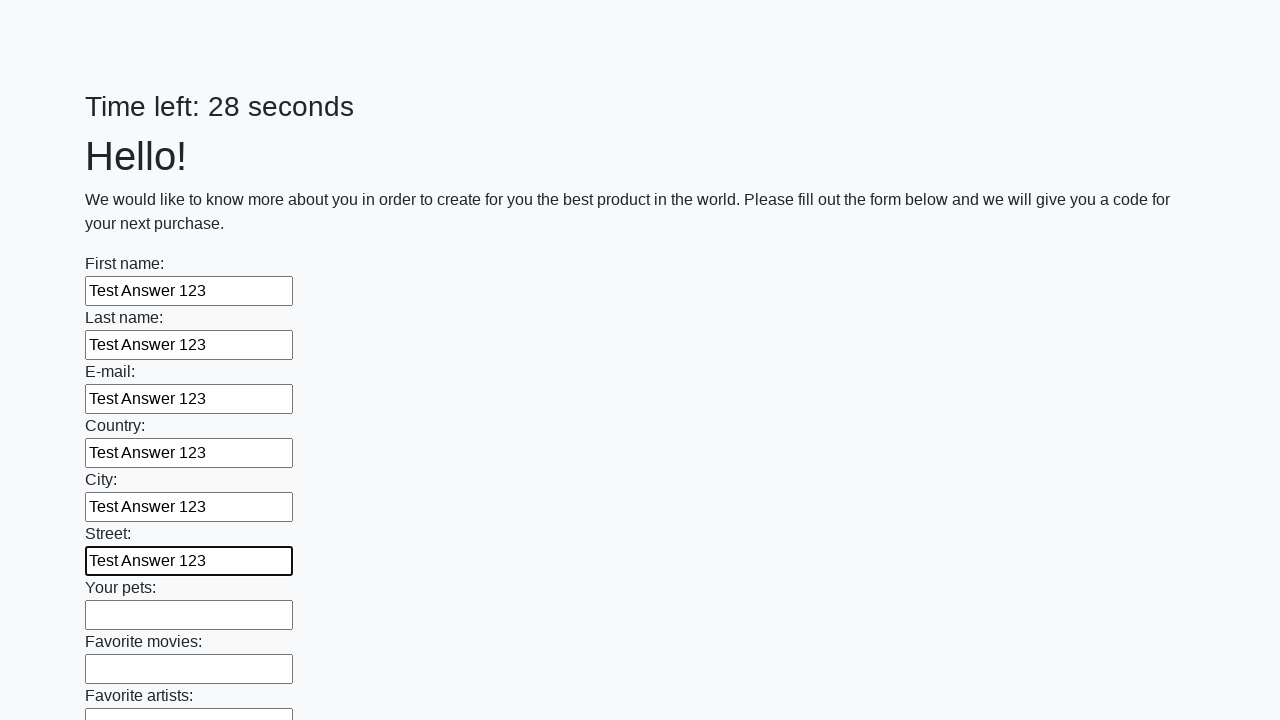

Filled input field with 'Test Answer 123' on input >> nth=6
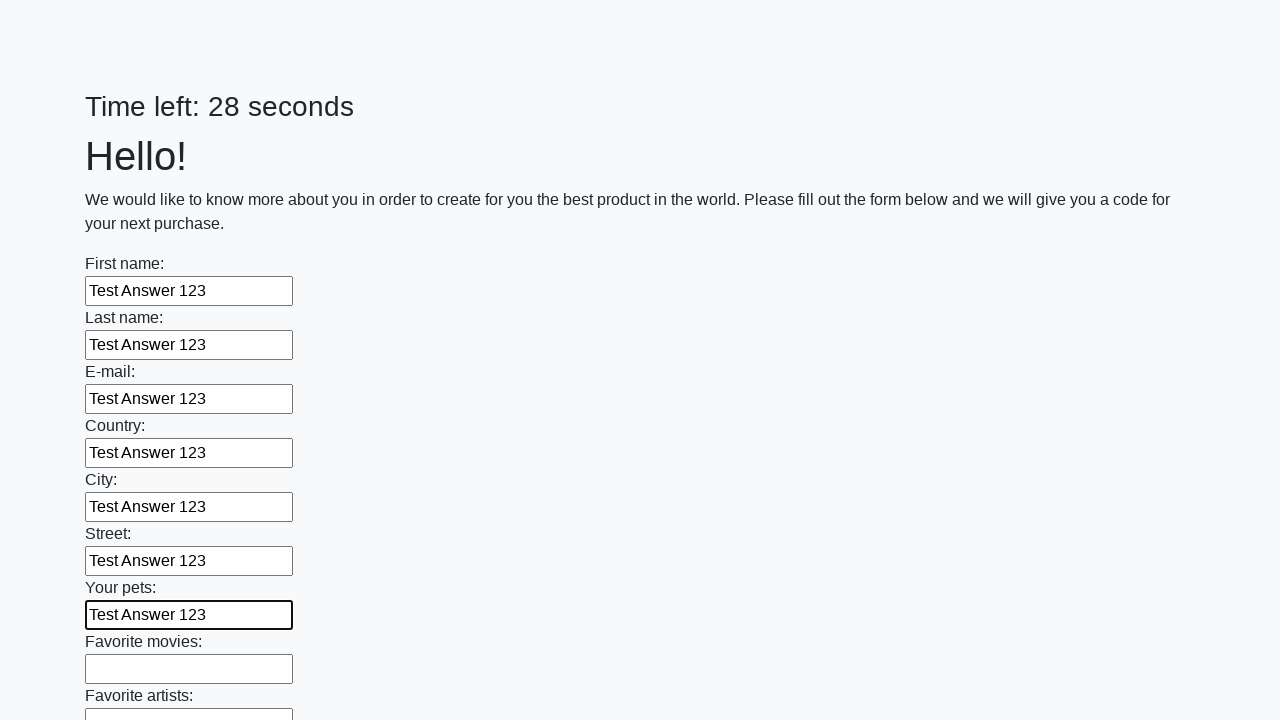

Filled input field with 'Test Answer 123' on input >> nth=7
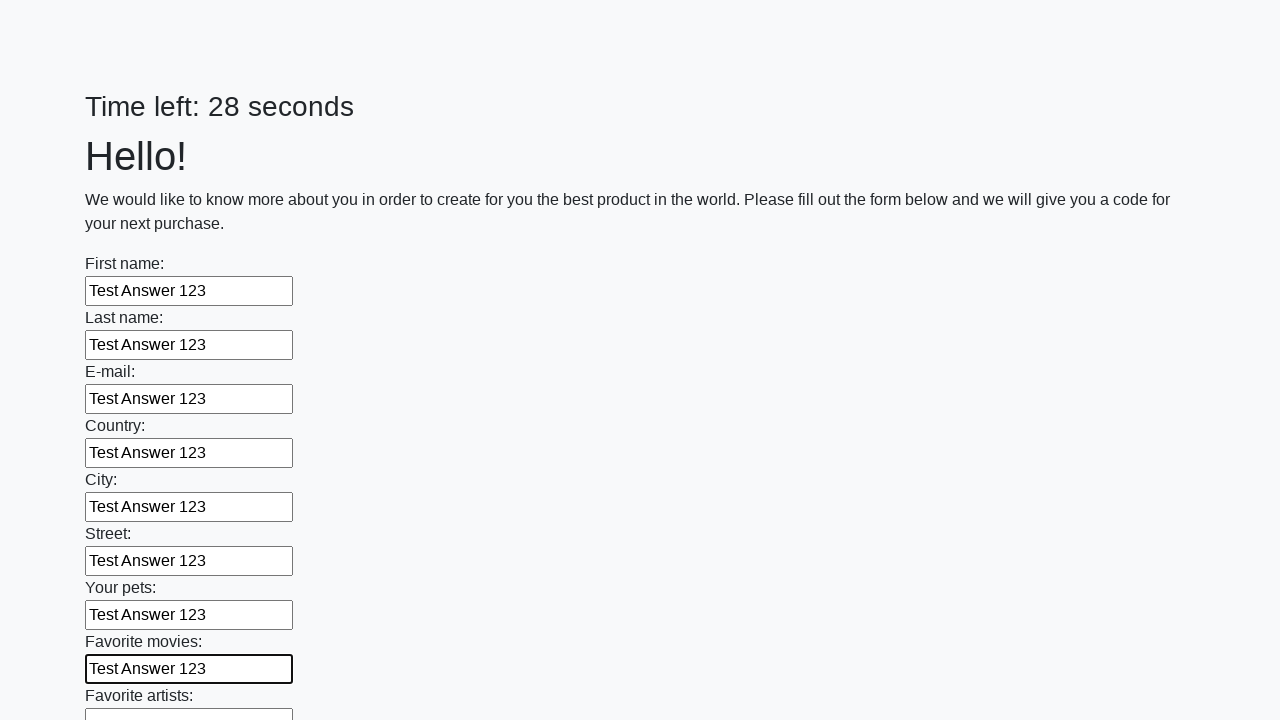

Filled input field with 'Test Answer 123' on input >> nth=8
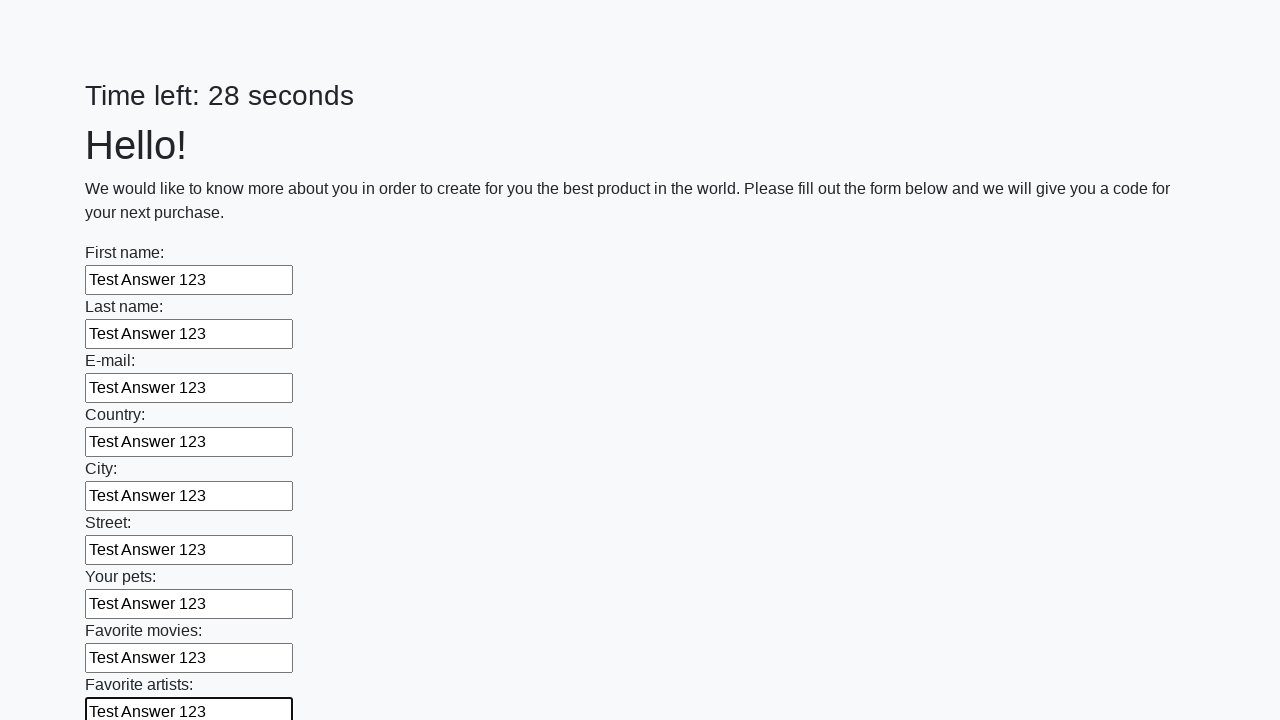

Filled input field with 'Test Answer 123' on input >> nth=9
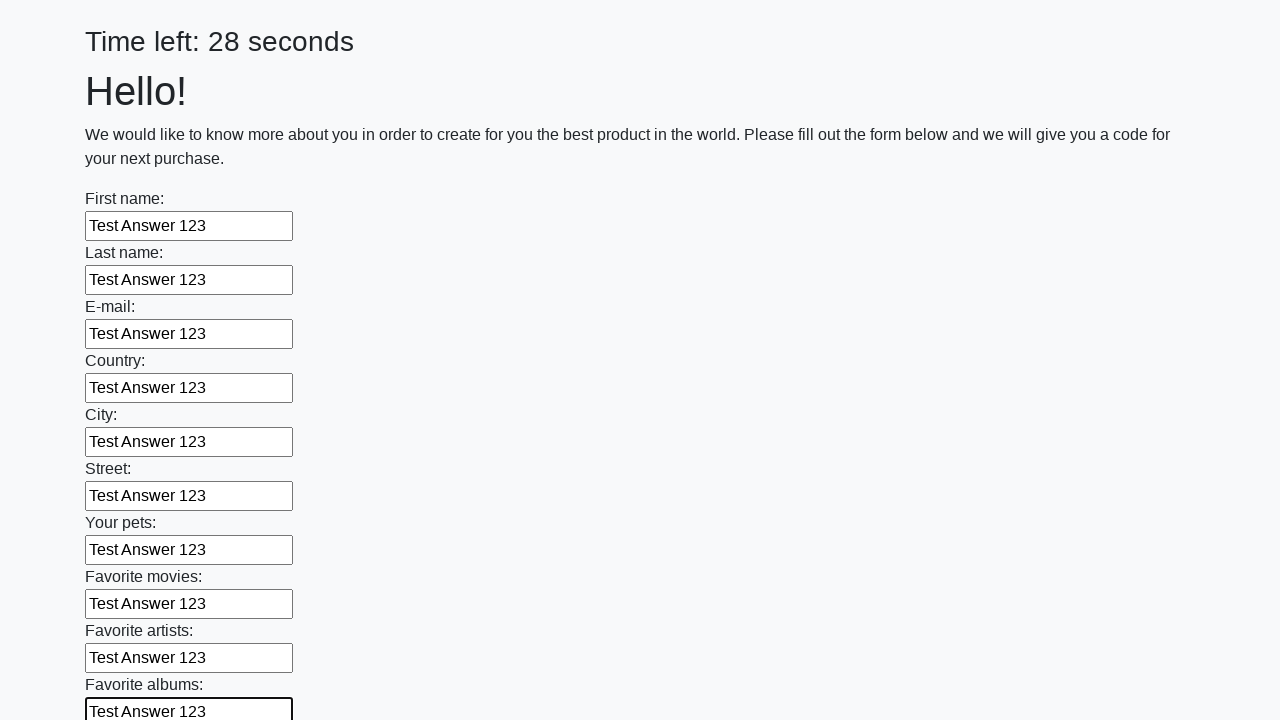

Filled input field with 'Test Answer 123' on input >> nth=10
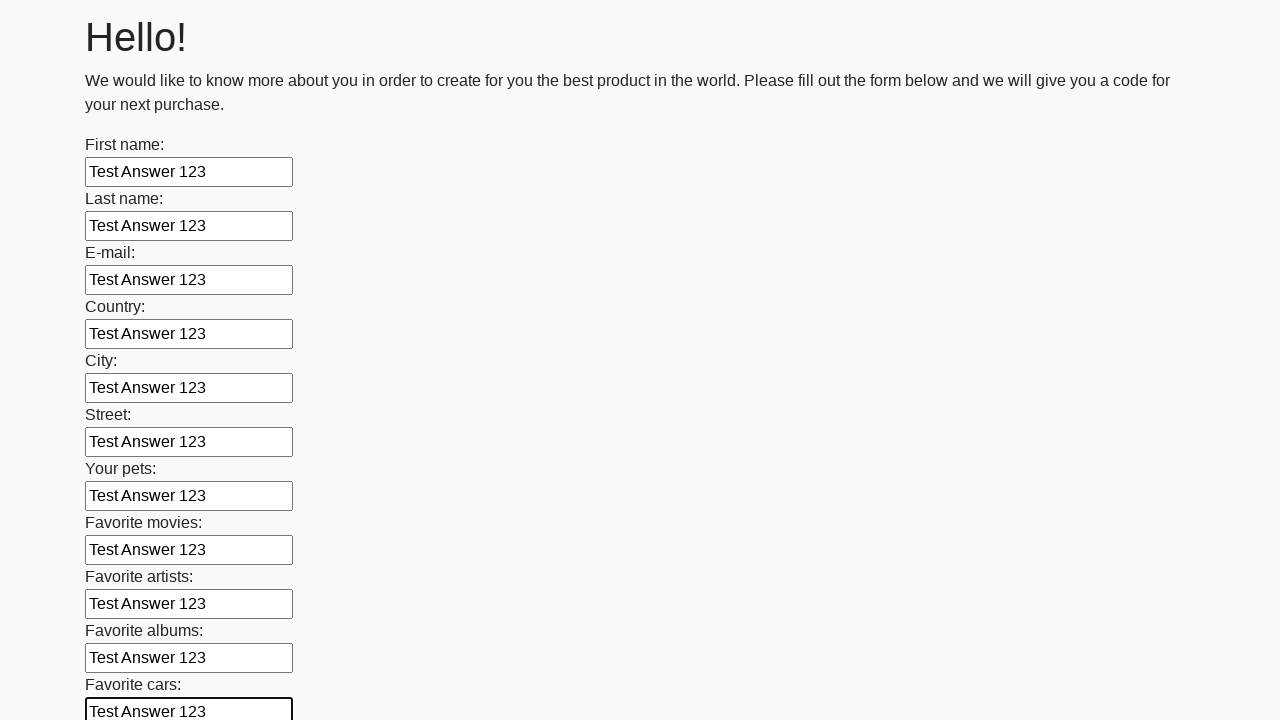

Filled input field with 'Test Answer 123' on input >> nth=11
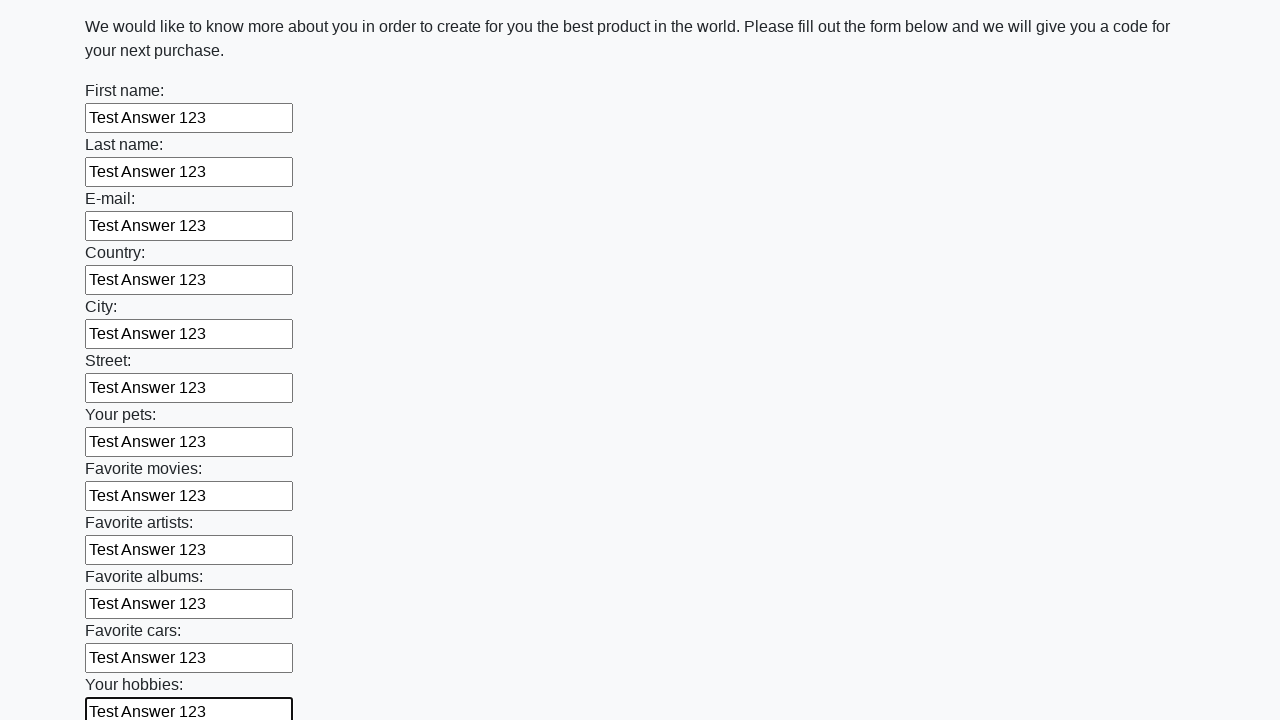

Filled input field with 'Test Answer 123' on input >> nth=12
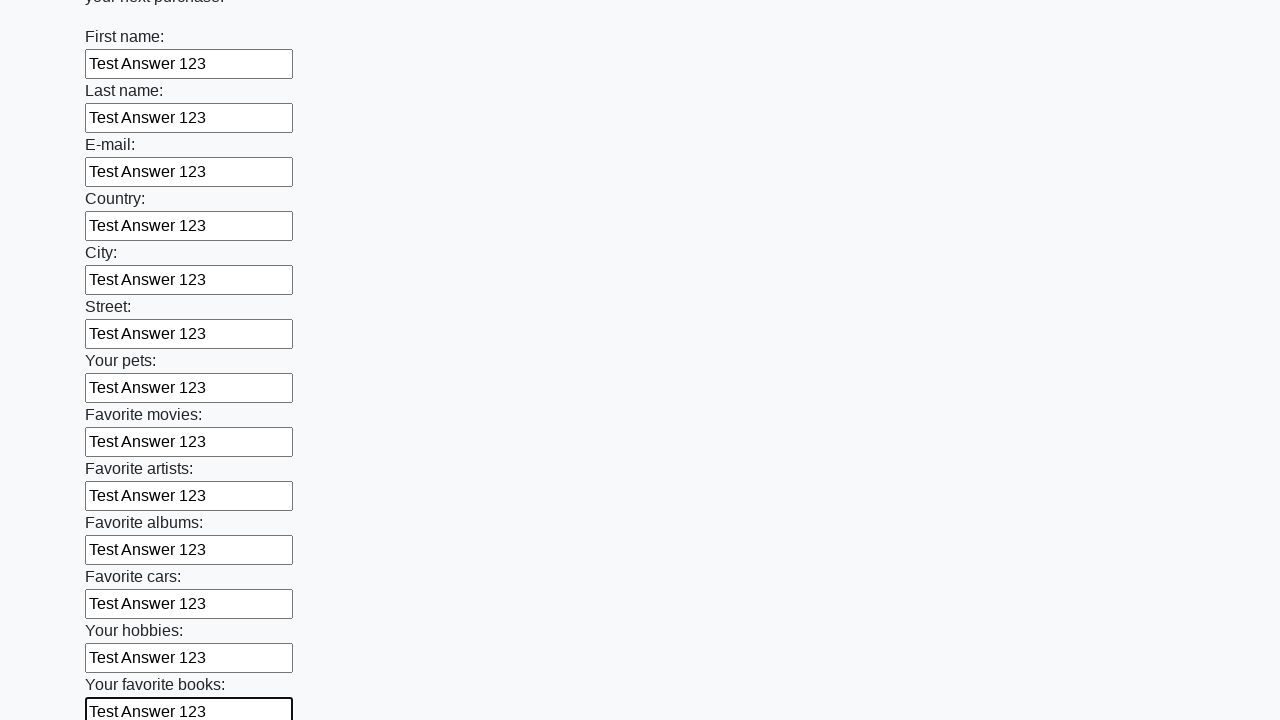

Filled input field with 'Test Answer 123' on input >> nth=13
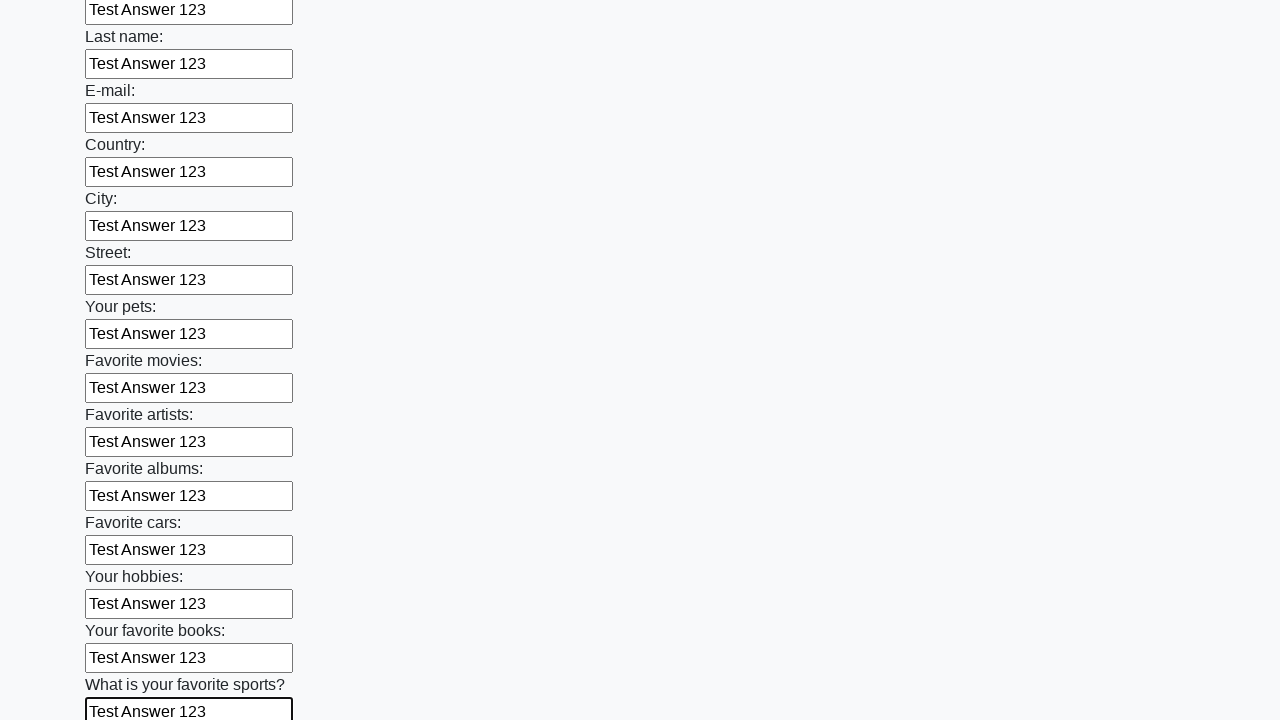

Filled input field with 'Test Answer 123' on input >> nth=14
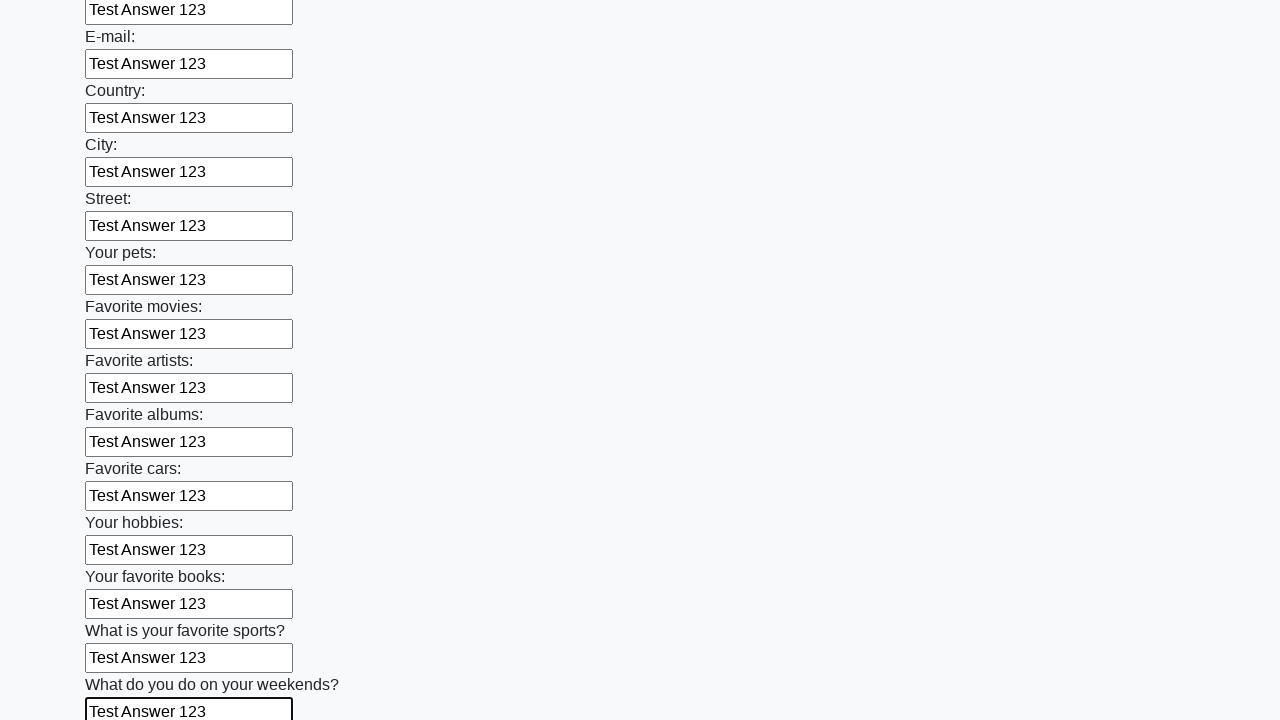

Filled input field with 'Test Answer 123' on input >> nth=15
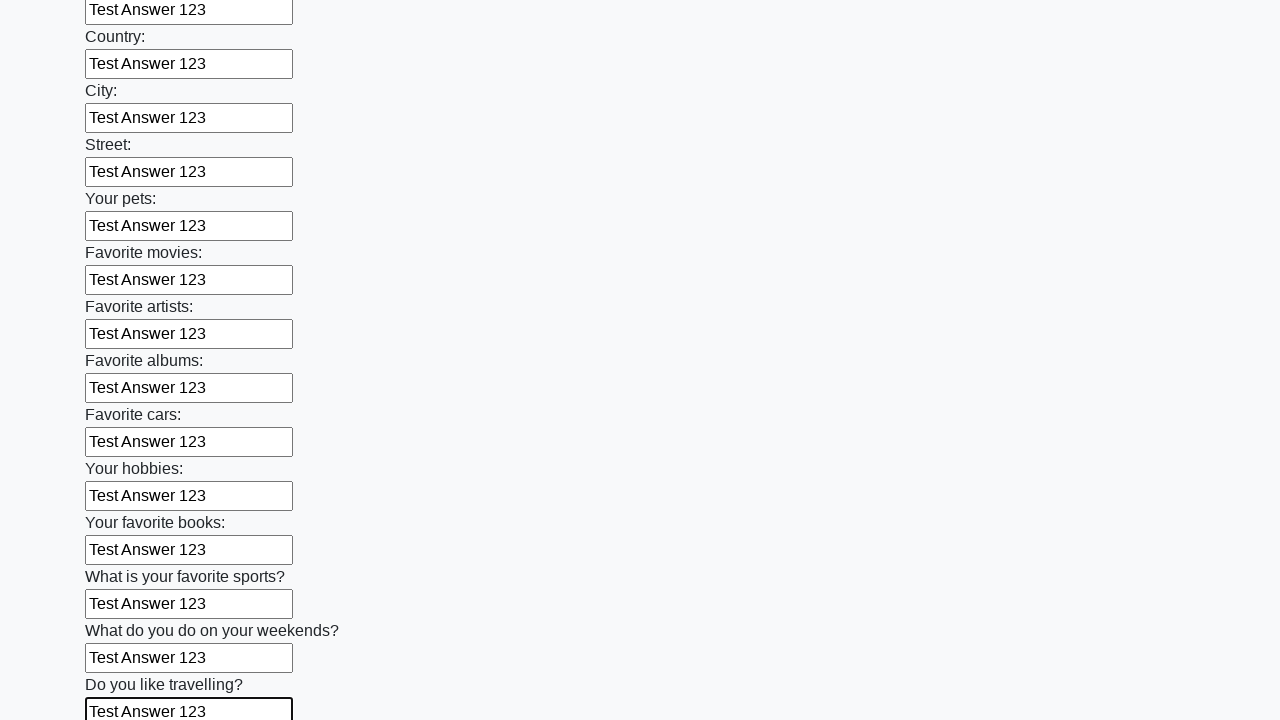

Filled input field with 'Test Answer 123' on input >> nth=16
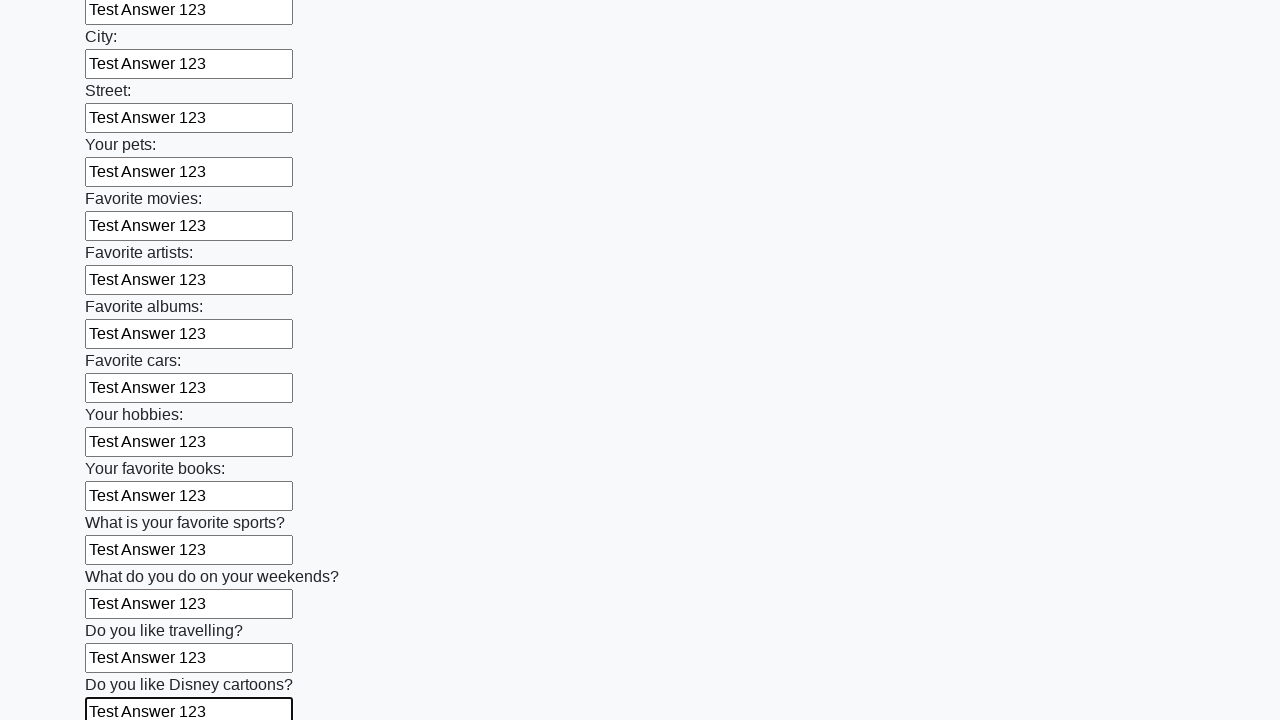

Filled input field with 'Test Answer 123' on input >> nth=17
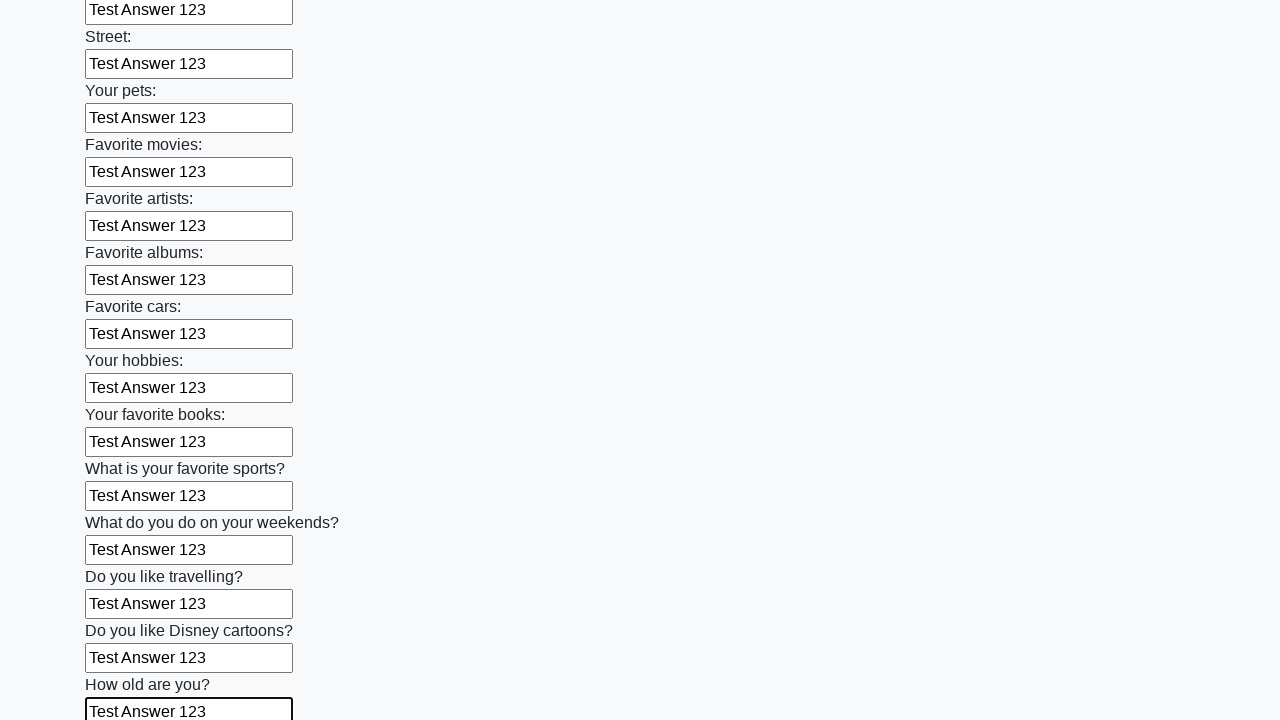

Filled input field with 'Test Answer 123' on input >> nth=18
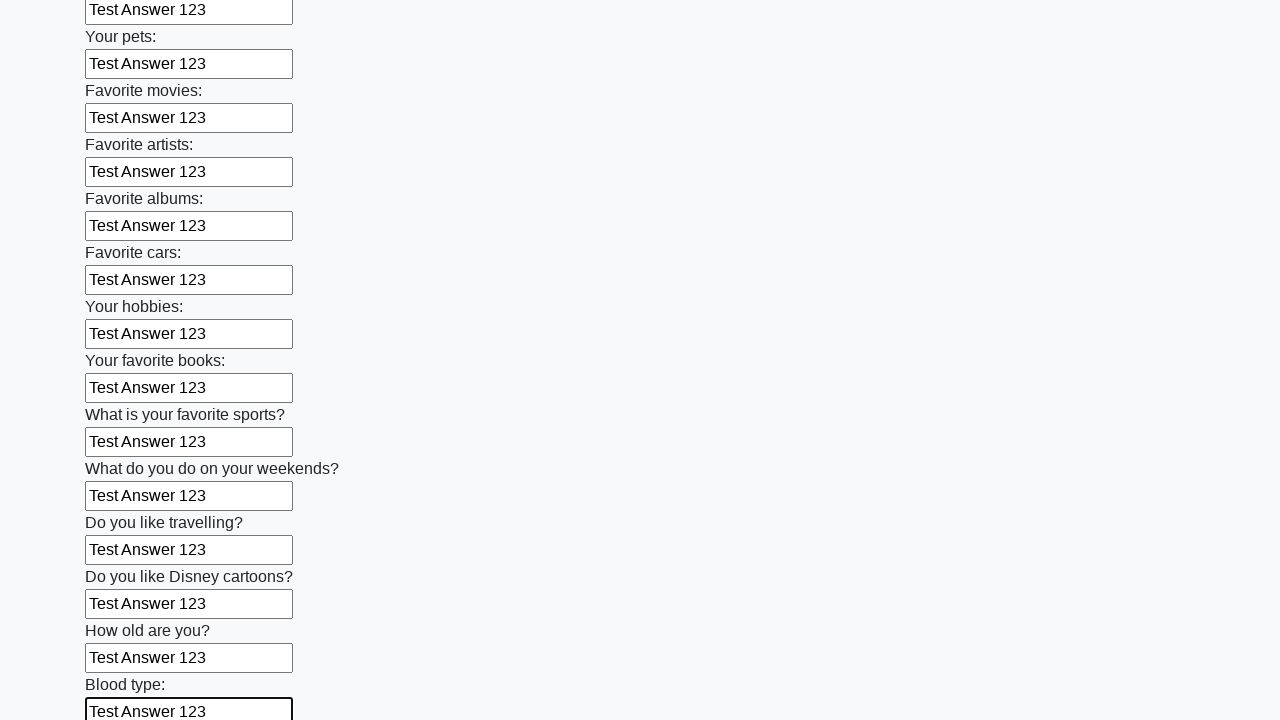

Filled input field with 'Test Answer 123' on input >> nth=19
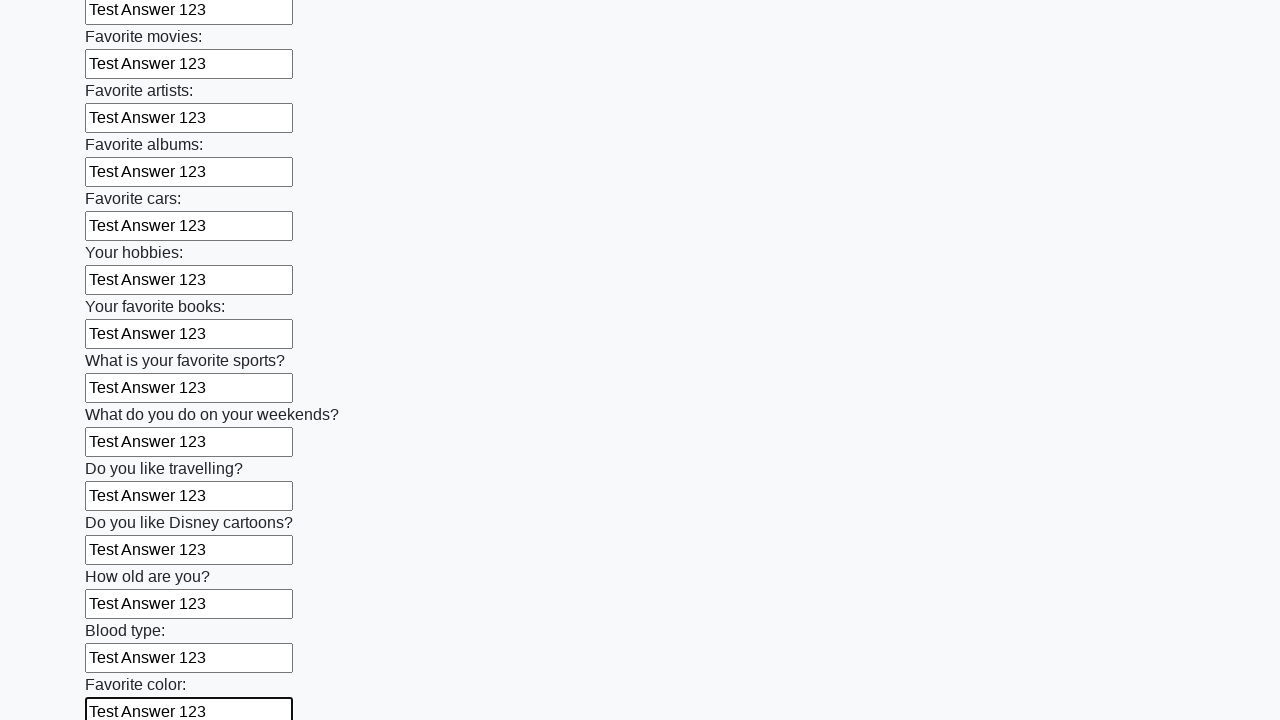

Filled input field with 'Test Answer 123' on input >> nth=20
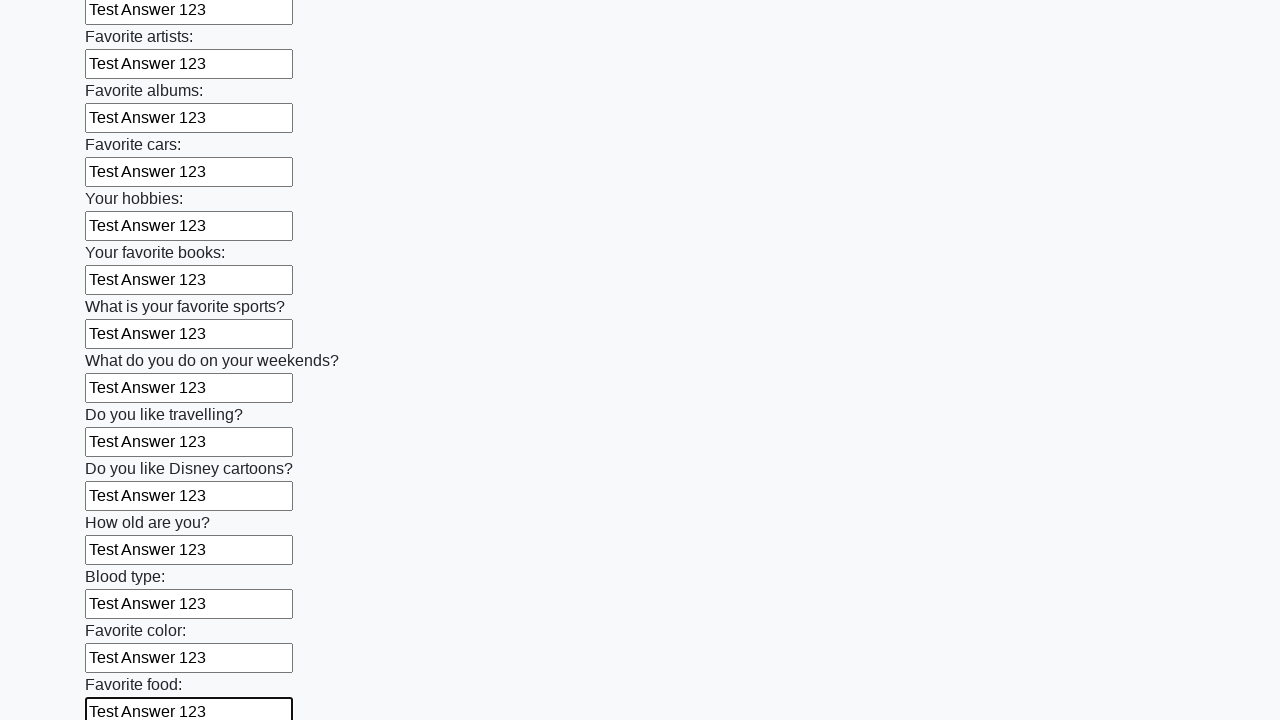

Filled input field with 'Test Answer 123' on input >> nth=21
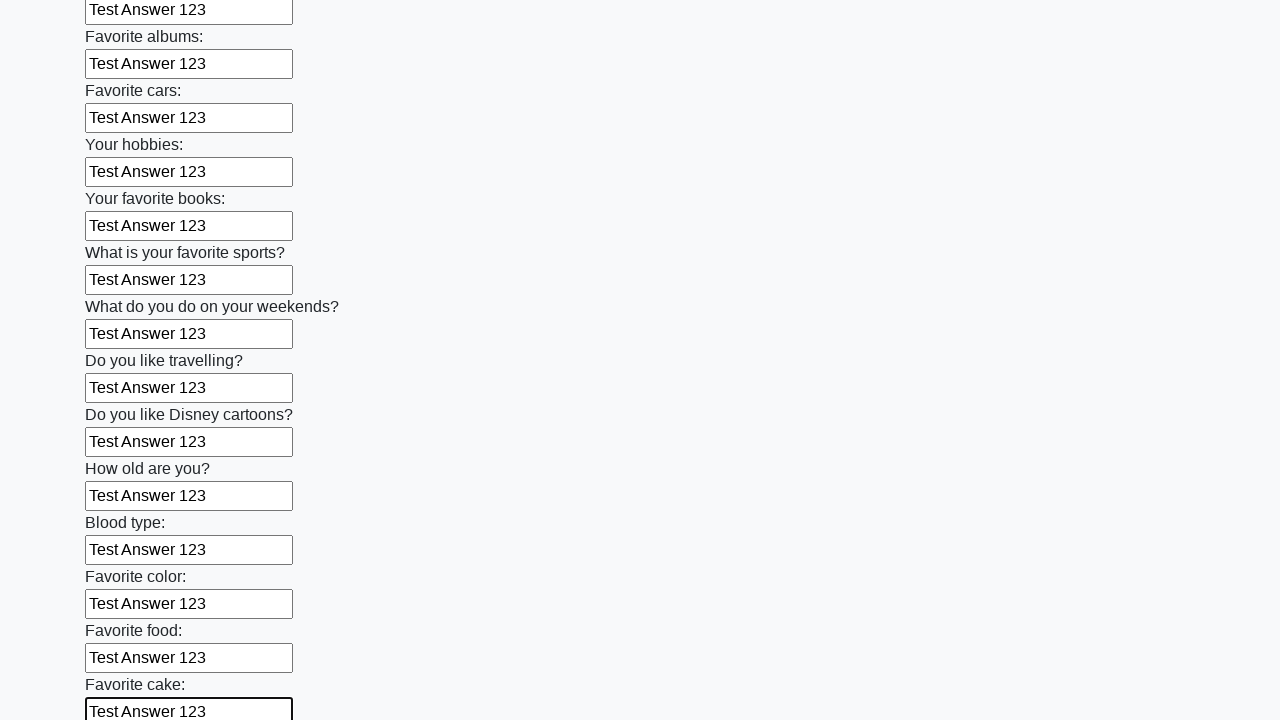

Filled input field with 'Test Answer 123' on input >> nth=22
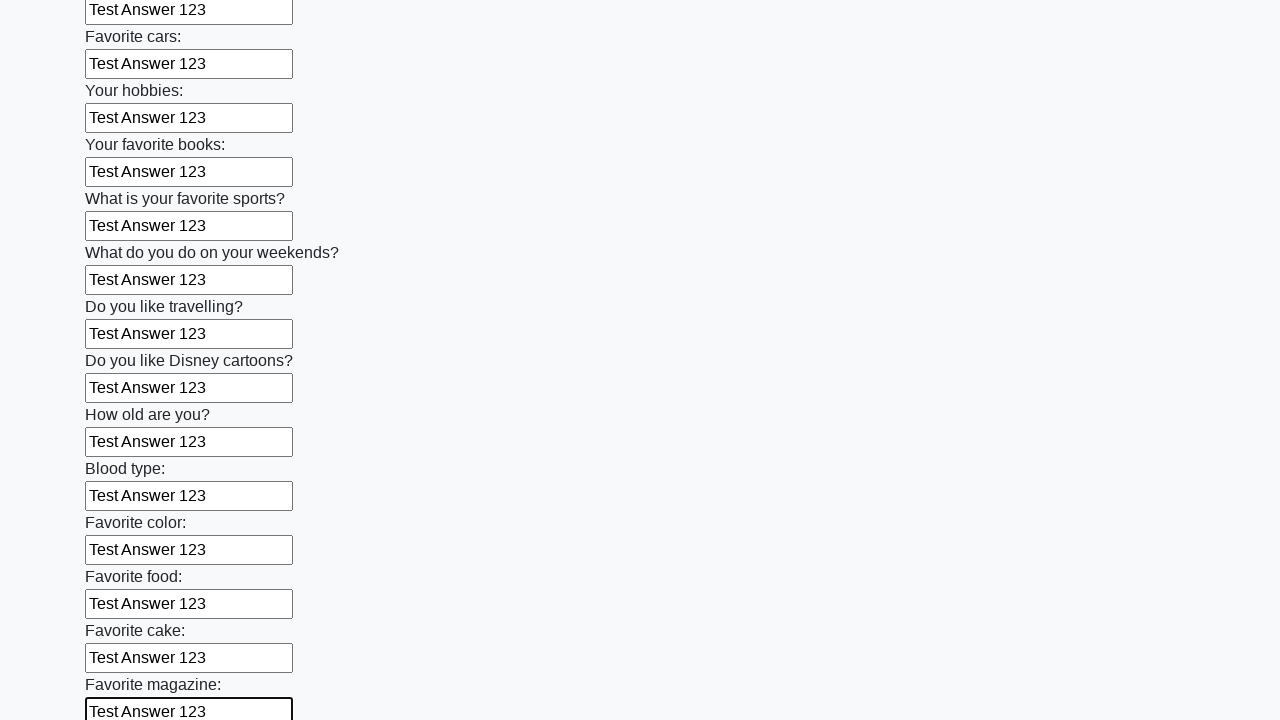

Filled input field with 'Test Answer 123' on input >> nth=23
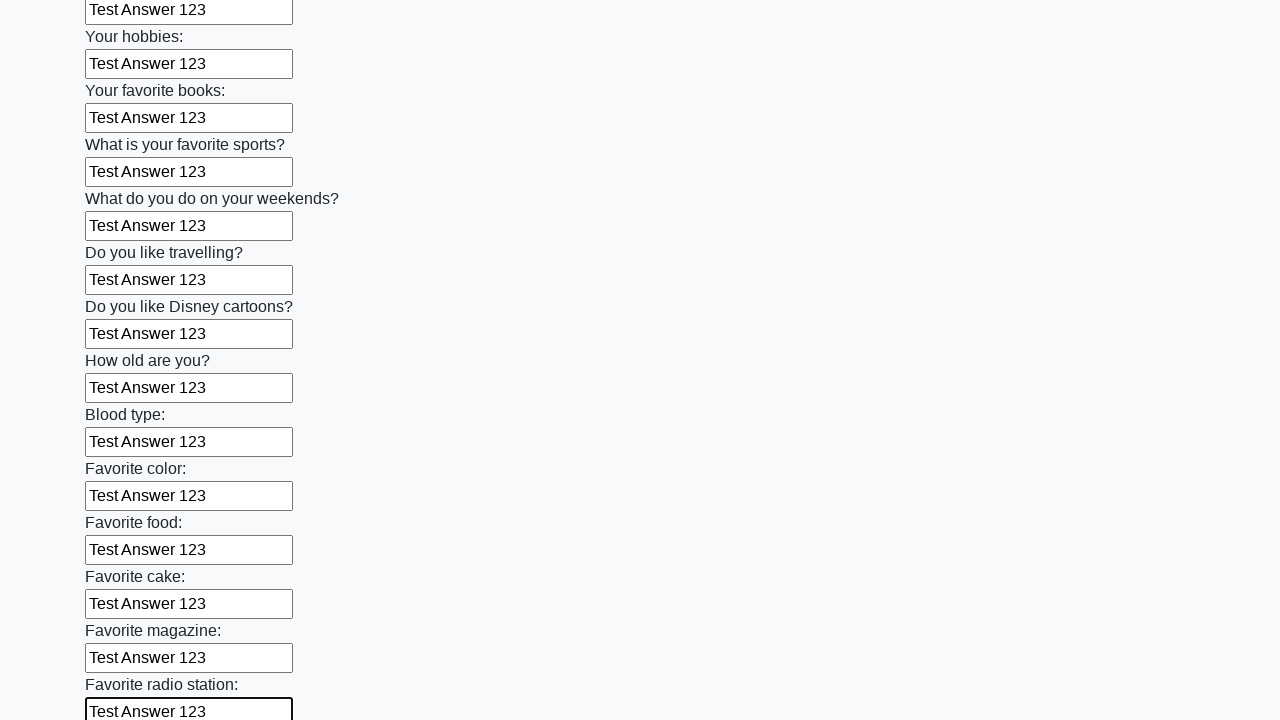

Filled input field with 'Test Answer 123' on input >> nth=24
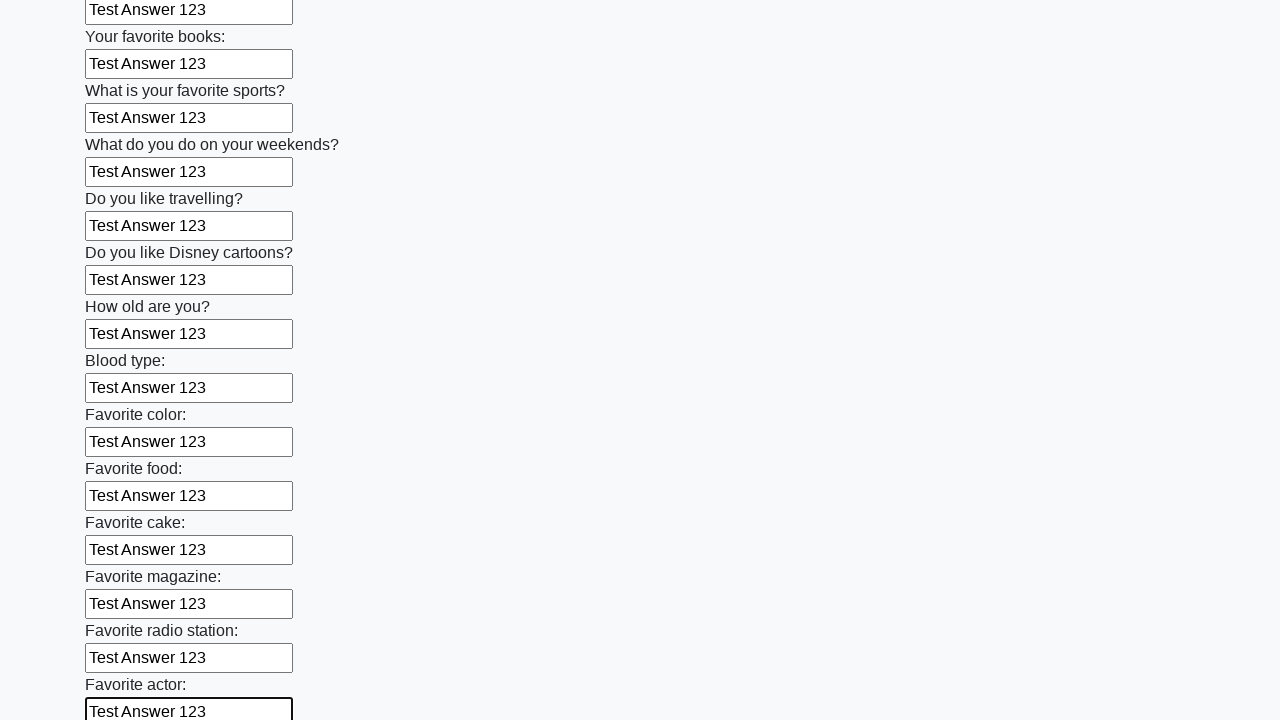

Filled input field with 'Test Answer 123' on input >> nth=25
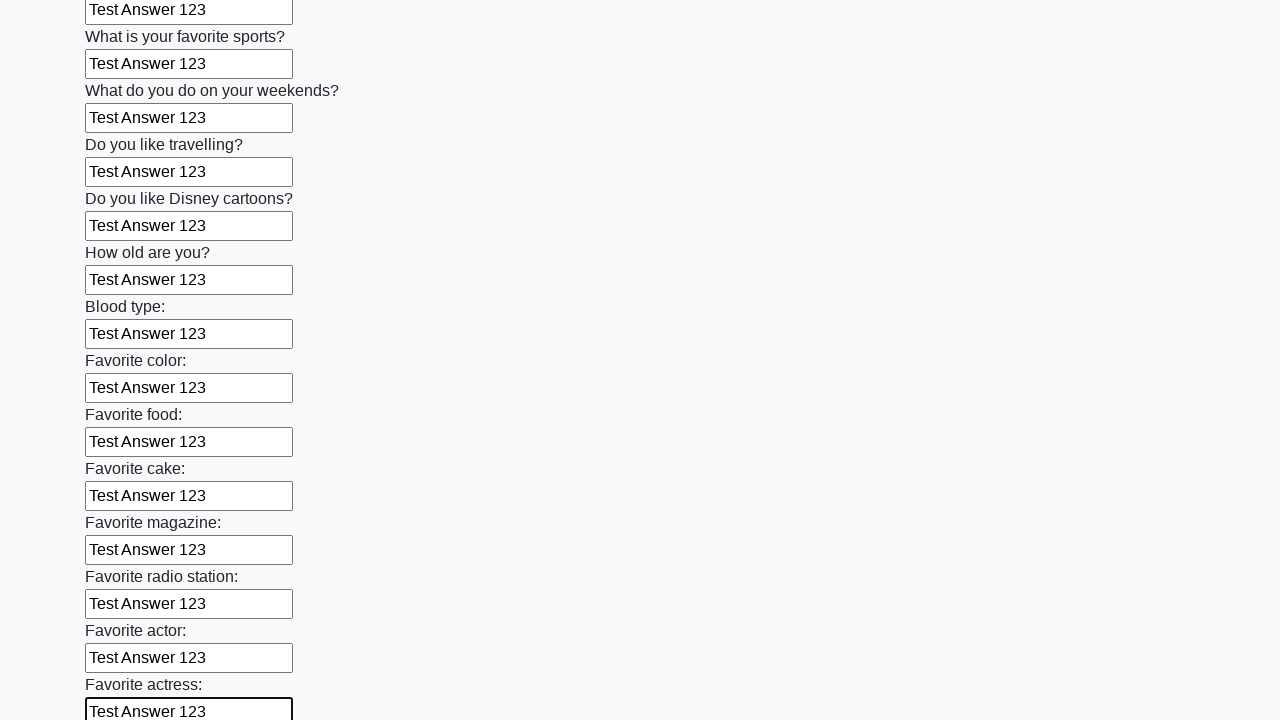

Filled input field with 'Test Answer 123' on input >> nth=26
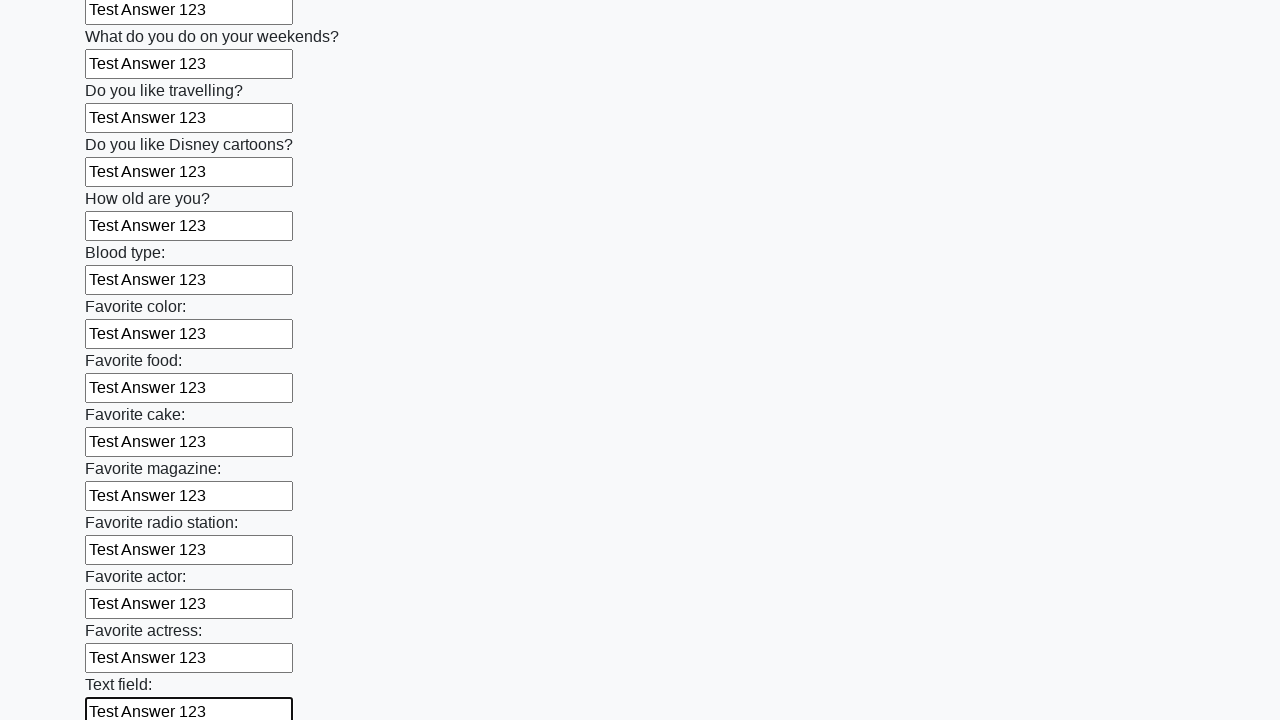

Filled input field with 'Test Answer 123' on input >> nth=27
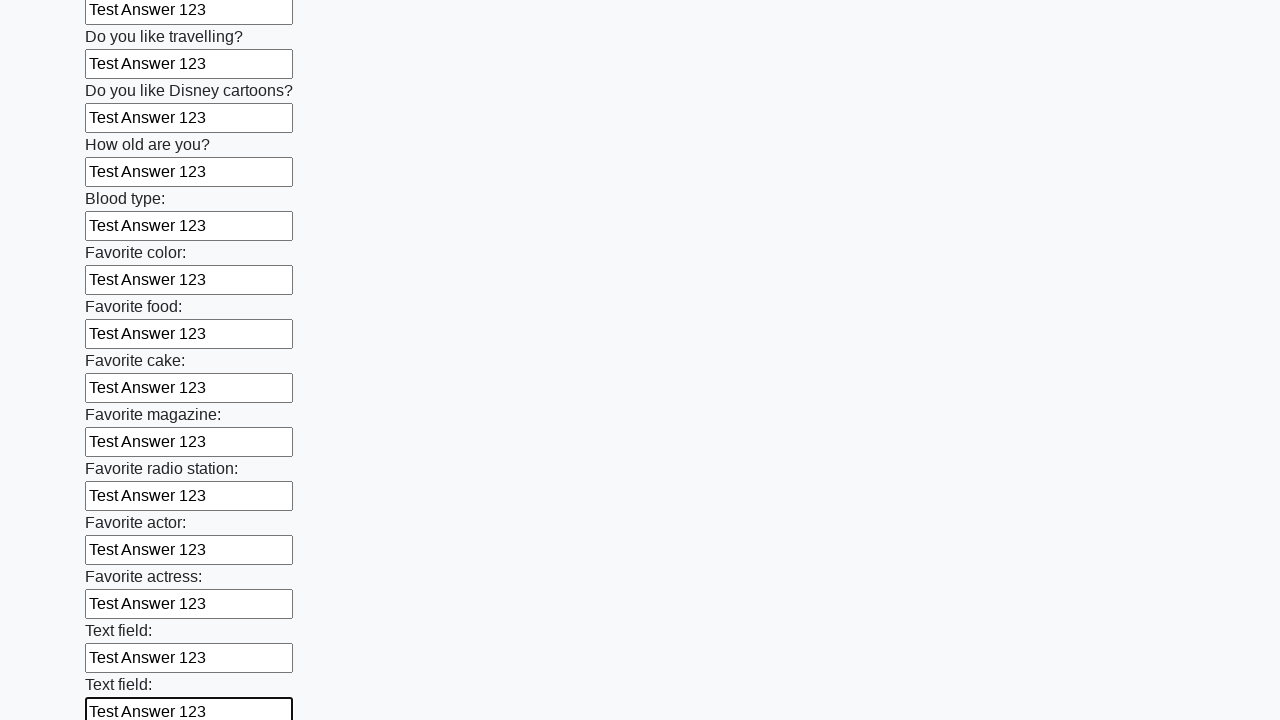

Filled input field with 'Test Answer 123' on input >> nth=28
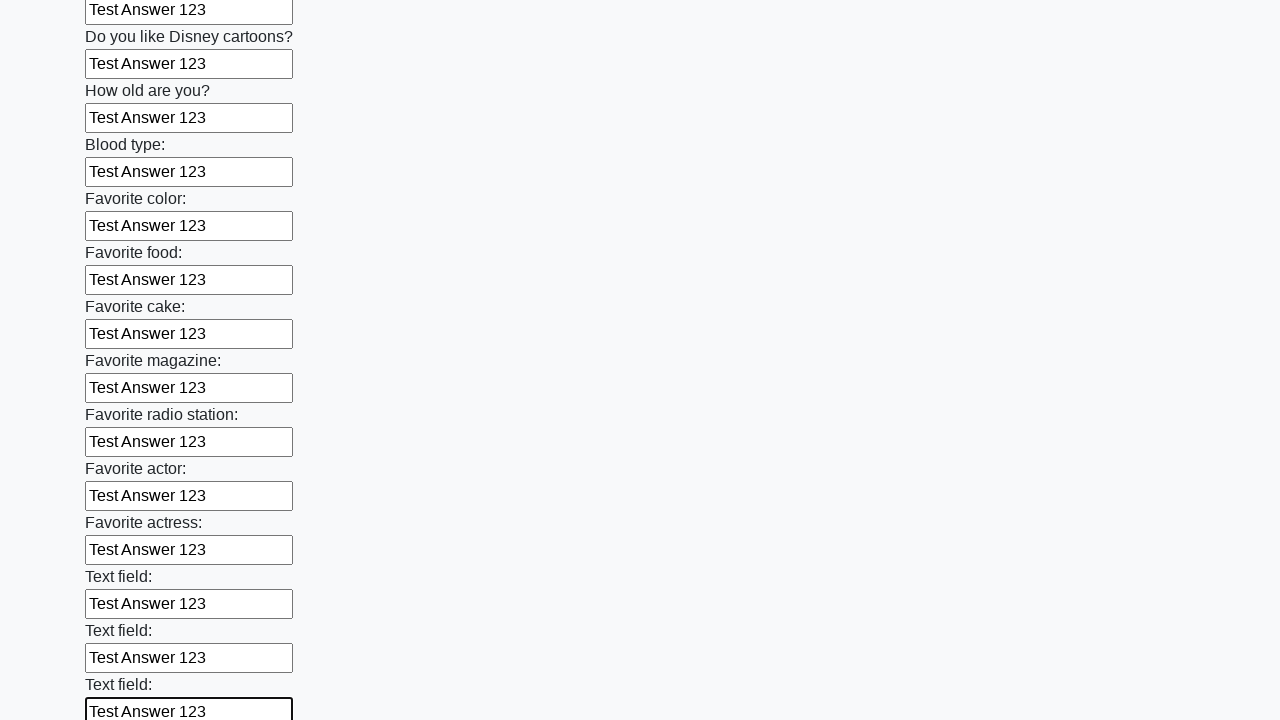

Filled input field with 'Test Answer 123' on input >> nth=29
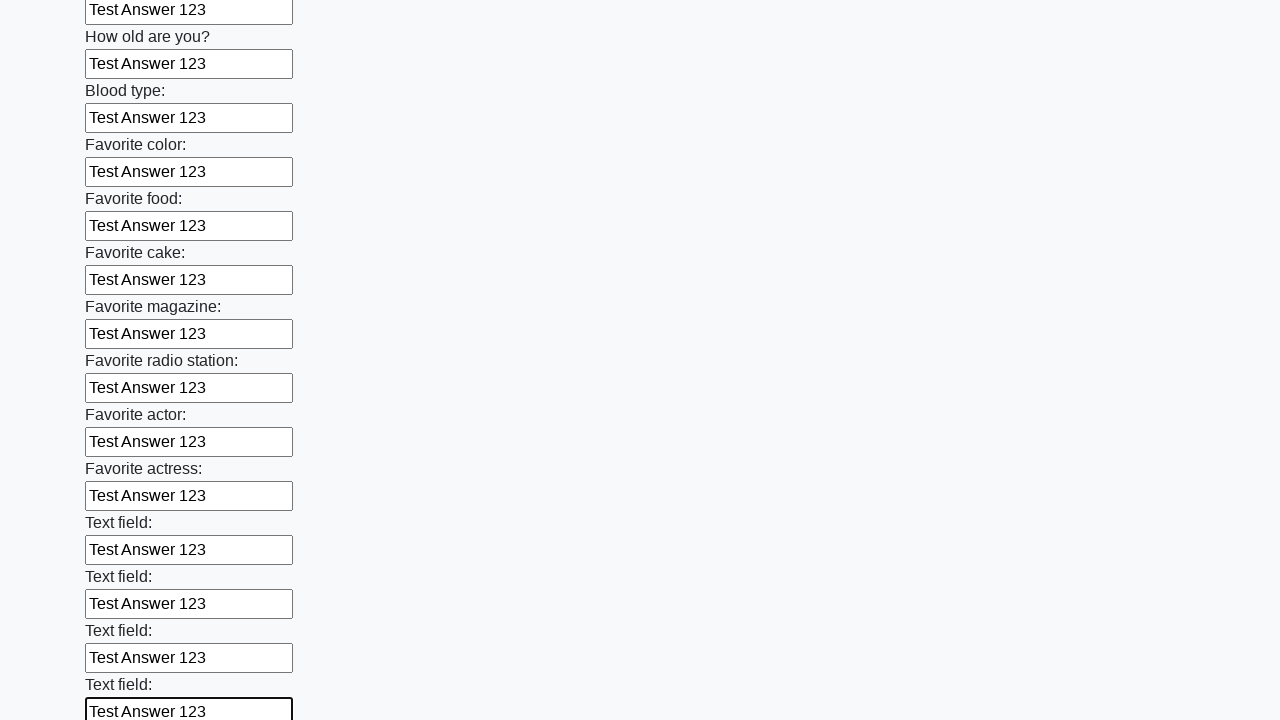

Filled input field with 'Test Answer 123' on input >> nth=30
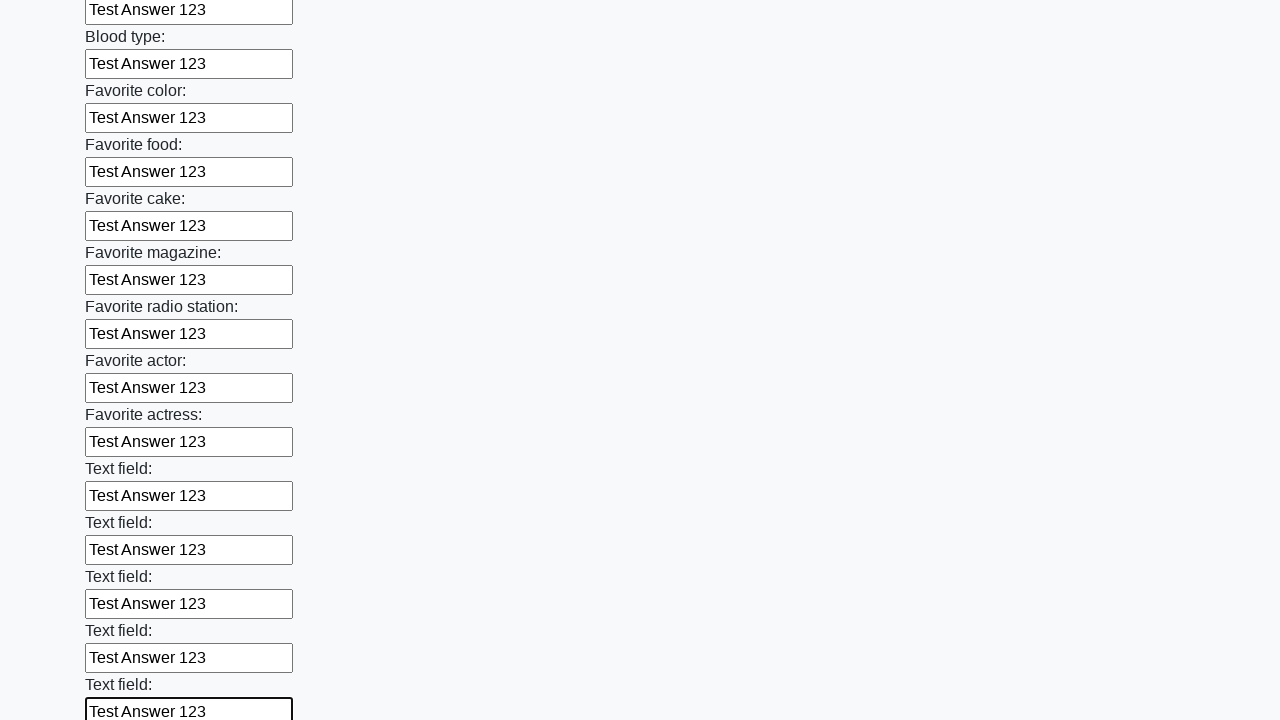

Filled input field with 'Test Answer 123' on input >> nth=31
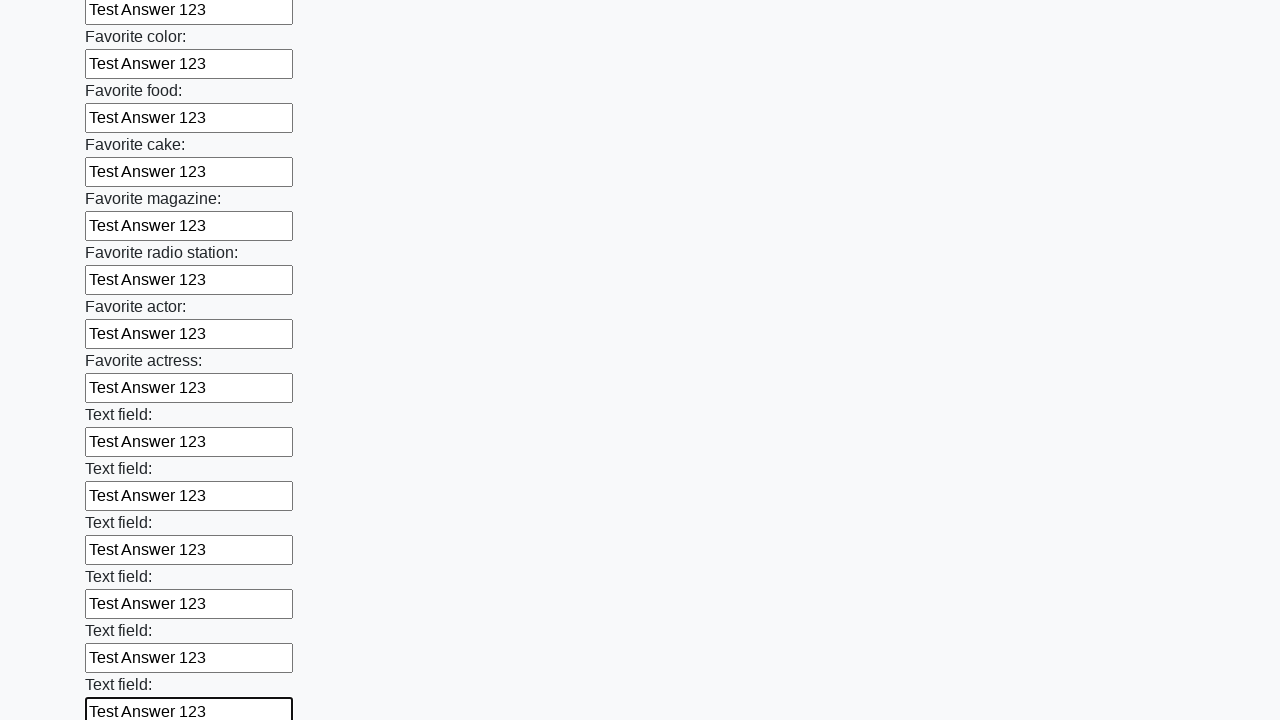

Filled input field with 'Test Answer 123' on input >> nth=32
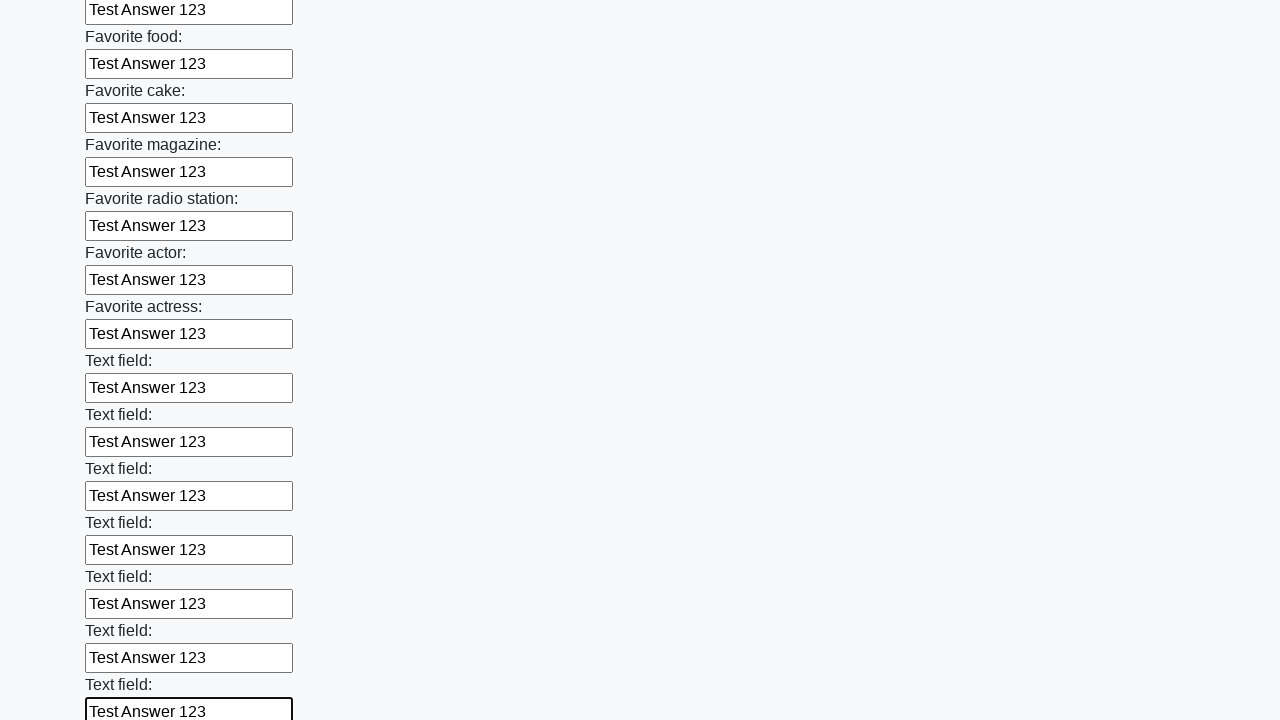

Filled input field with 'Test Answer 123' on input >> nth=33
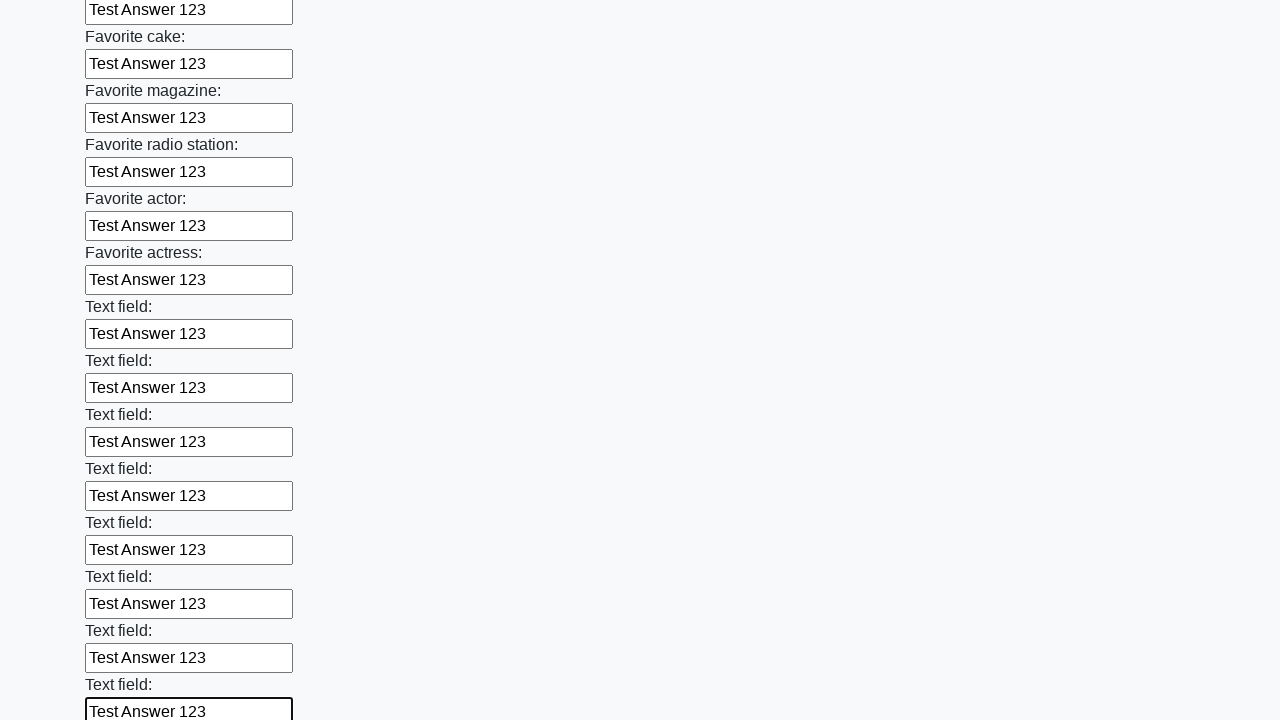

Filled input field with 'Test Answer 123' on input >> nth=34
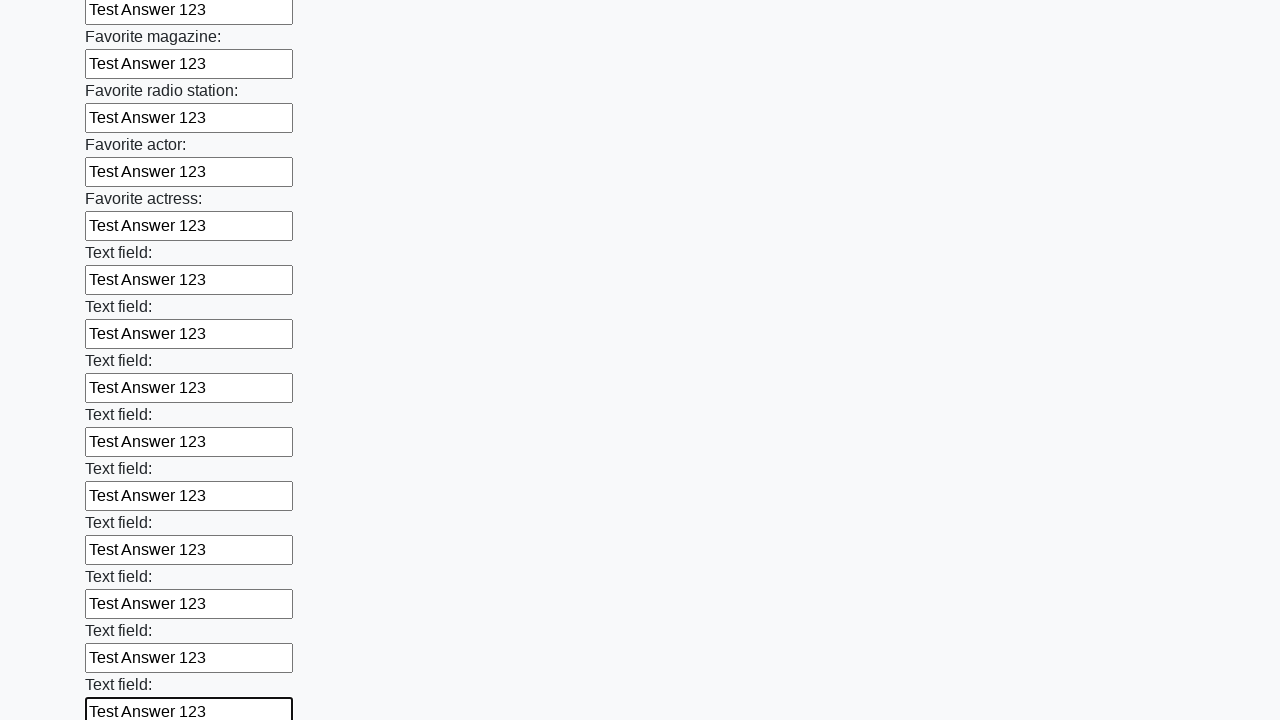

Filled input field with 'Test Answer 123' on input >> nth=35
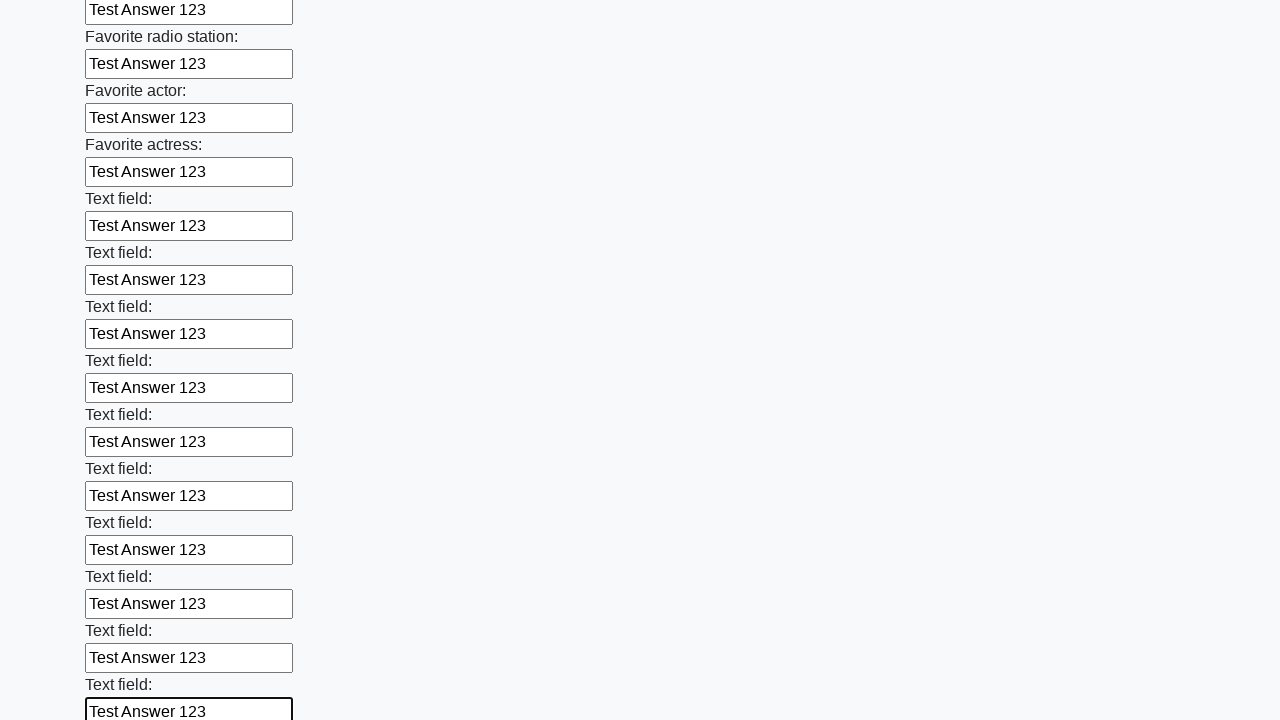

Filled input field with 'Test Answer 123' on input >> nth=36
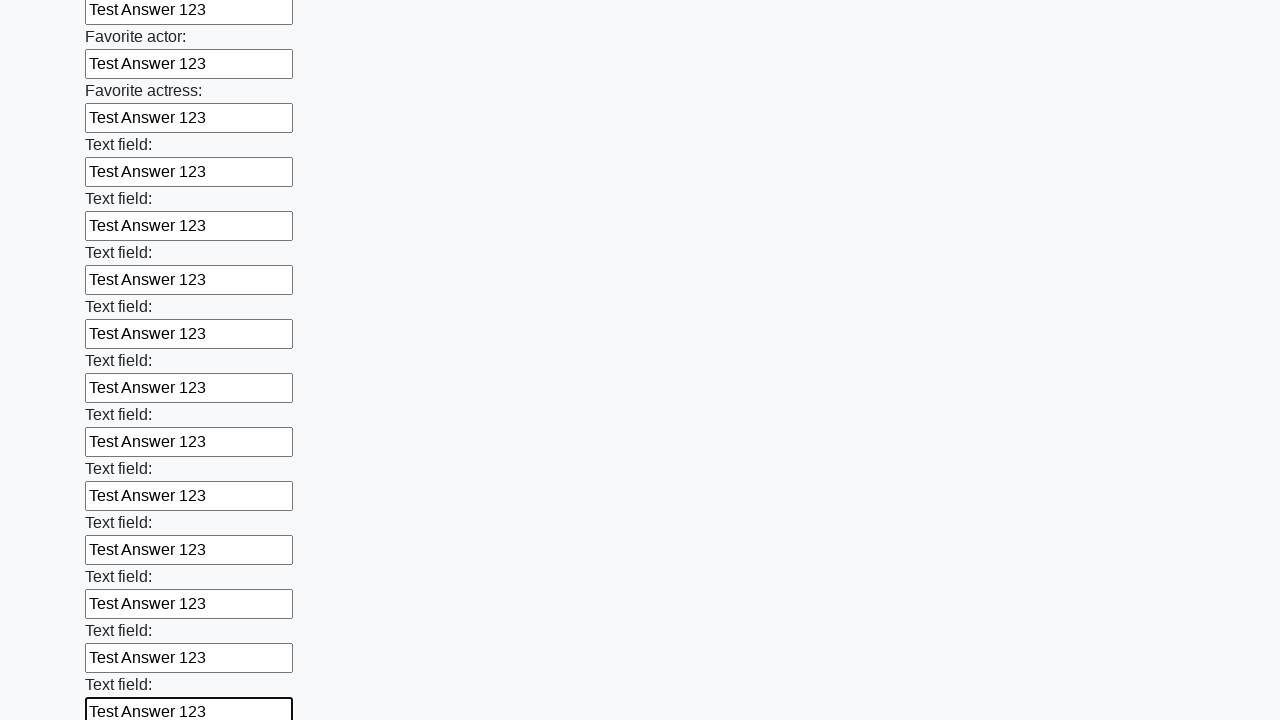

Filled input field with 'Test Answer 123' on input >> nth=37
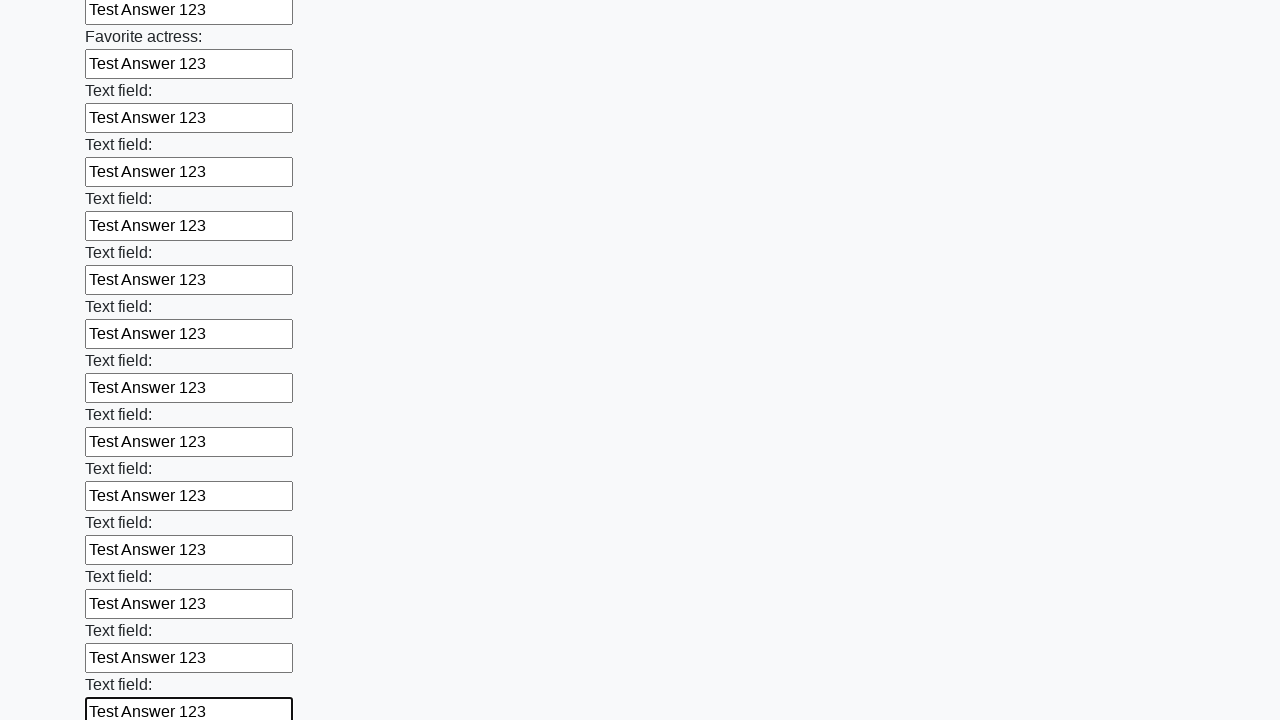

Filled input field with 'Test Answer 123' on input >> nth=38
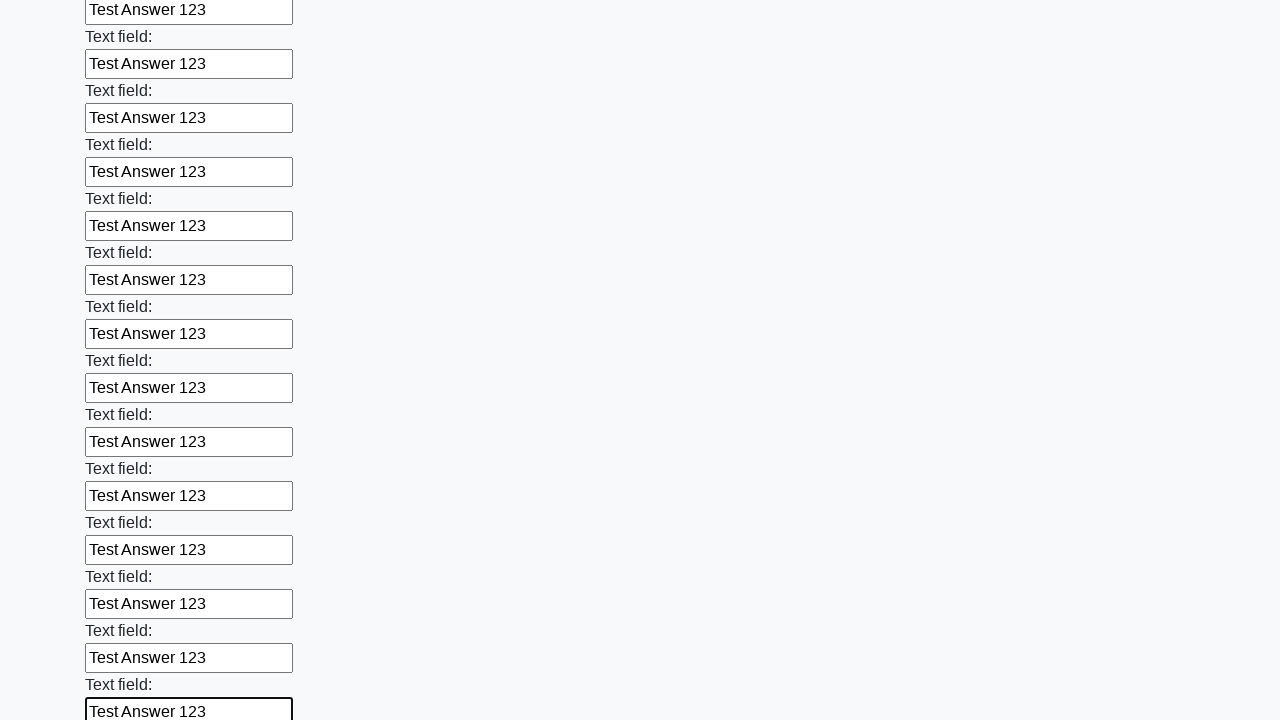

Filled input field with 'Test Answer 123' on input >> nth=39
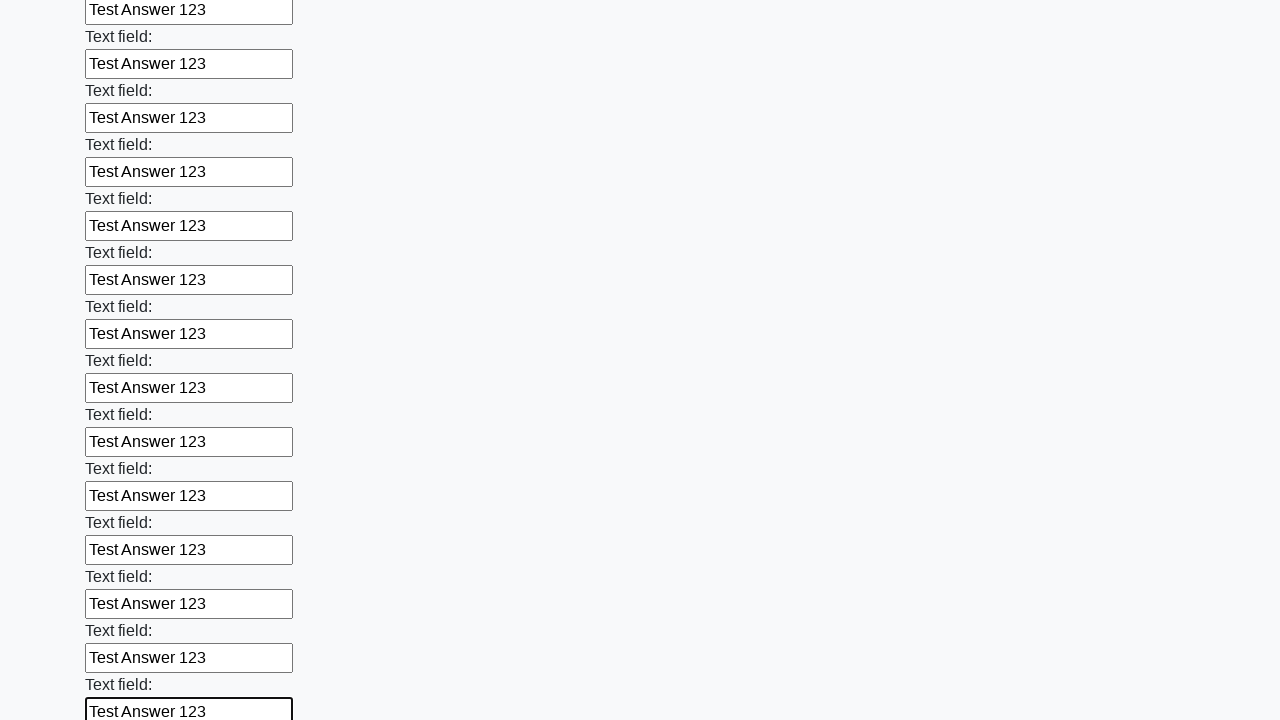

Filled input field with 'Test Answer 123' on input >> nth=40
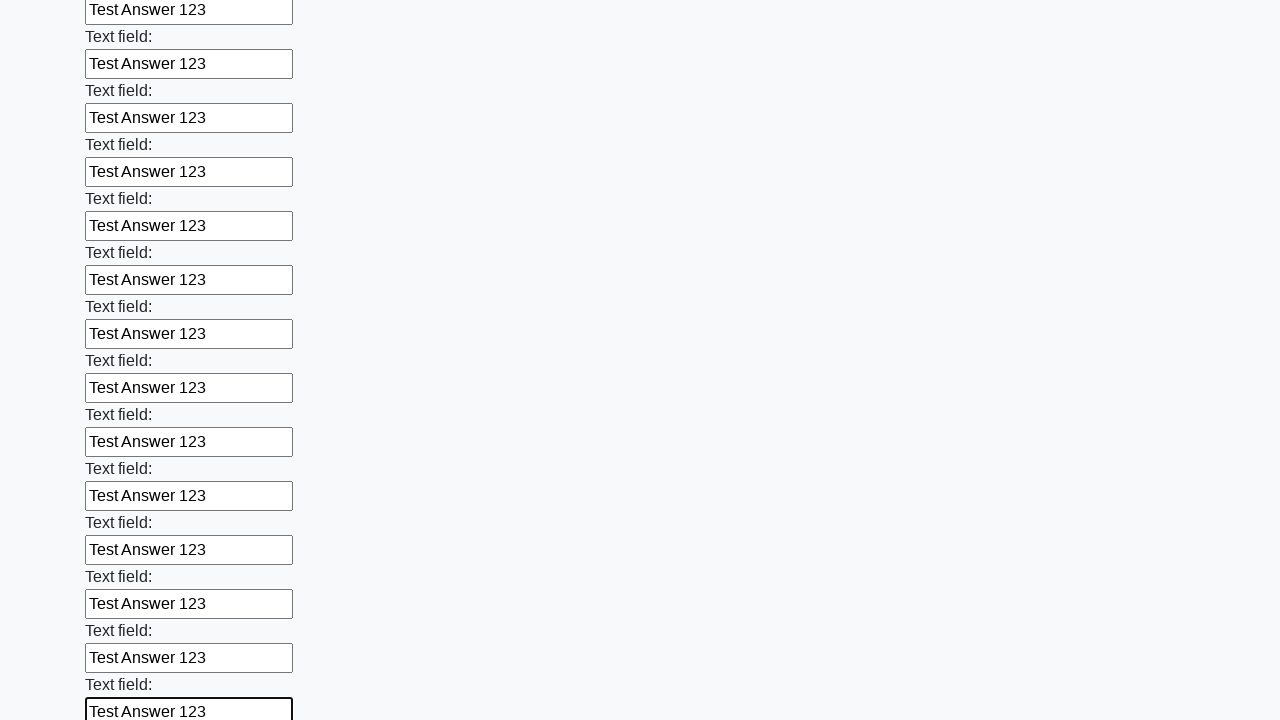

Filled input field with 'Test Answer 123' on input >> nth=41
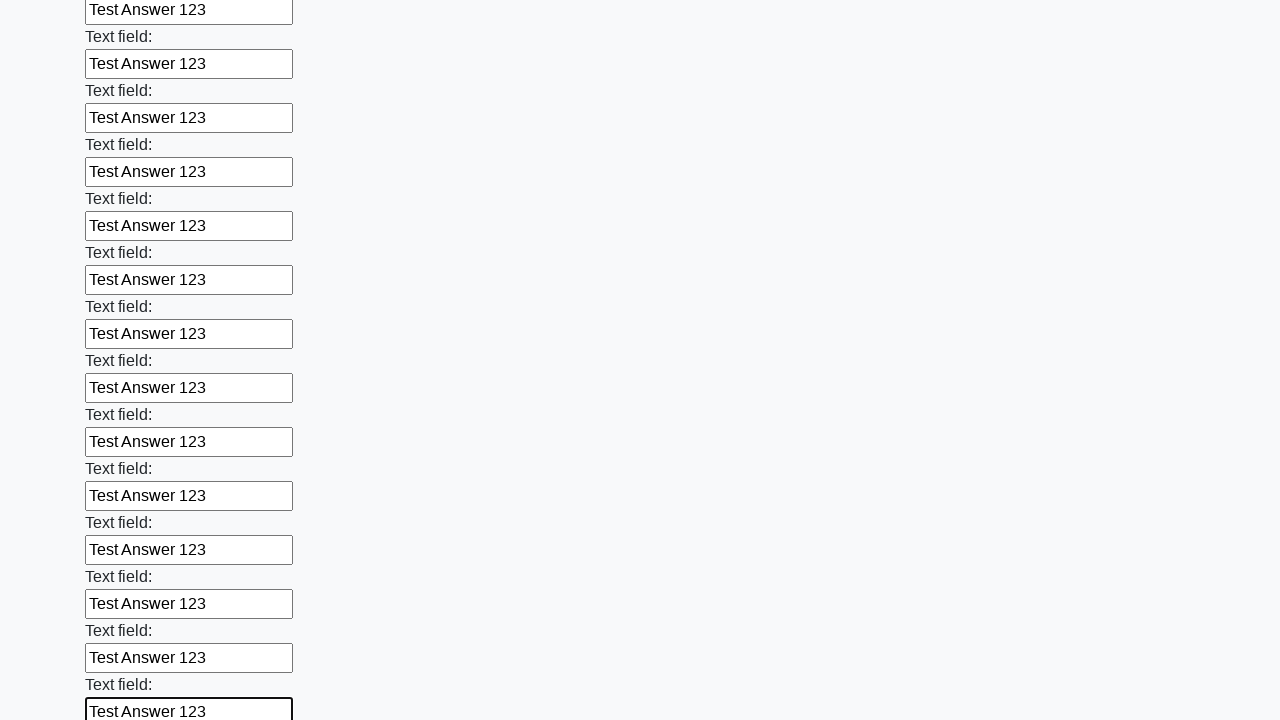

Filled input field with 'Test Answer 123' on input >> nth=42
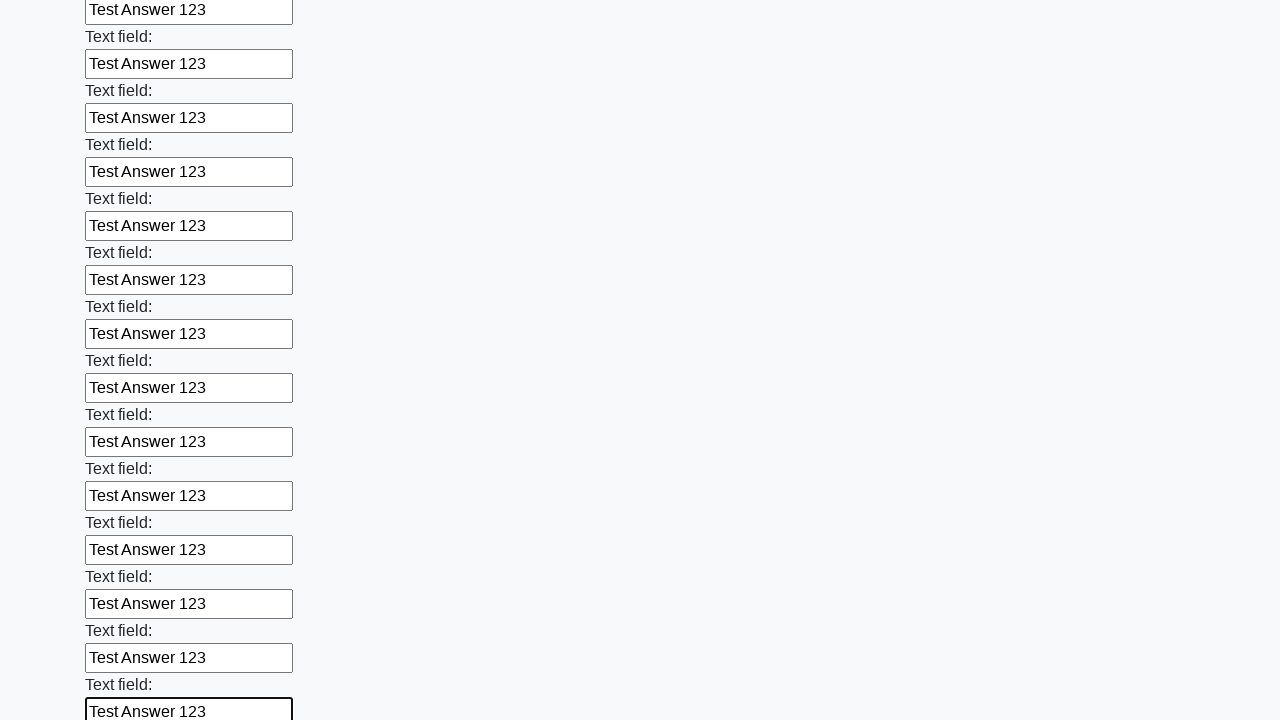

Filled input field with 'Test Answer 123' on input >> nth=43
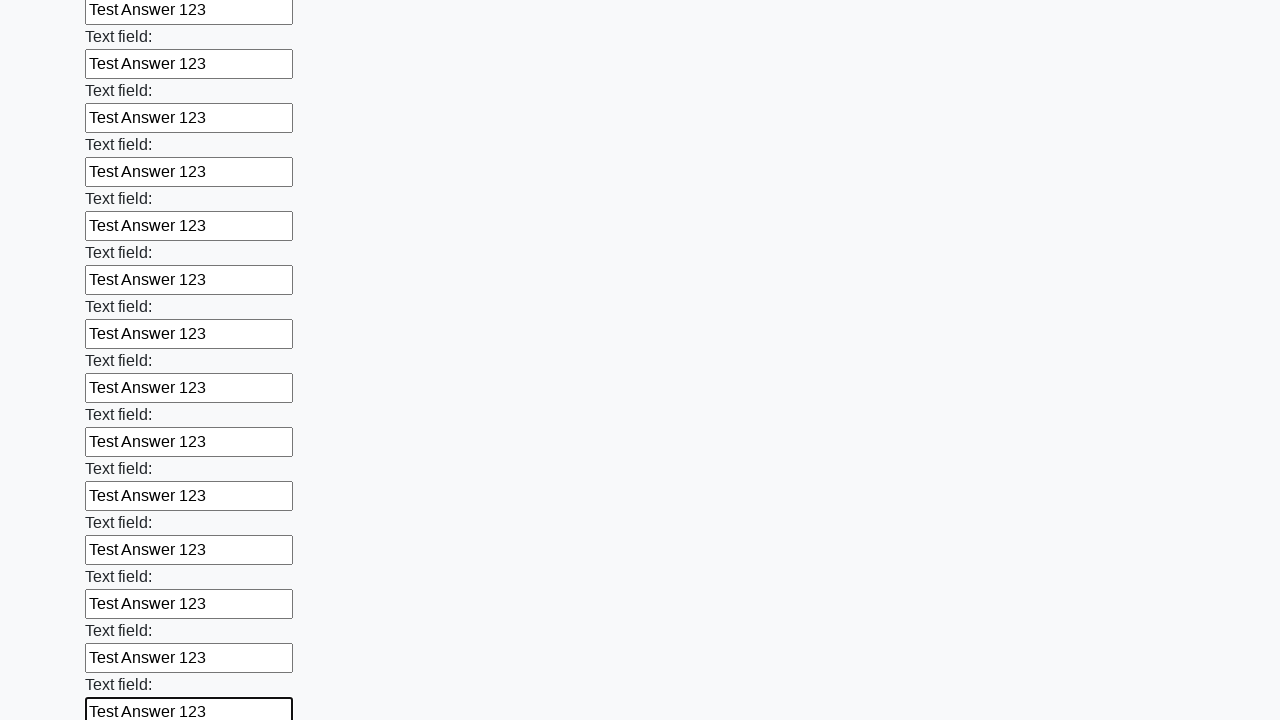

Filled input field with 'Test Answer 123' on input >> nth=44
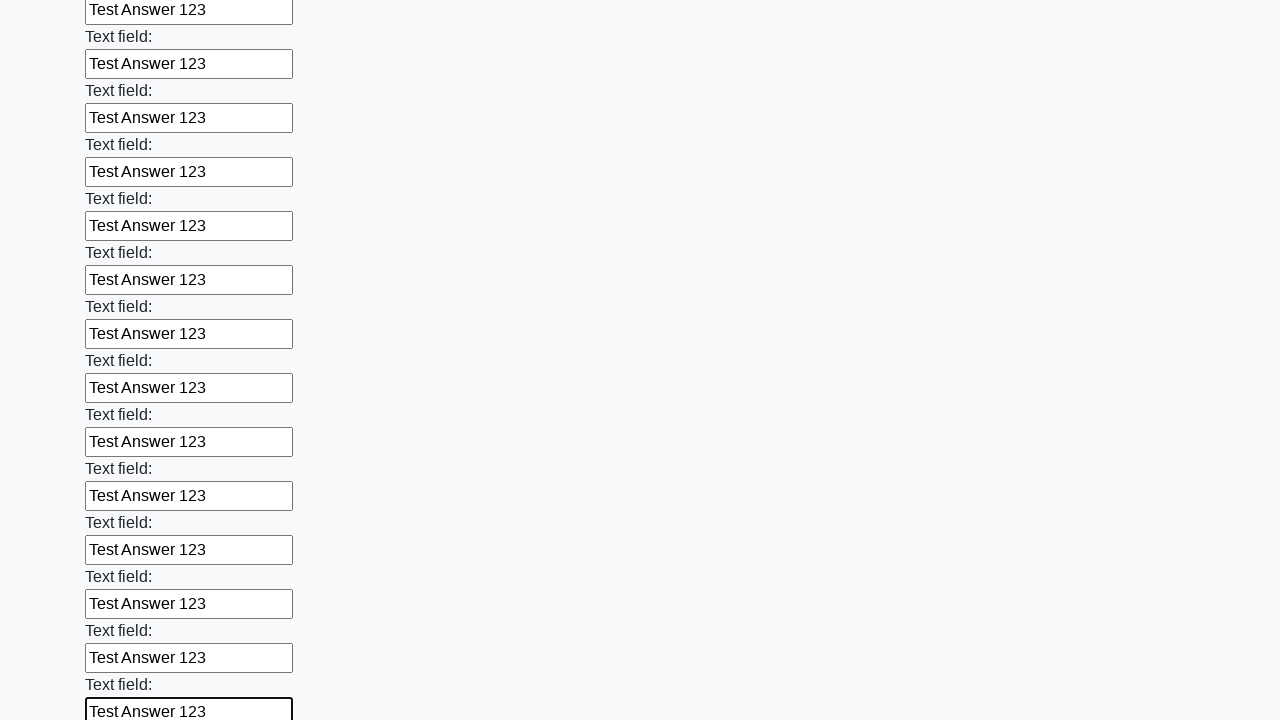

Filled input field with 'Test Answer 123' on input >> nth=45
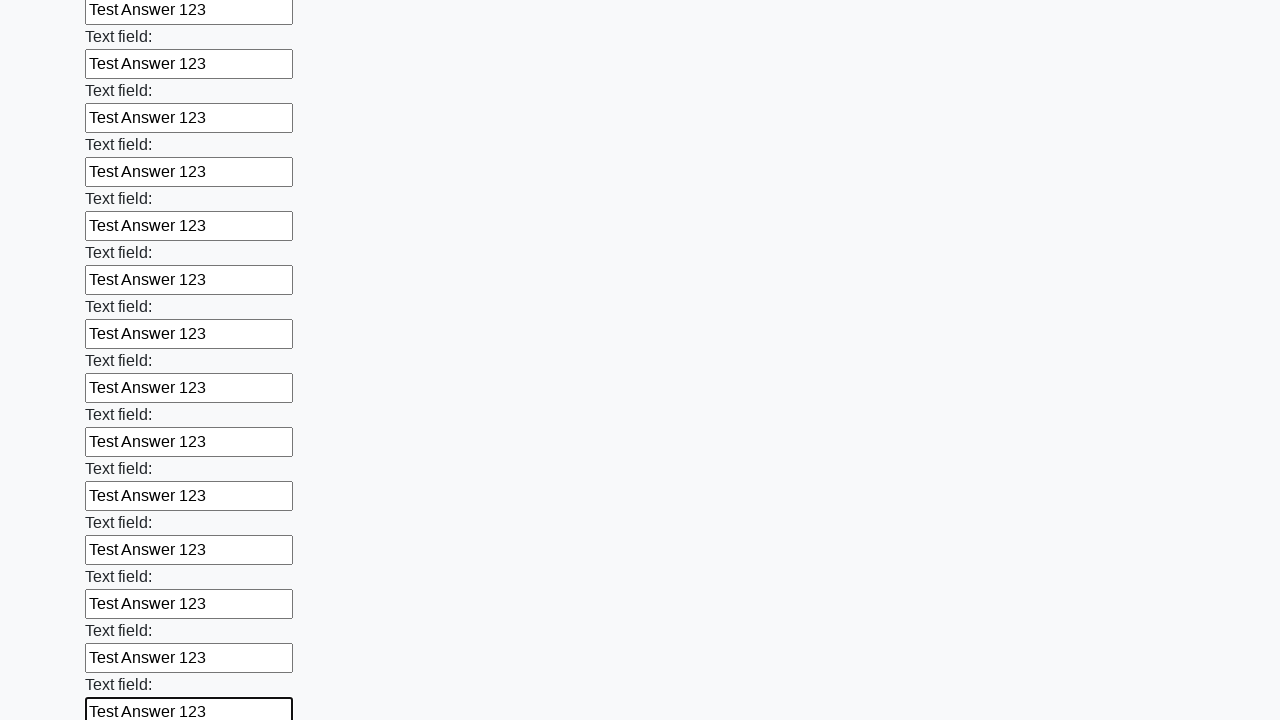

Filled input field with 'Test Answer 123' on input >> nth=46
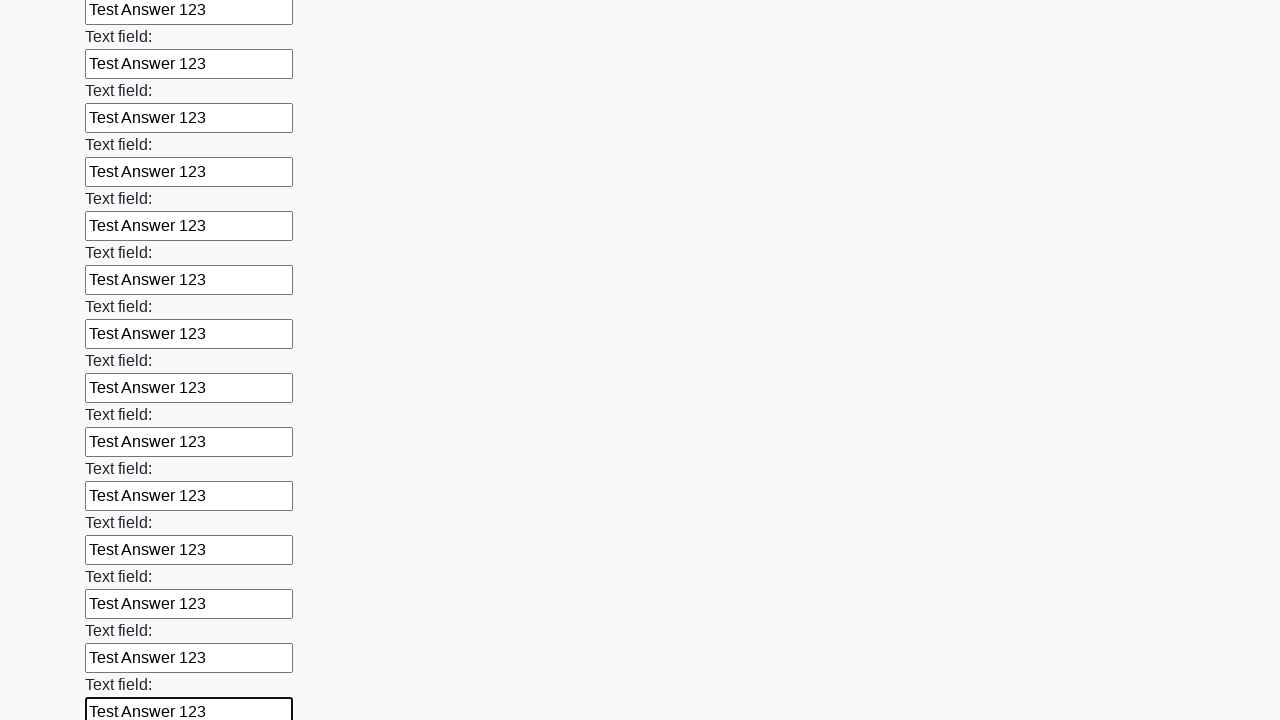

Filled input field with 'Test Answer 123' on input >> nth=47
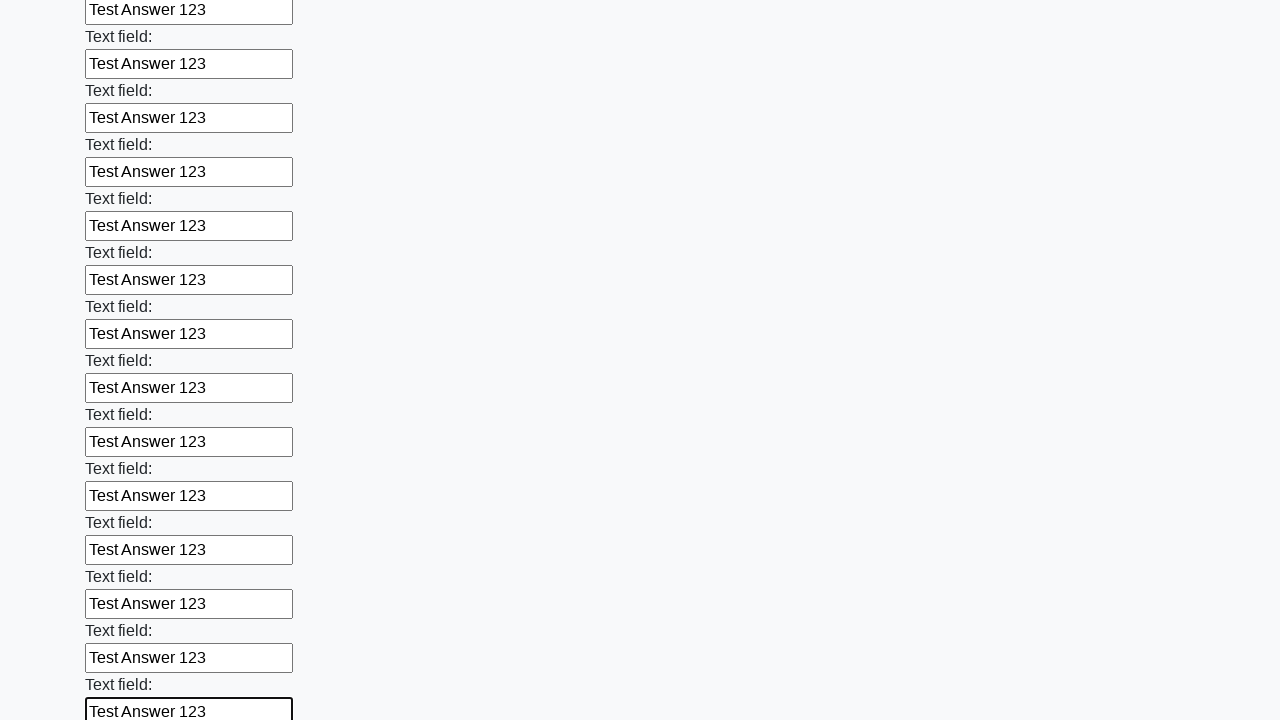

Filled input field with 'Test Answer 123' on input >> nth=48
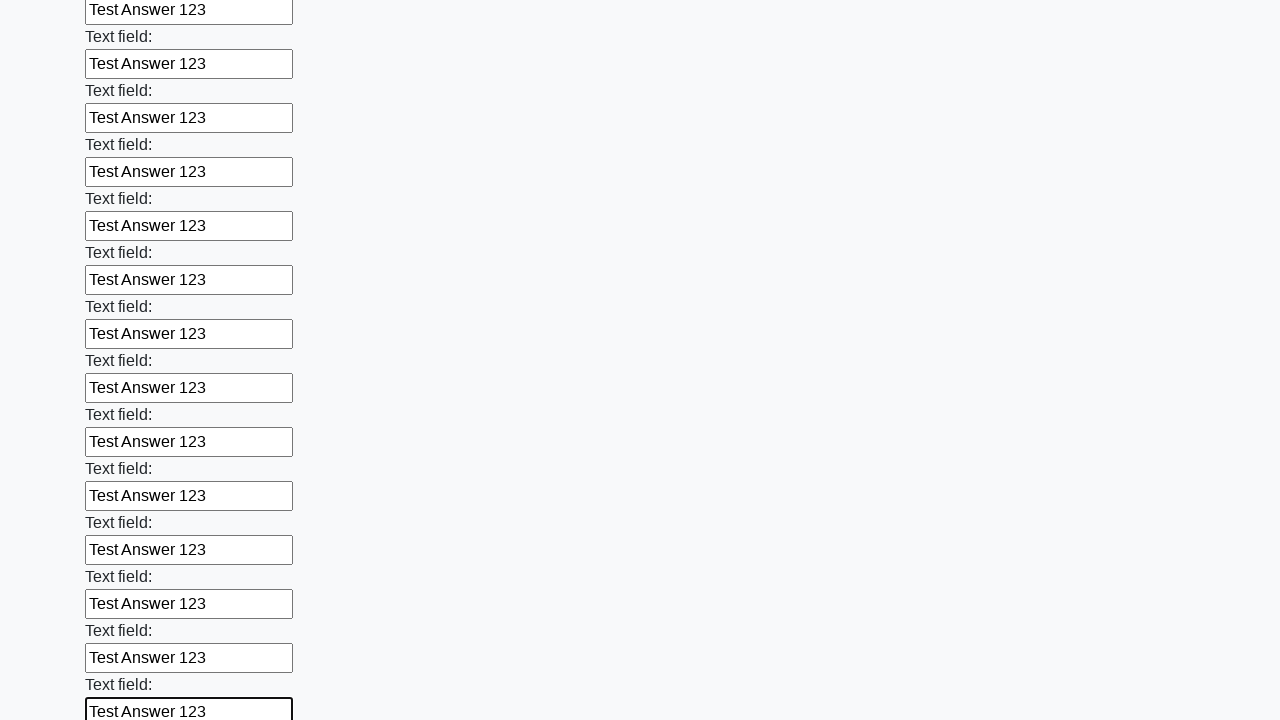

Filled input field with 'Test Answer 123' on input >> nth=49
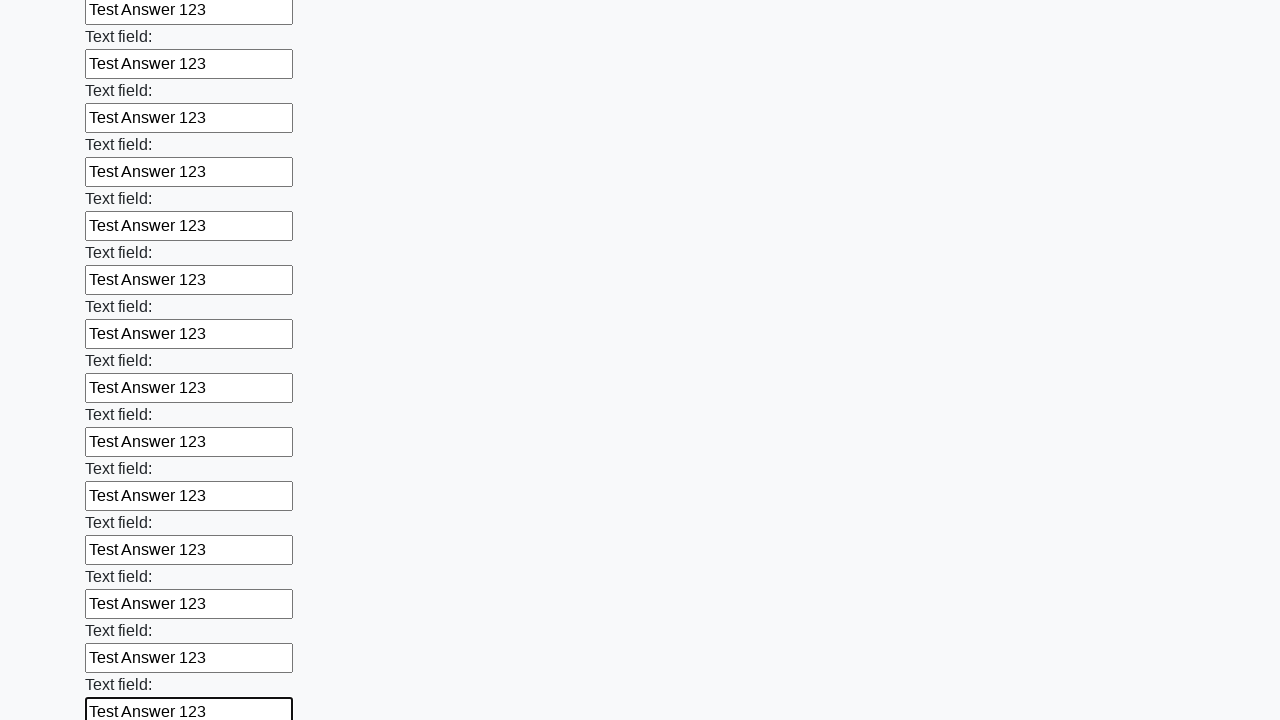

Filled input field with 'Test Answer 123' on input >> nth=50
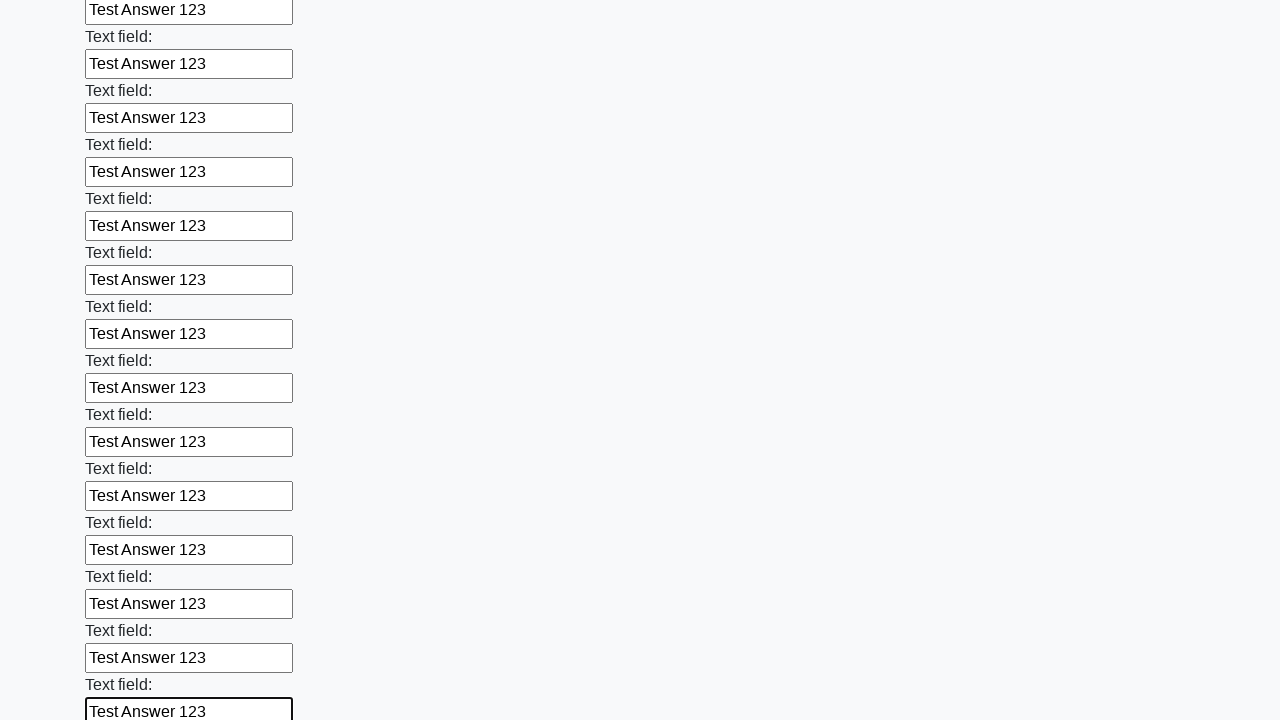

Filled input field with 'Test Answer 123' on input >> nth=51
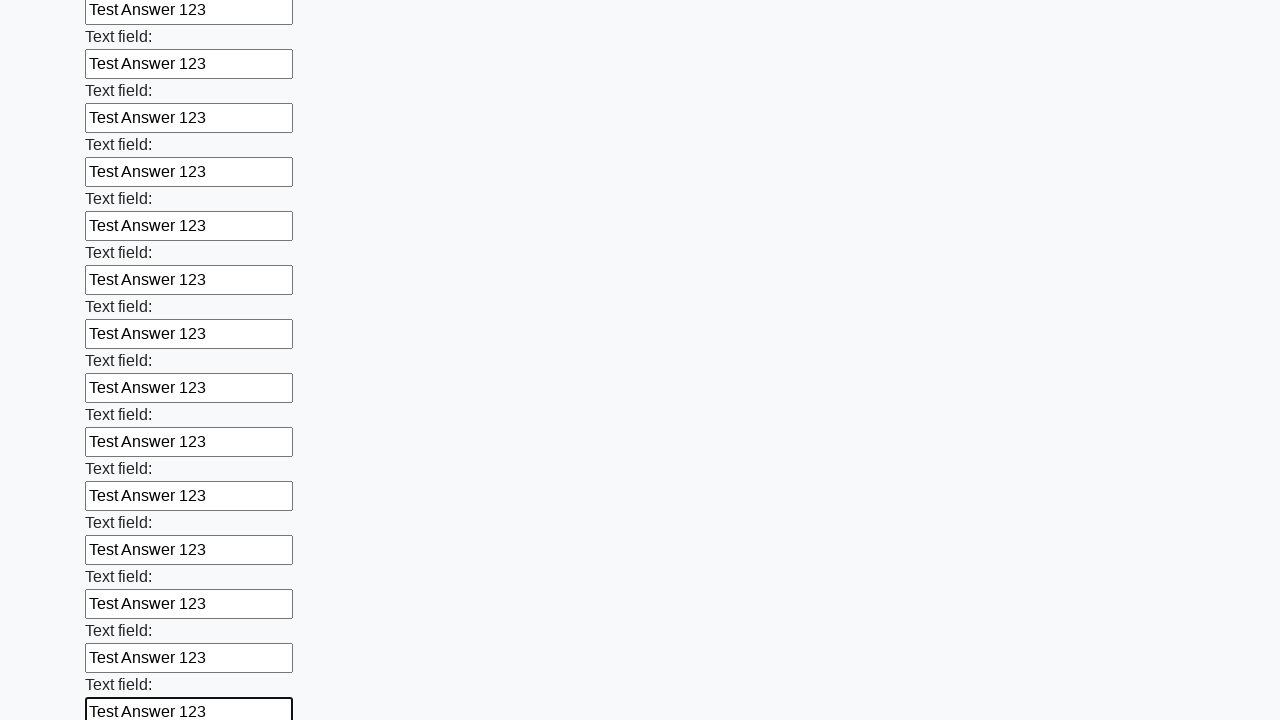

Filled input field with 'Test Answer 123' on input >> nth=52
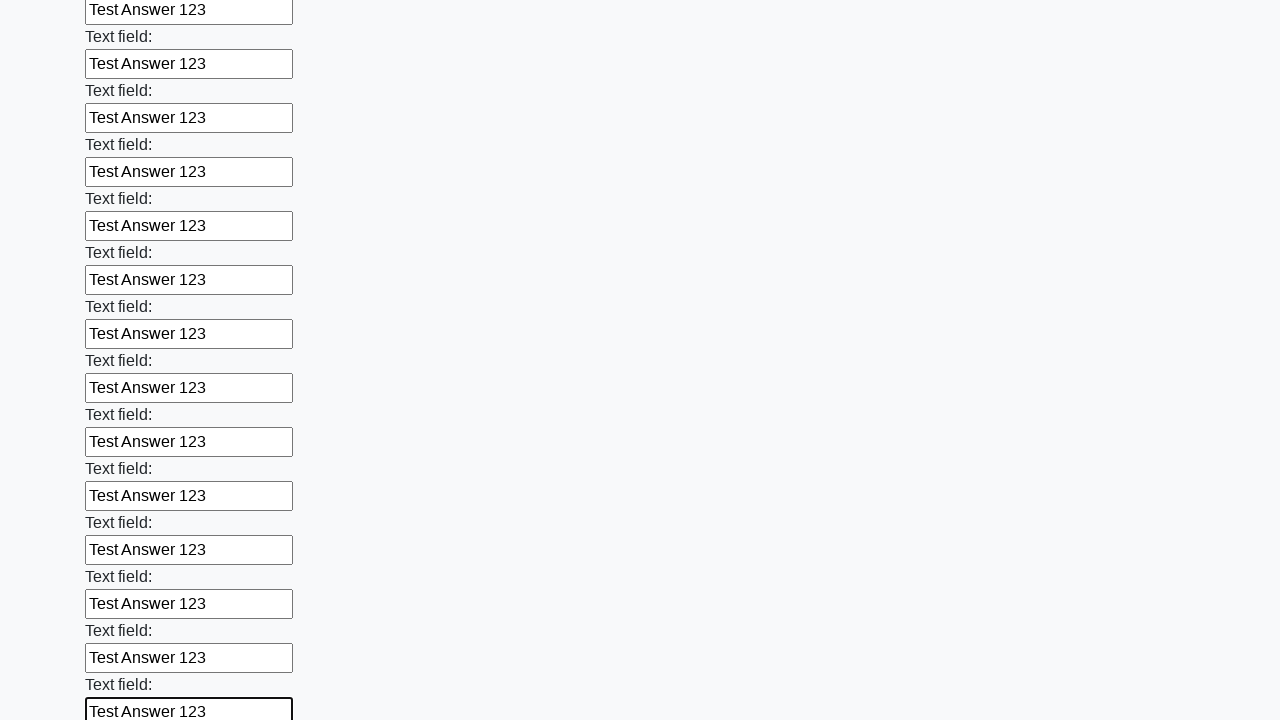

Filled input field with 'Test Answer 123' on input >> nth=53
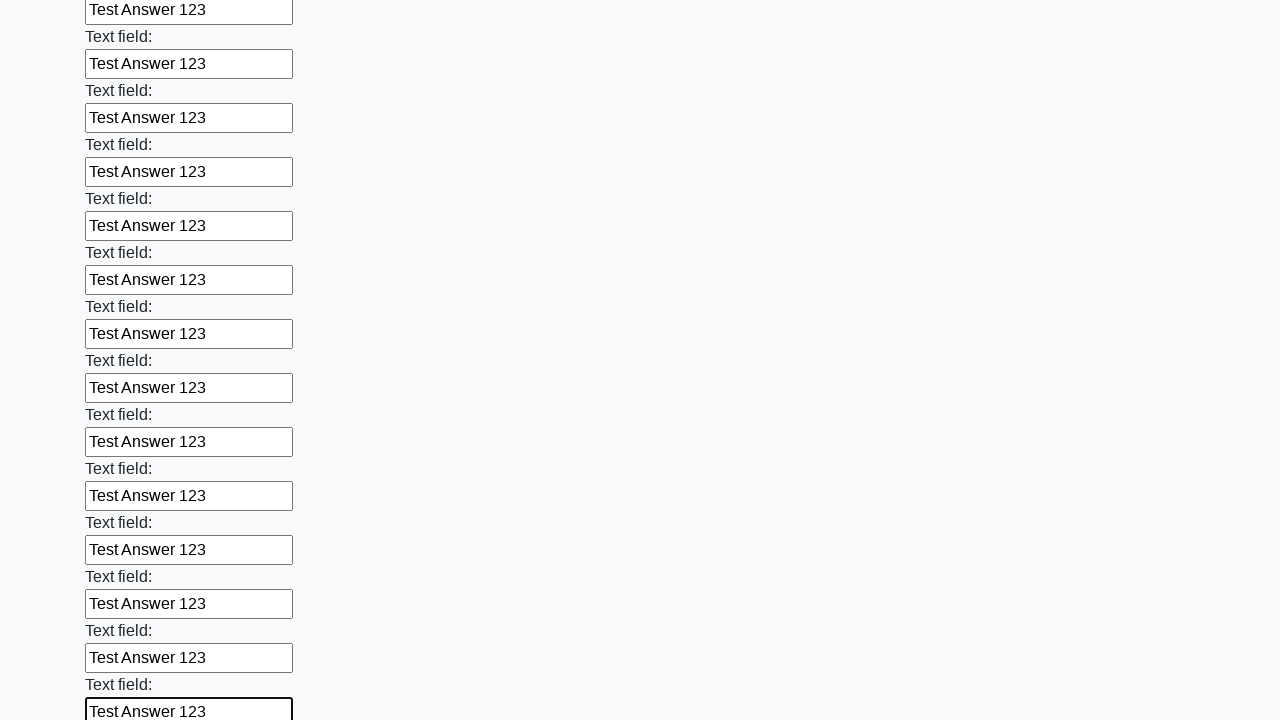

Filled input field with 'Test Answer 123' on input >> nth=54
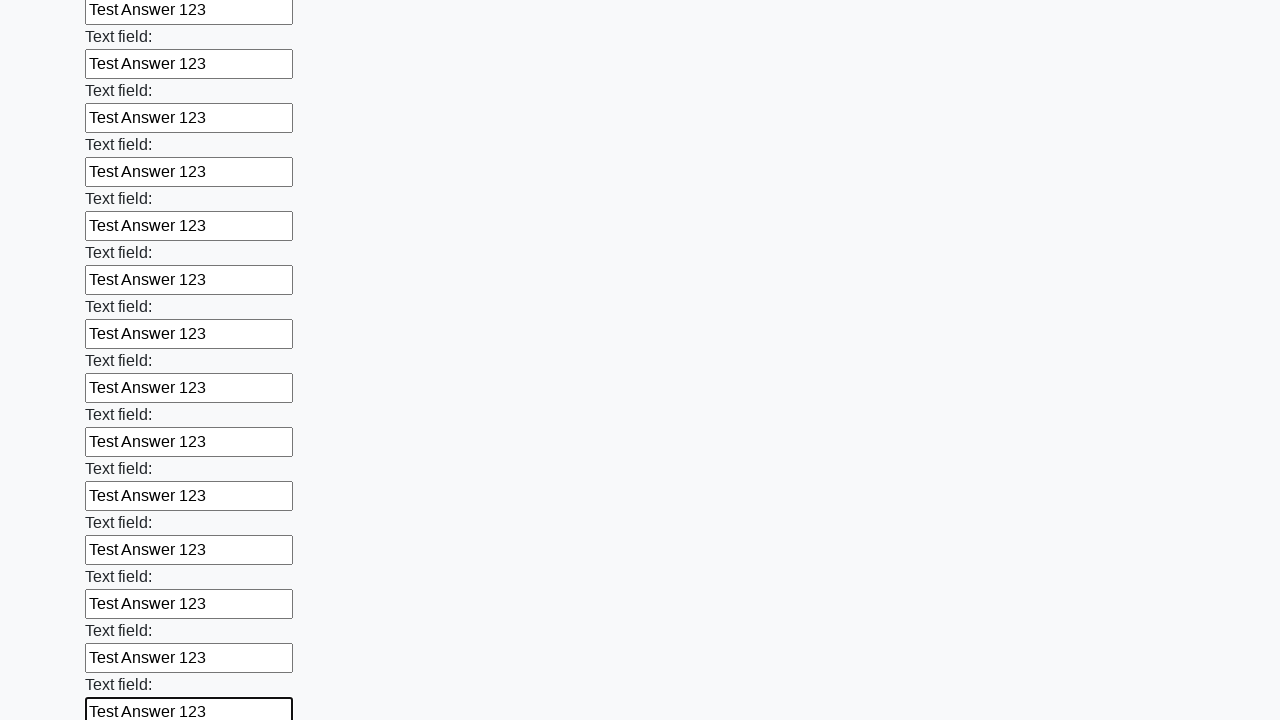

Filled input field with 'Test Answer 123' on input >> nth=55
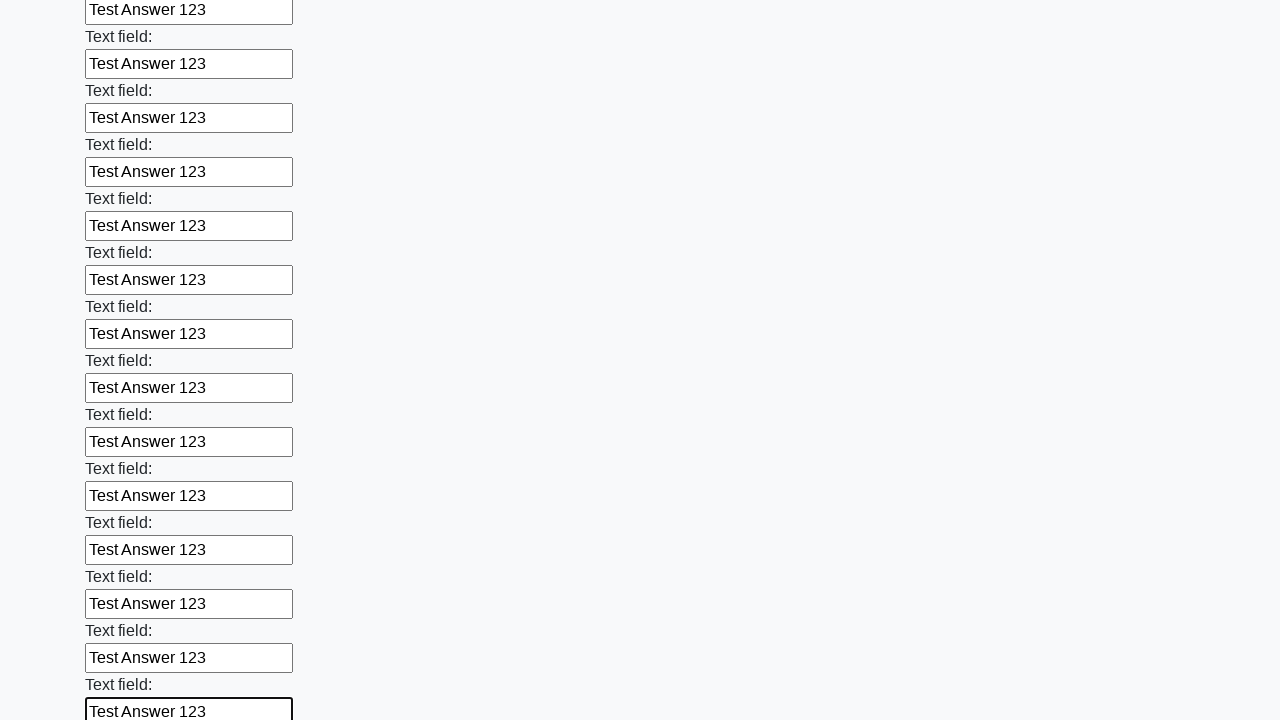

Filled input field with 'Test Answer 123' on input >> nth=56
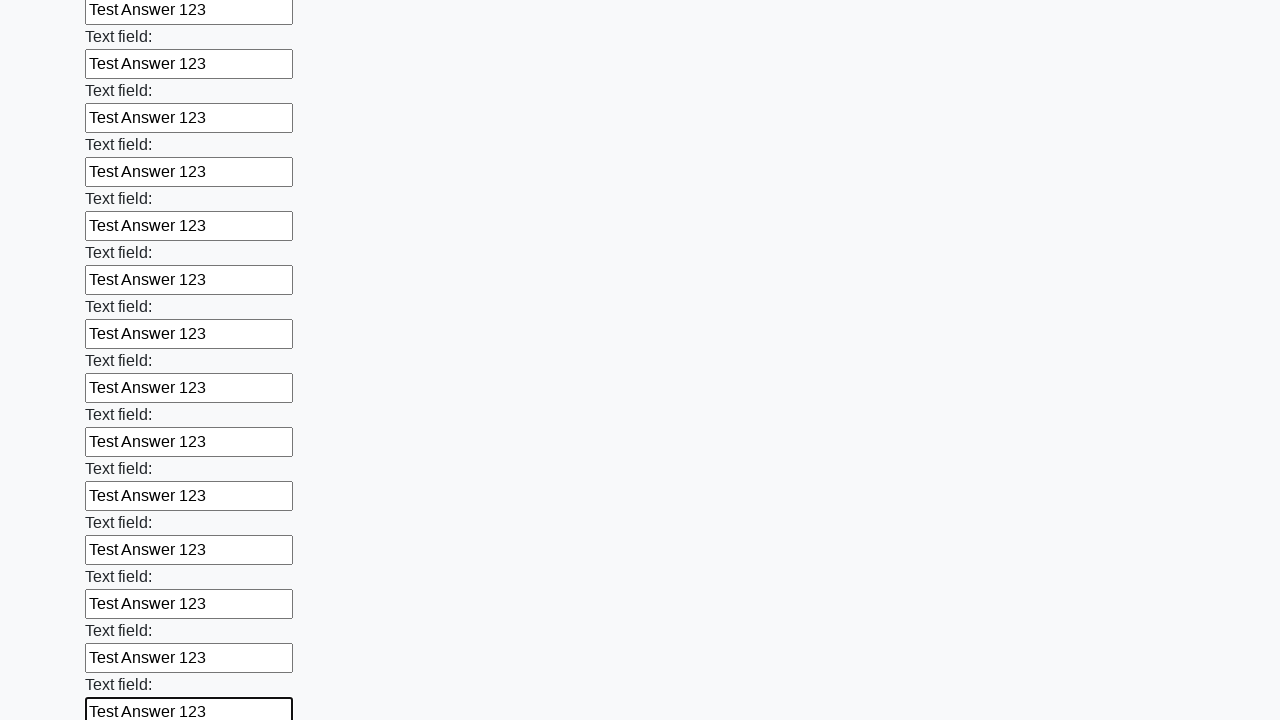

Filled input field with 'Test Answer 123' on input >> nth=57
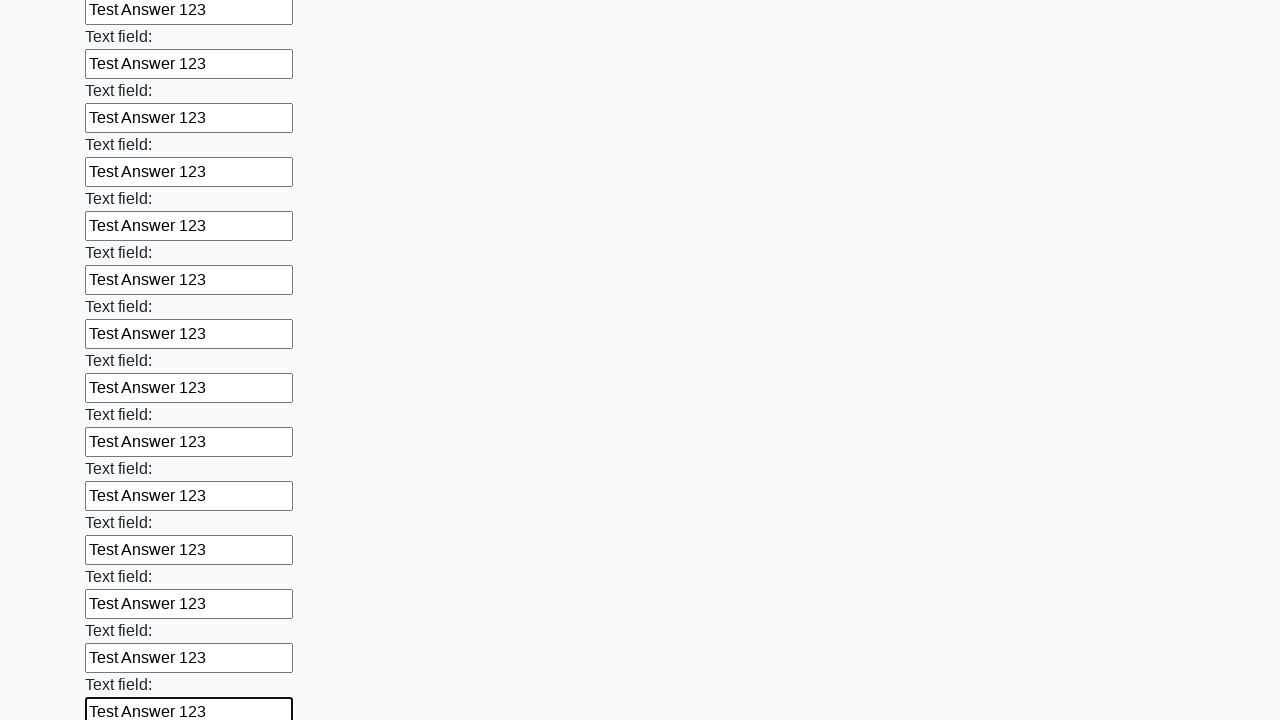

Filled input field with 'Test Answer 123' on input >> nth=58
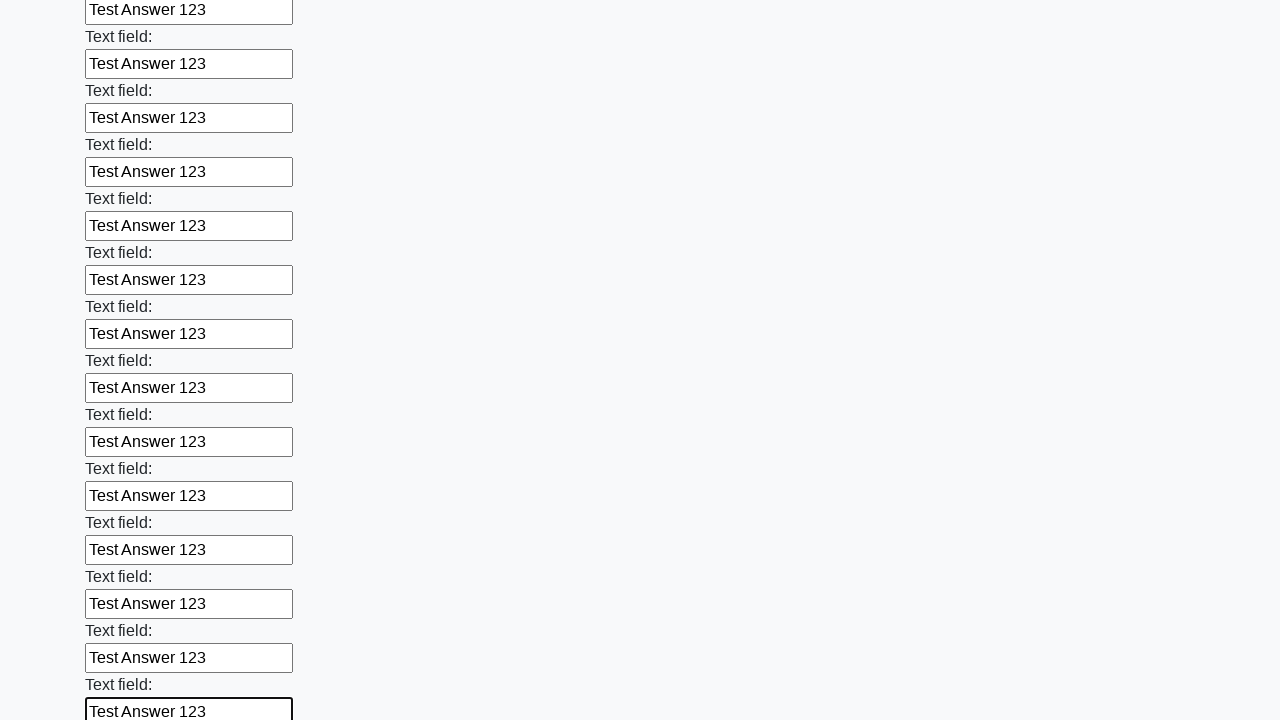

Filled input field with 'Test Answer 123' on input >> nth=59
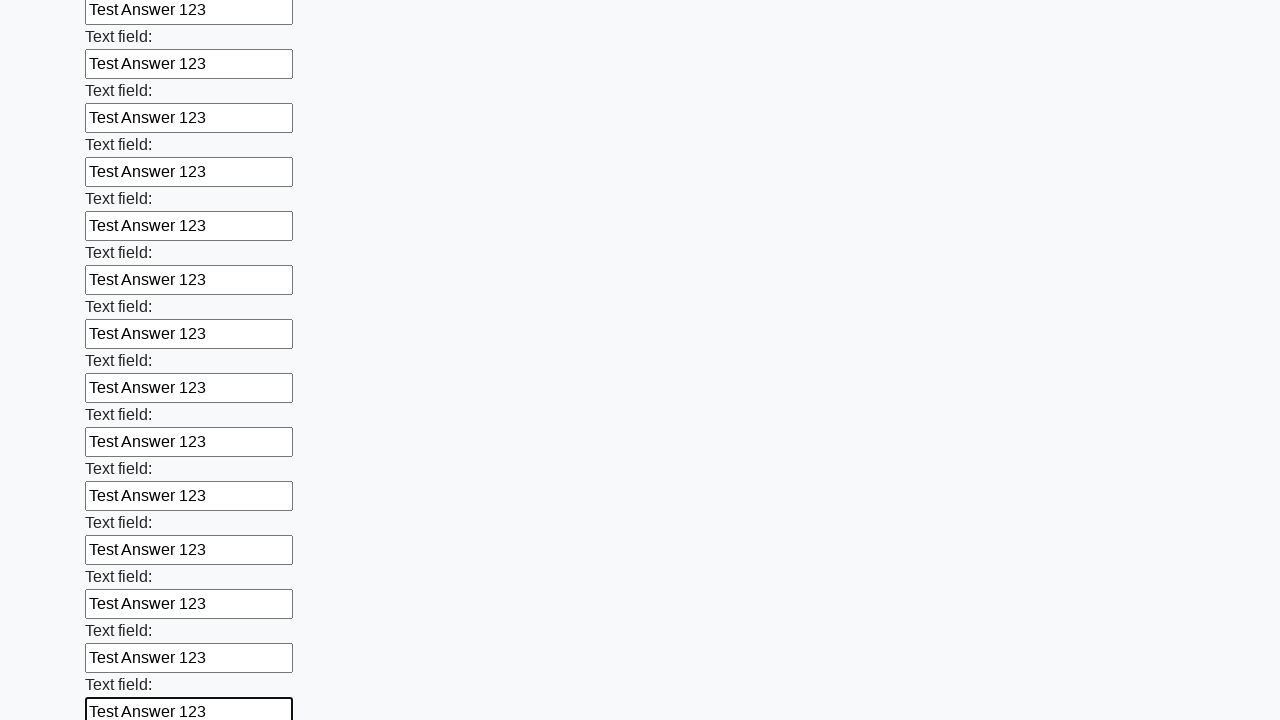

Filled input field with 'Test Answer 123' on input >> nth=60
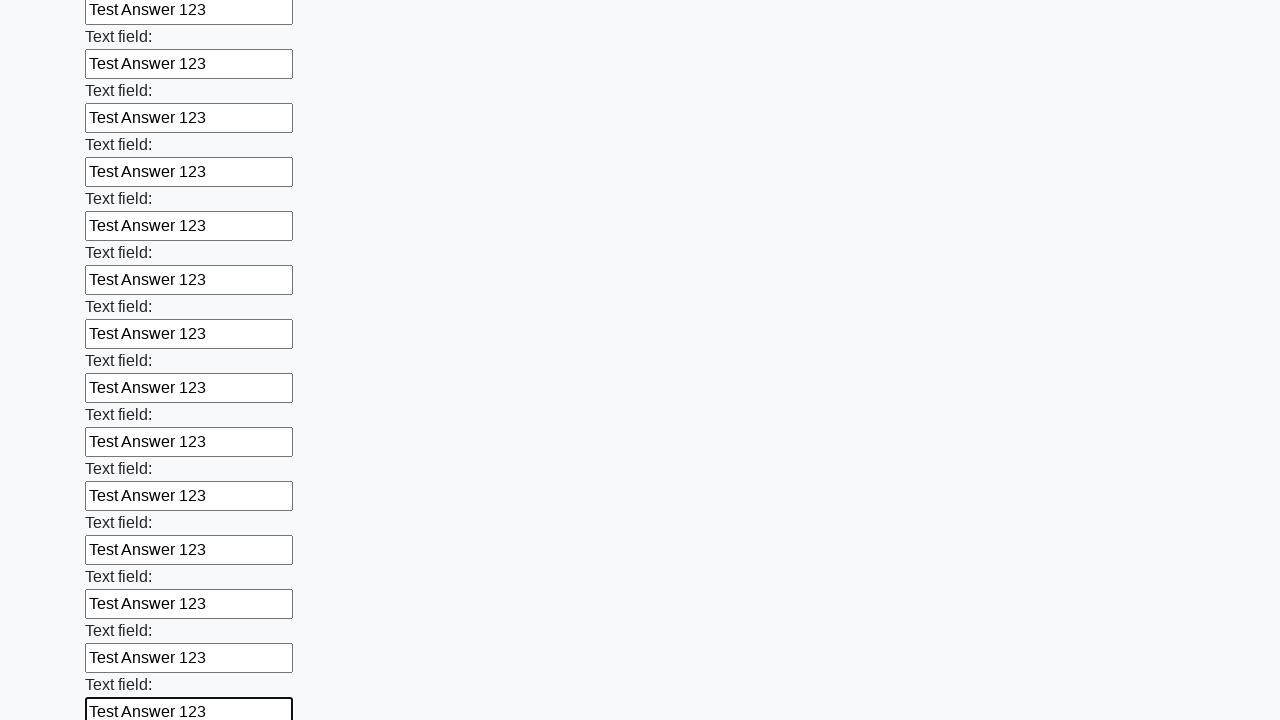

Filled input field with 'Test Answer 123' on input >> nth=61
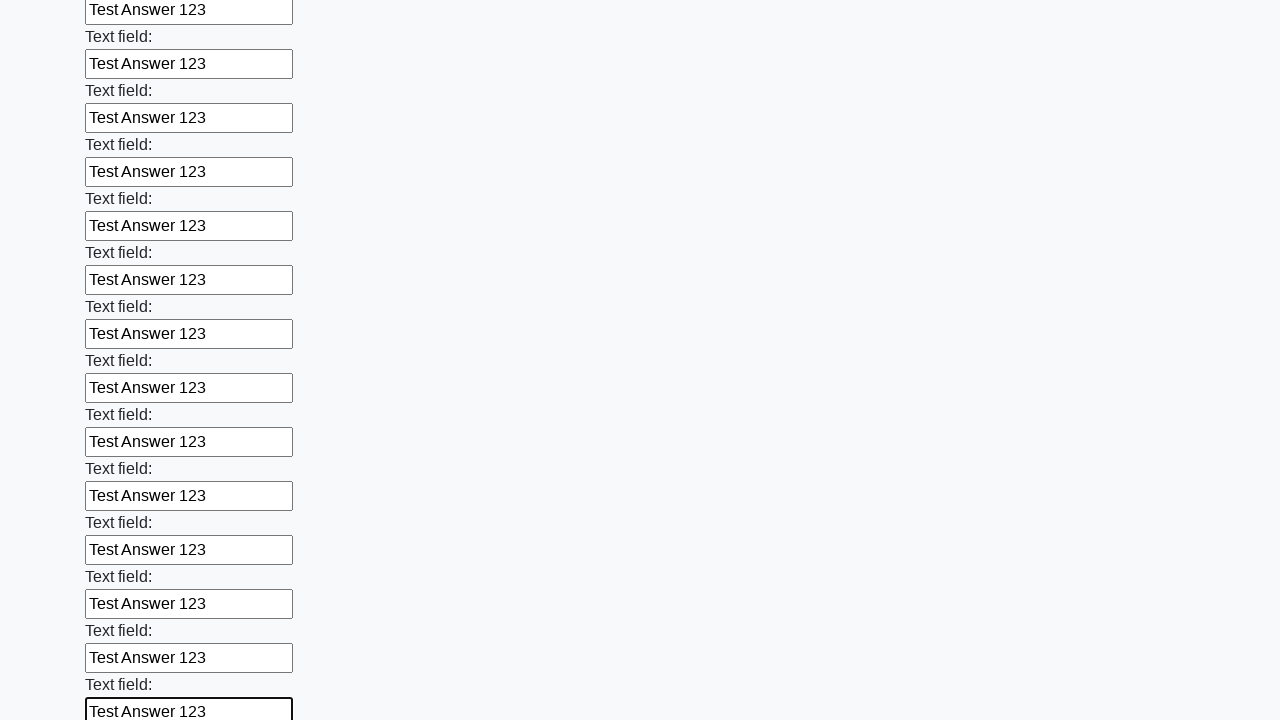

Filled input field with 'Test Answer 123' on input >> nth=62
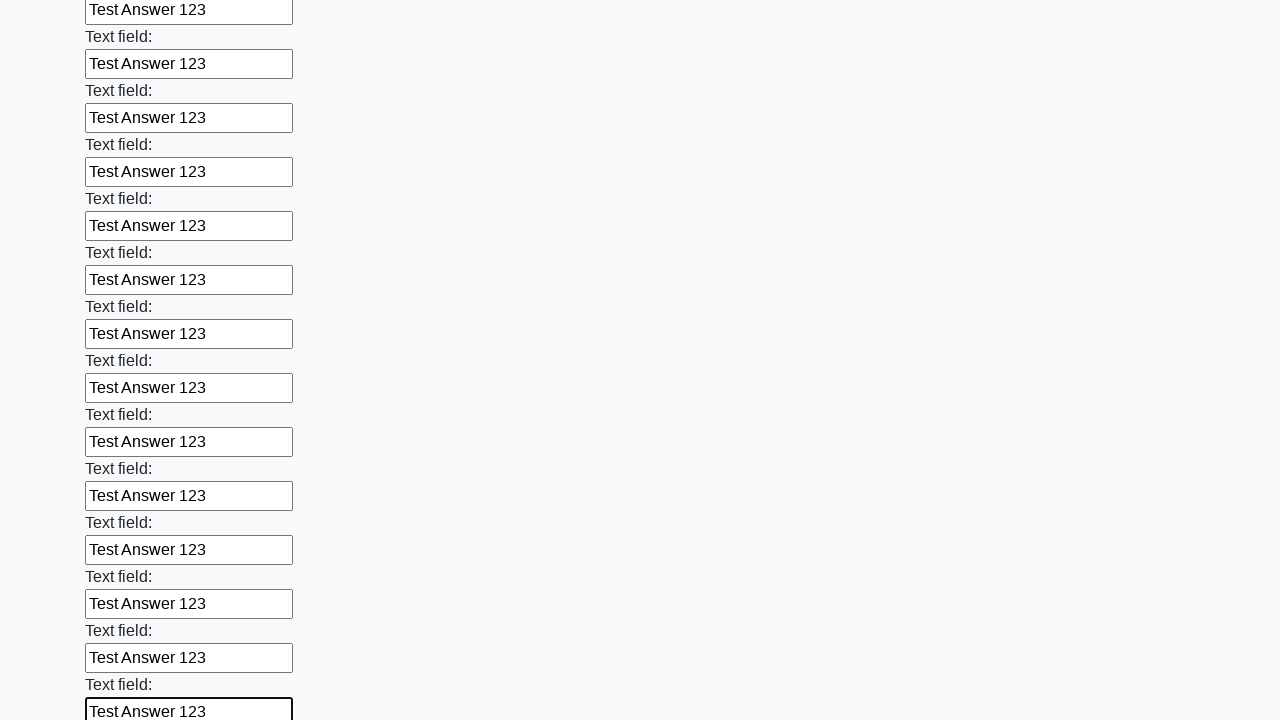

Filled input field with 'Test Answer 123' on input >> nth=63
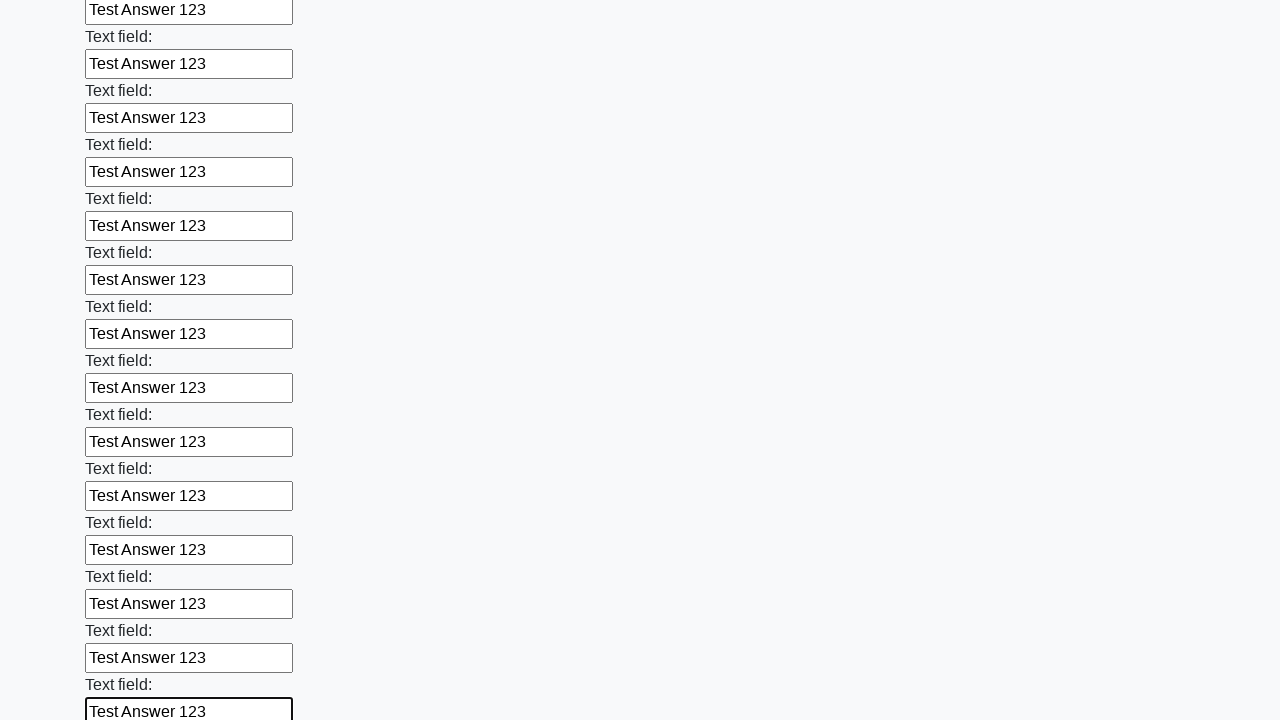

Filled input field with 'Test Answer 123' on input >> nth=64
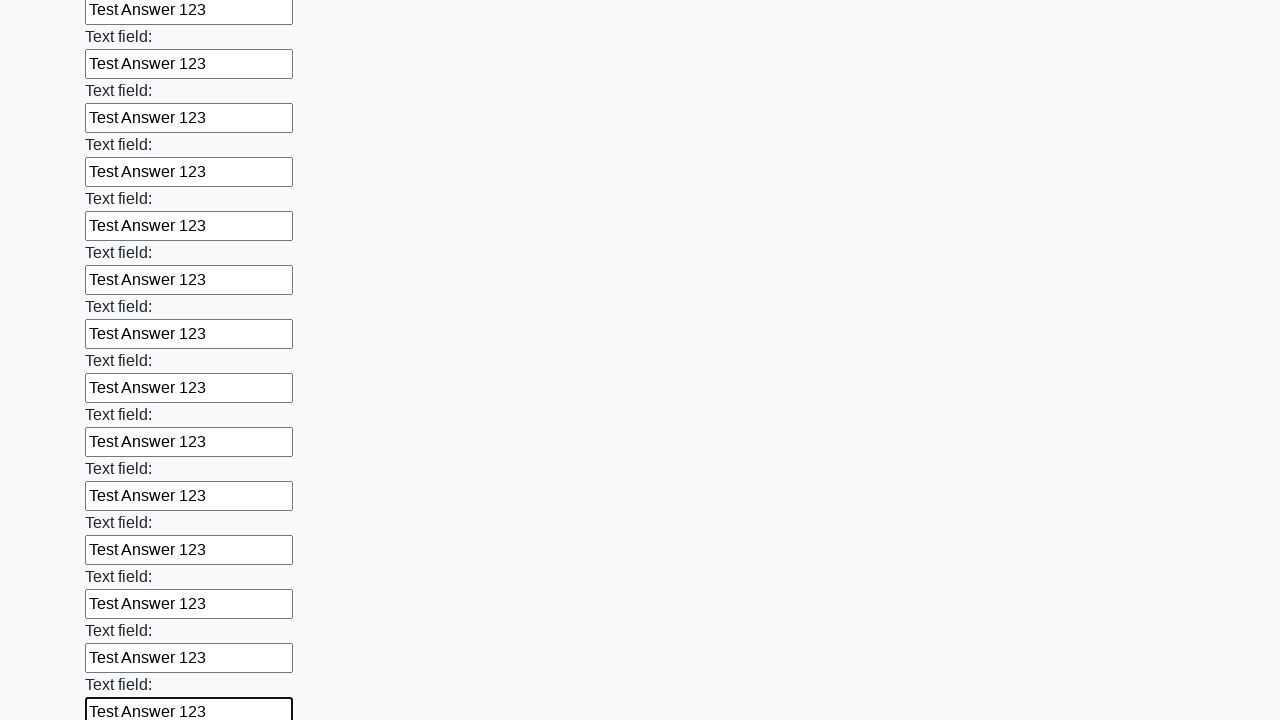

Filled input field with 'Test Answer 123' on input >> nth=65
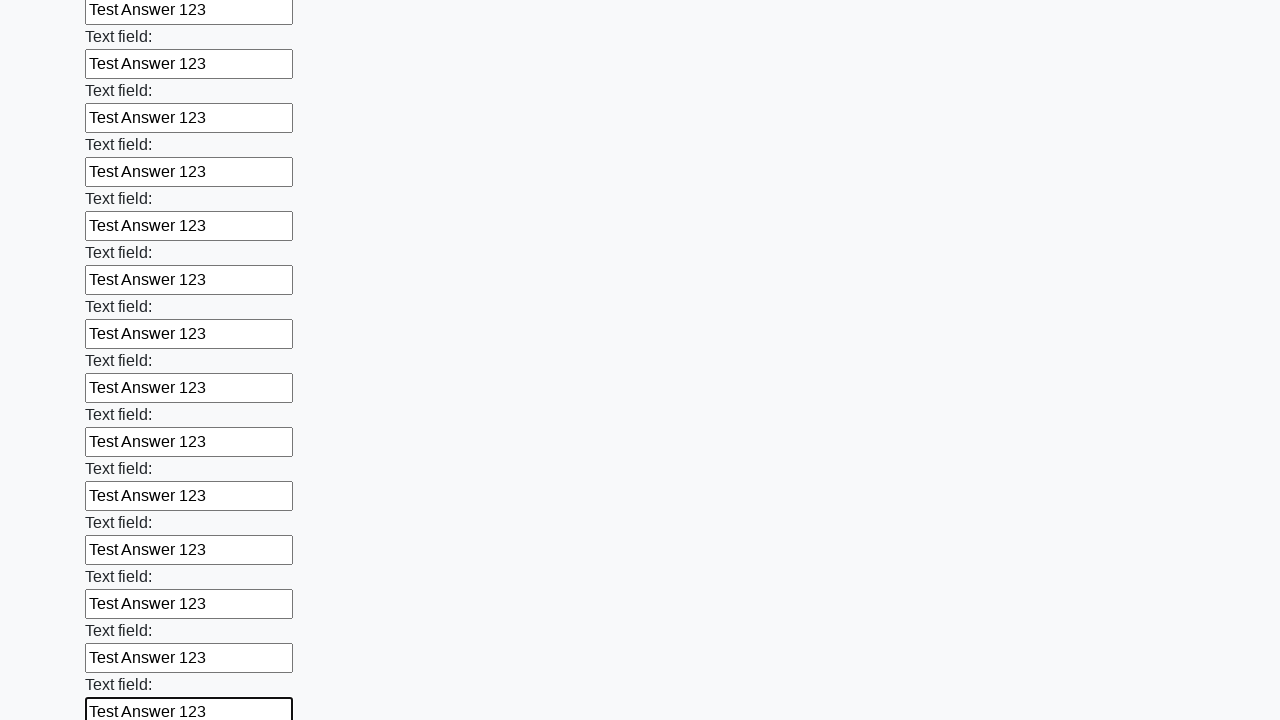

Filled input field with 'Test Answer 123' on input >> nth=66
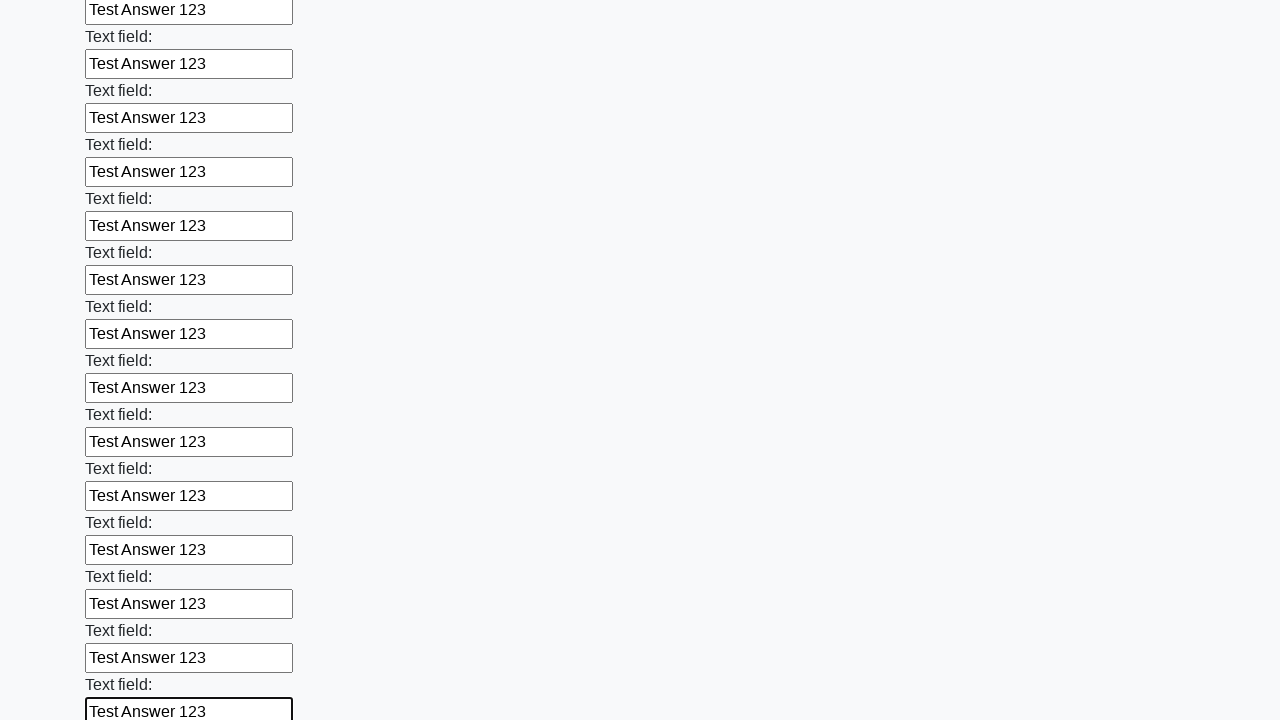

Filled input field with 'Test Answer 123' on input >> nth=67
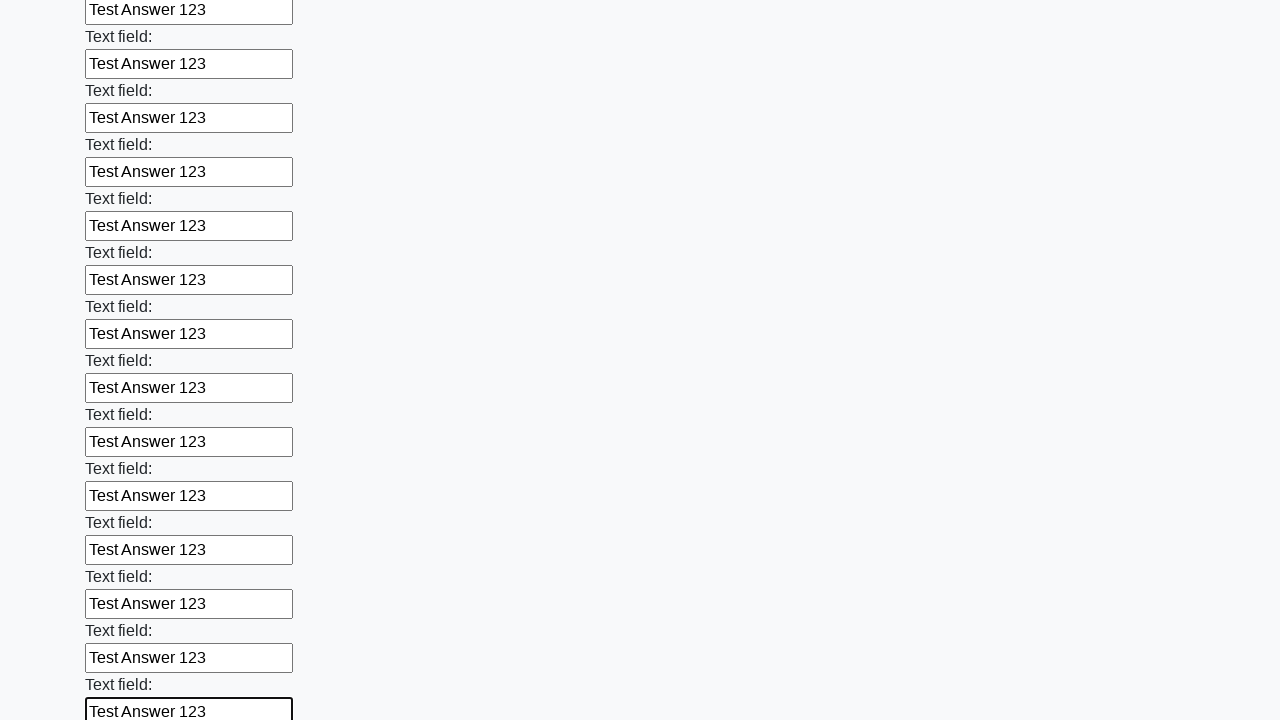

Filled input field with 'Test Answer 123' on input >> nth=68
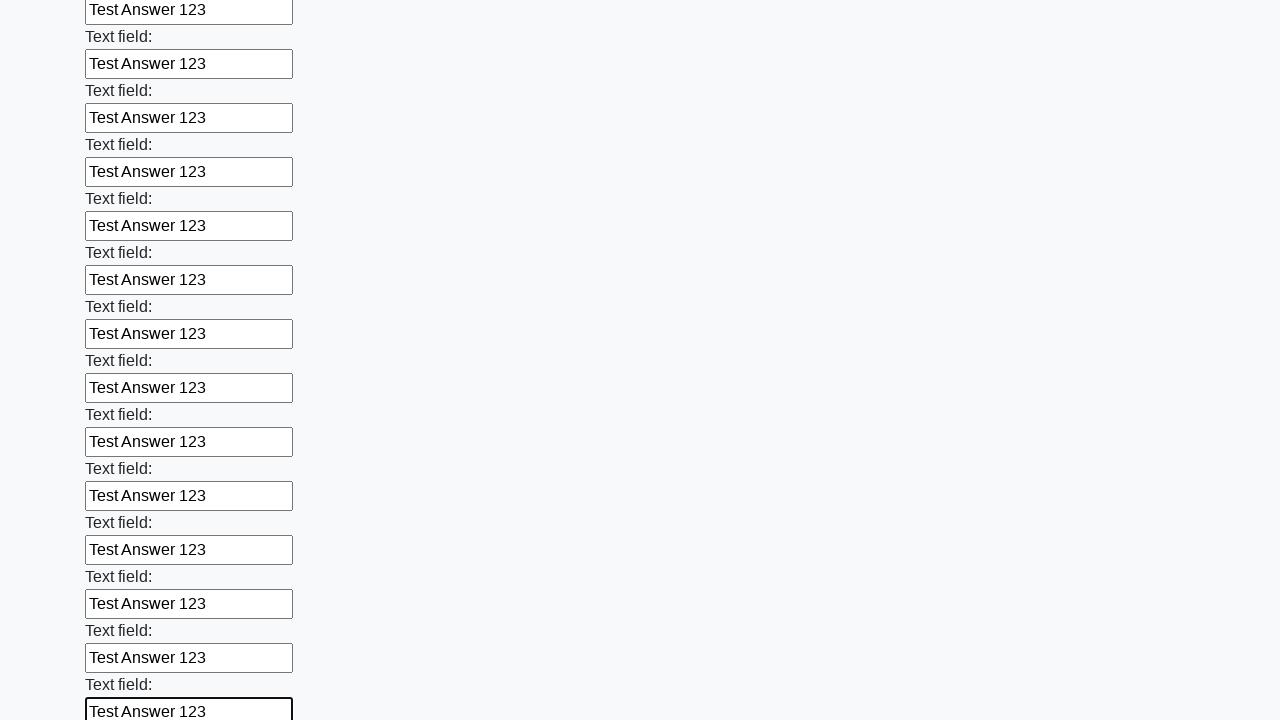

Filled input field with 'Test Answer 123' on input >> nth=69
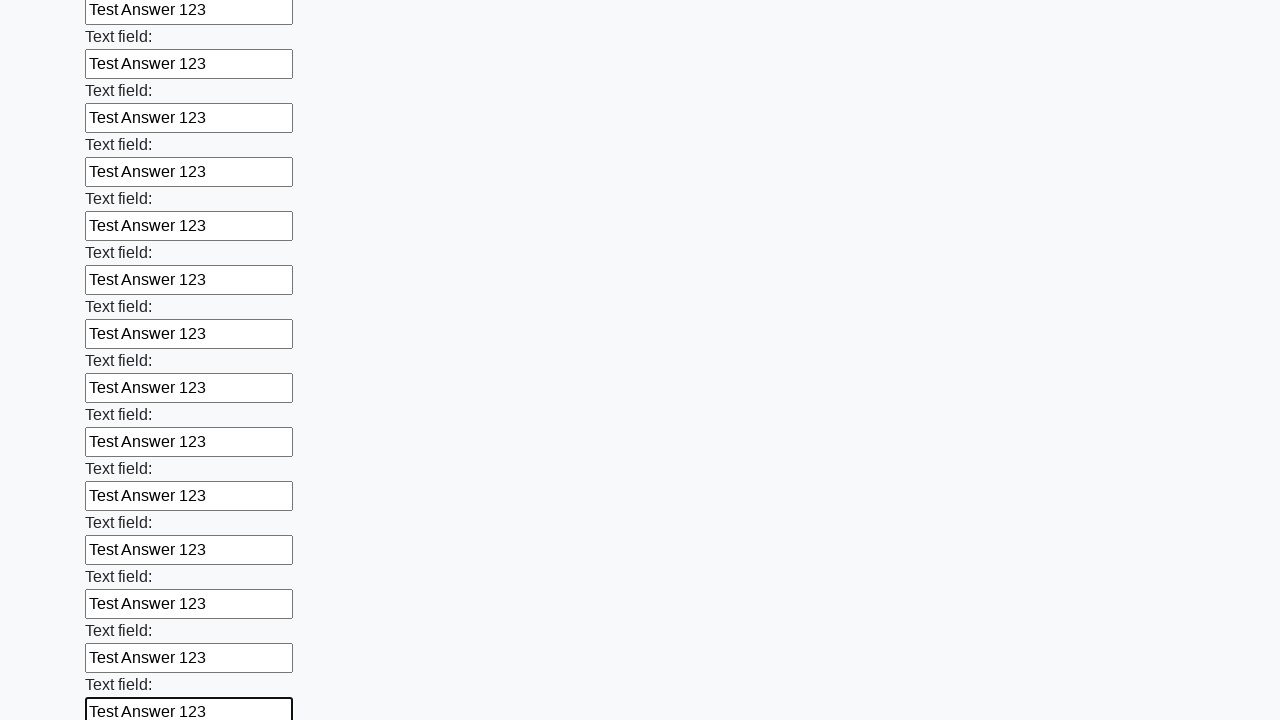

Filled input field with 'Test Answer 123' on input >> nth=70
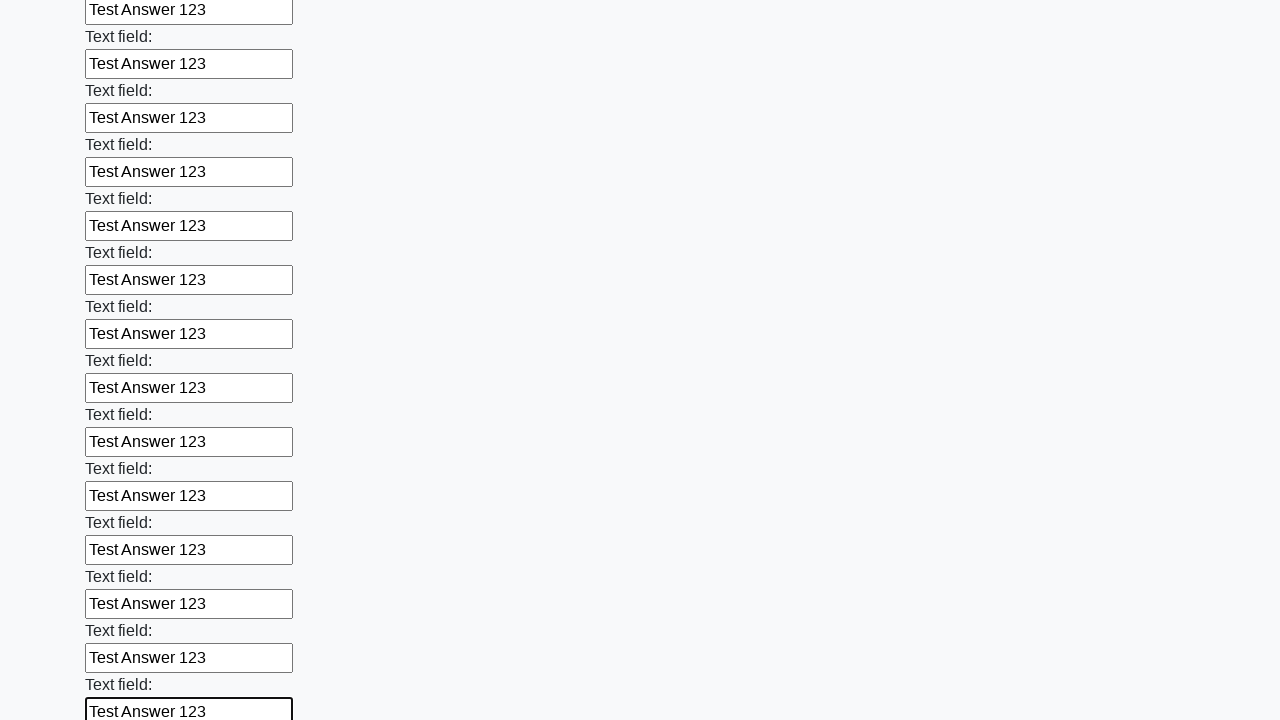

Filled input field with 'Test Answer 123' on input >> nth=71
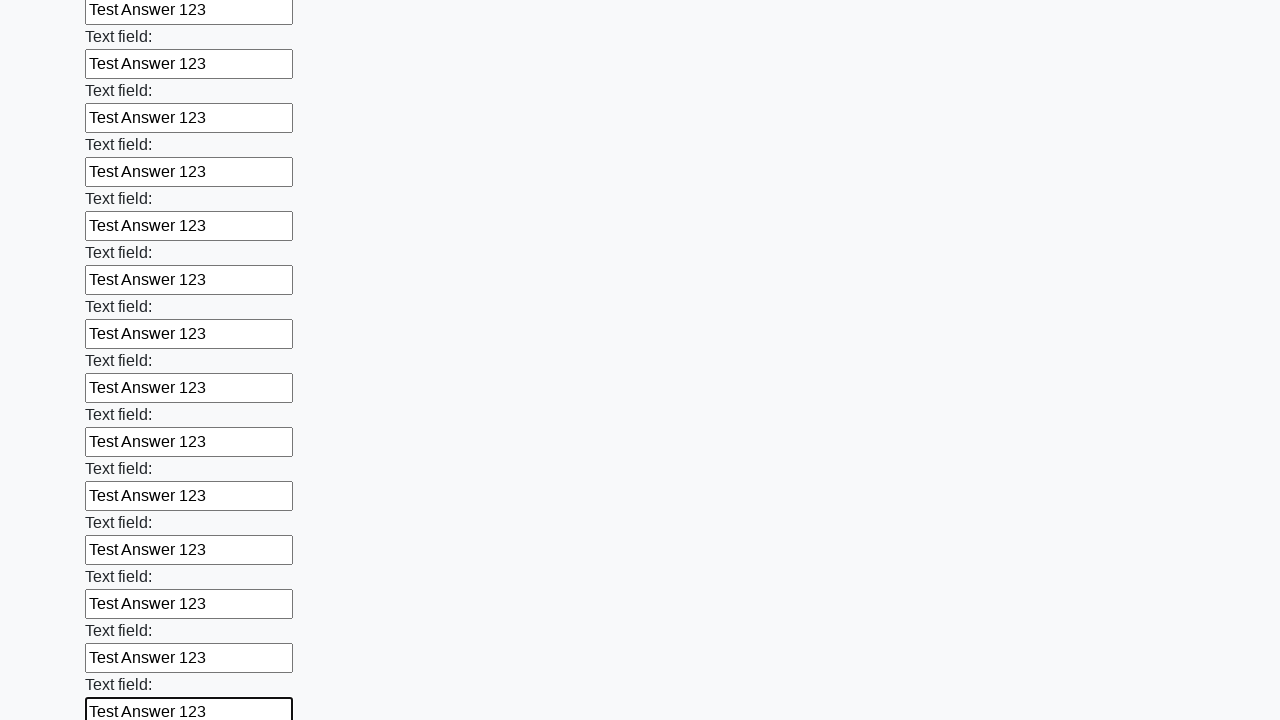

Filled input field with 'Test Answer 123' on input >> nth=72
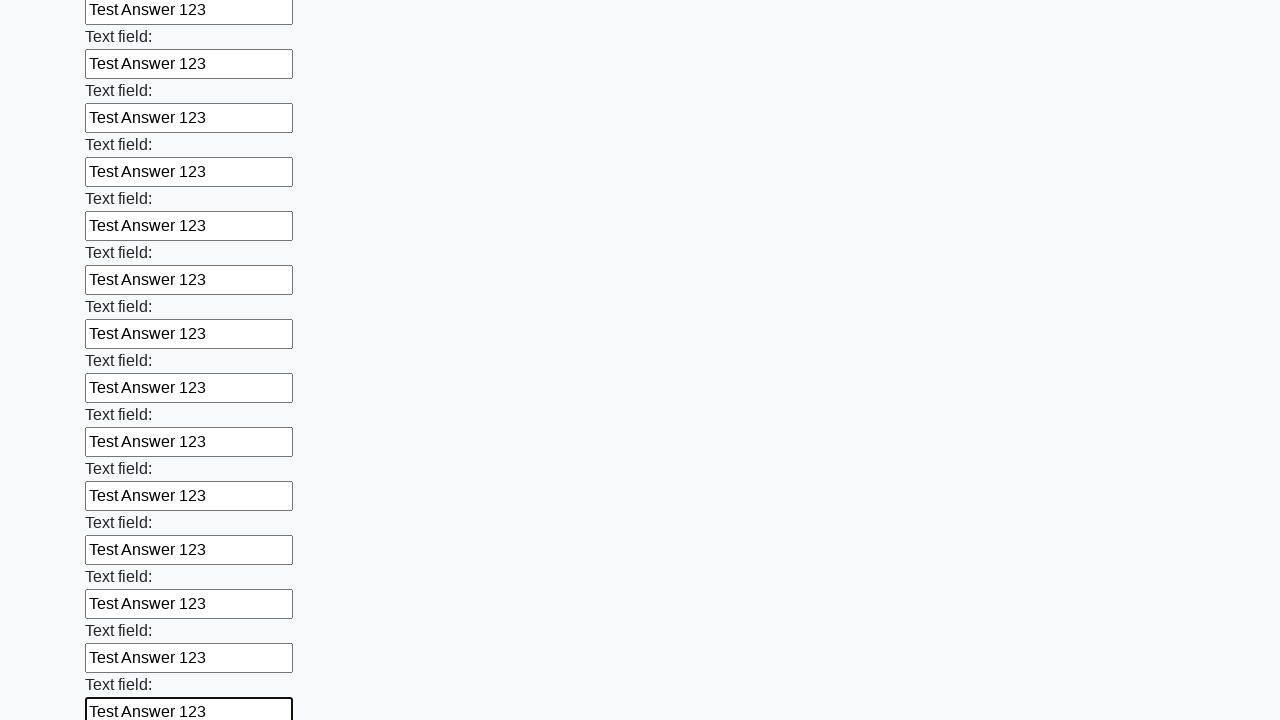

Filled input field with 'Test Answer 123' on input >> nth=73
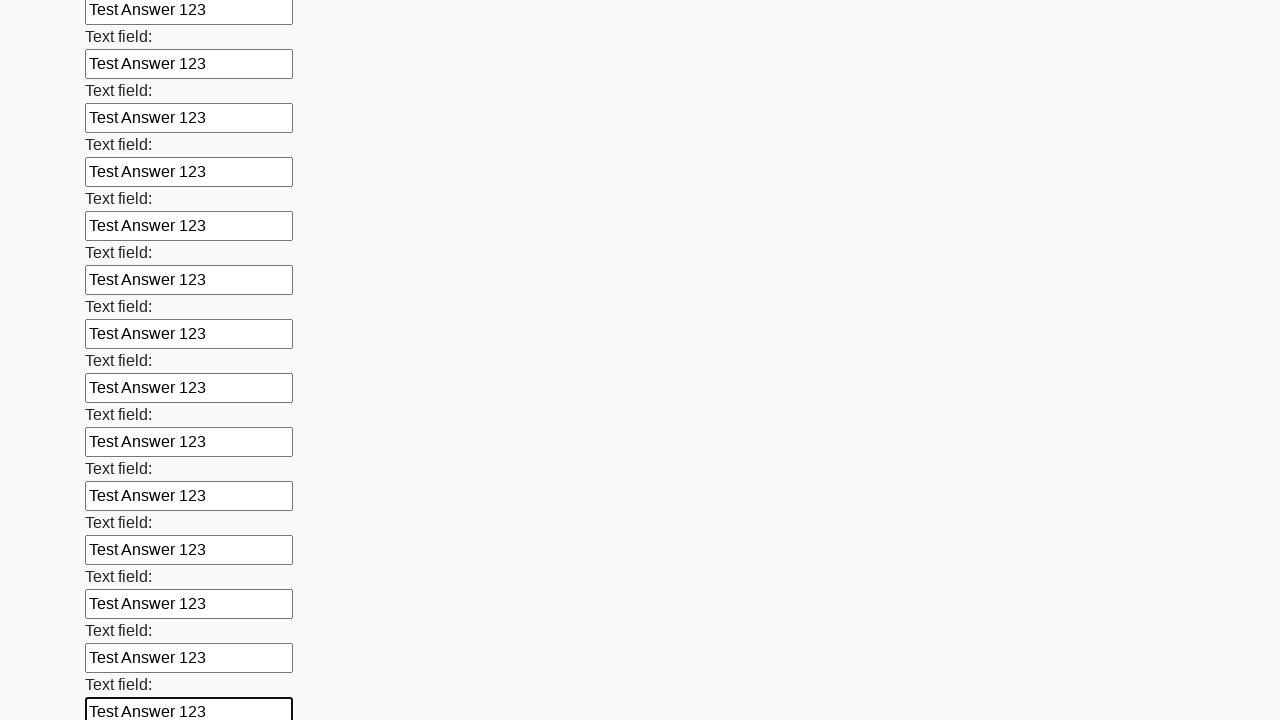

Filled input field with 'Test Answer 123' on input >> nth=74
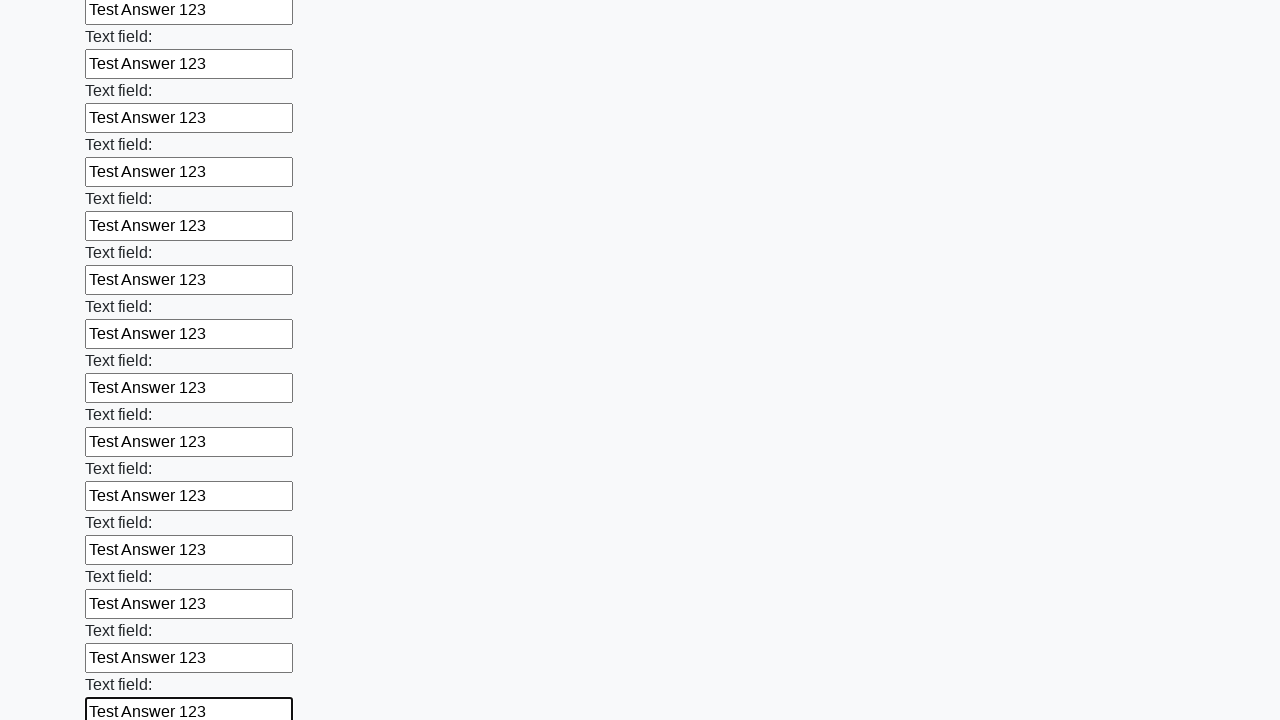

Filled input field with 'Test Answer 123' on input >> nth=75
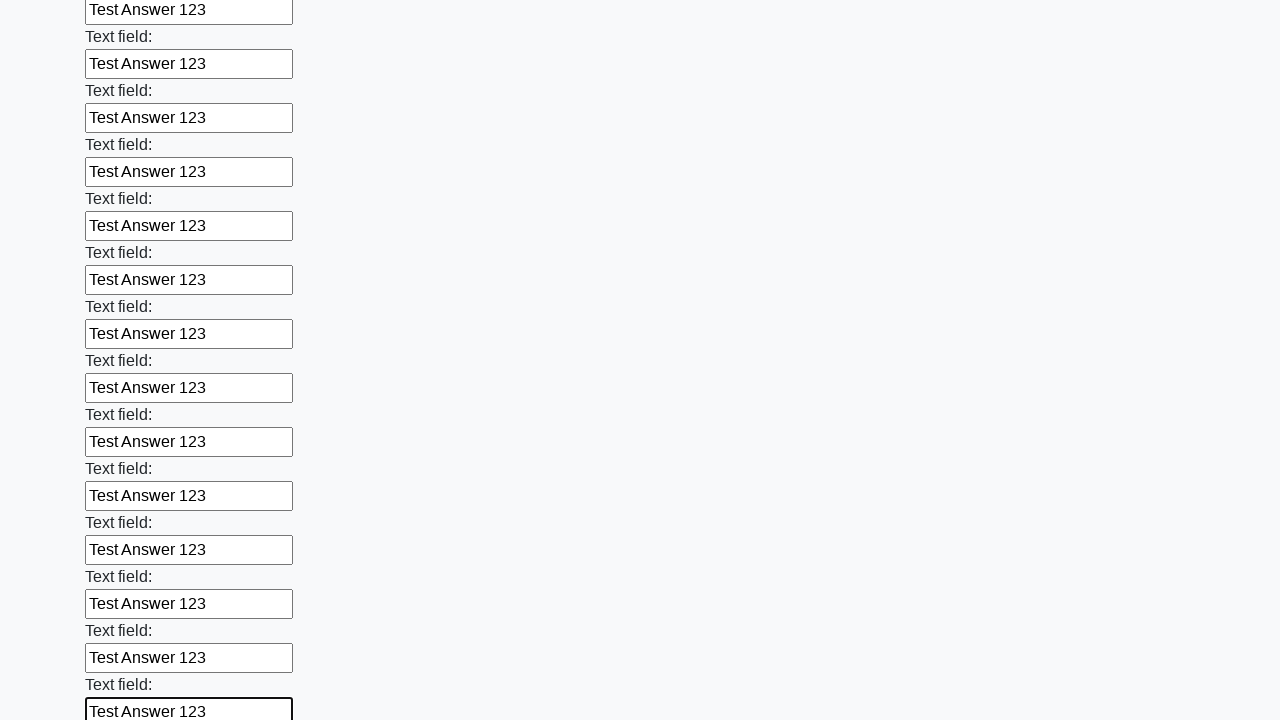

Filled input field with 'Test Answer 123' on input >> nth=76
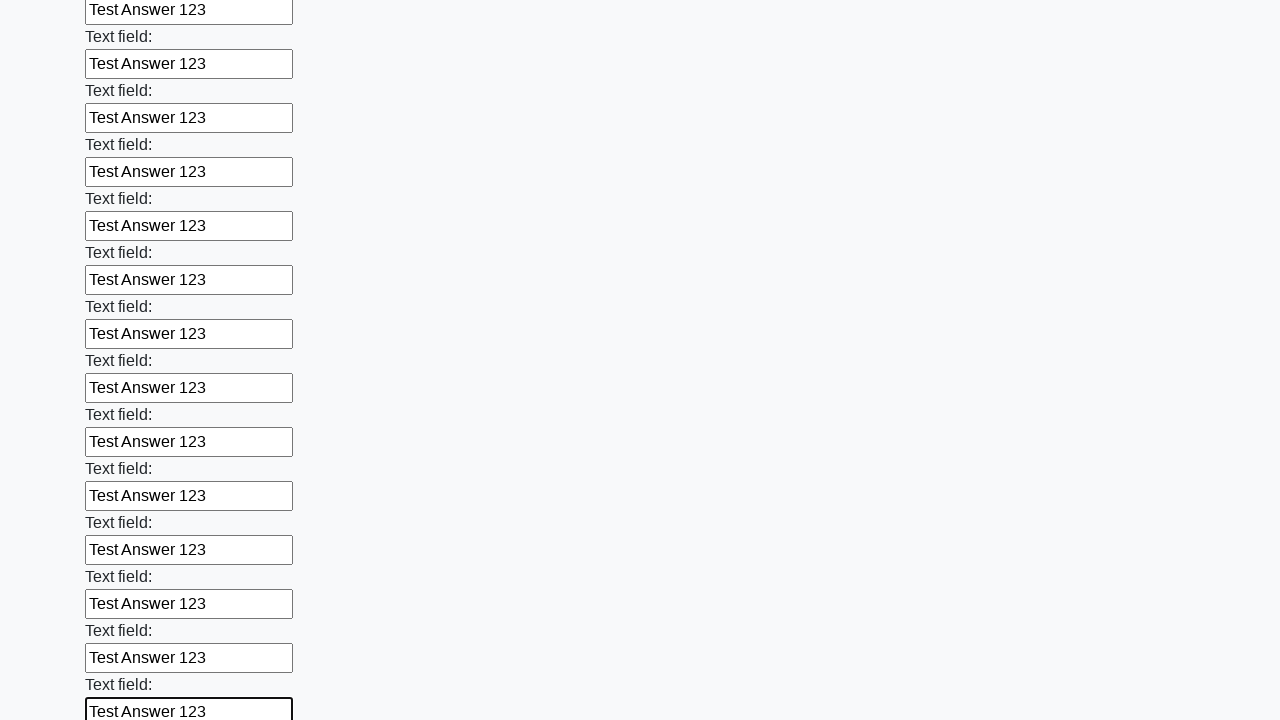

Filled input field with 'Test Answer 123' on input >> nth=77
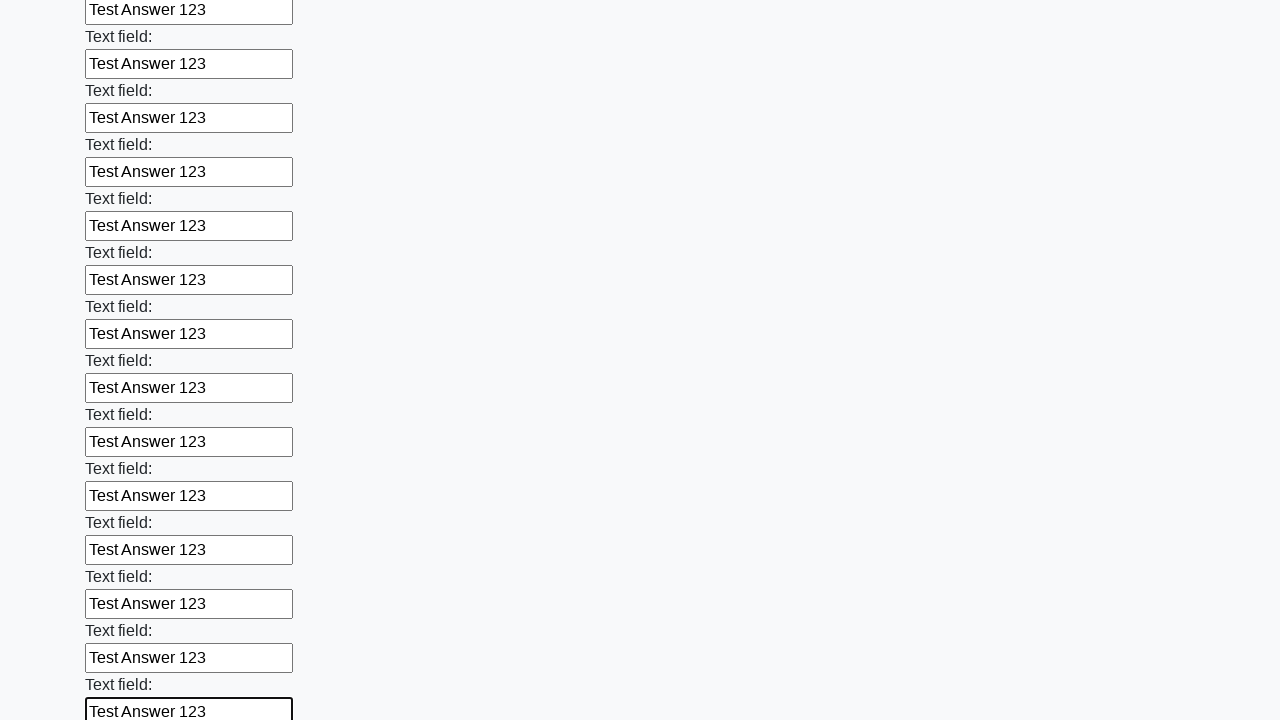

Filled input field with 'Test Answer 123' on input >> nth=78
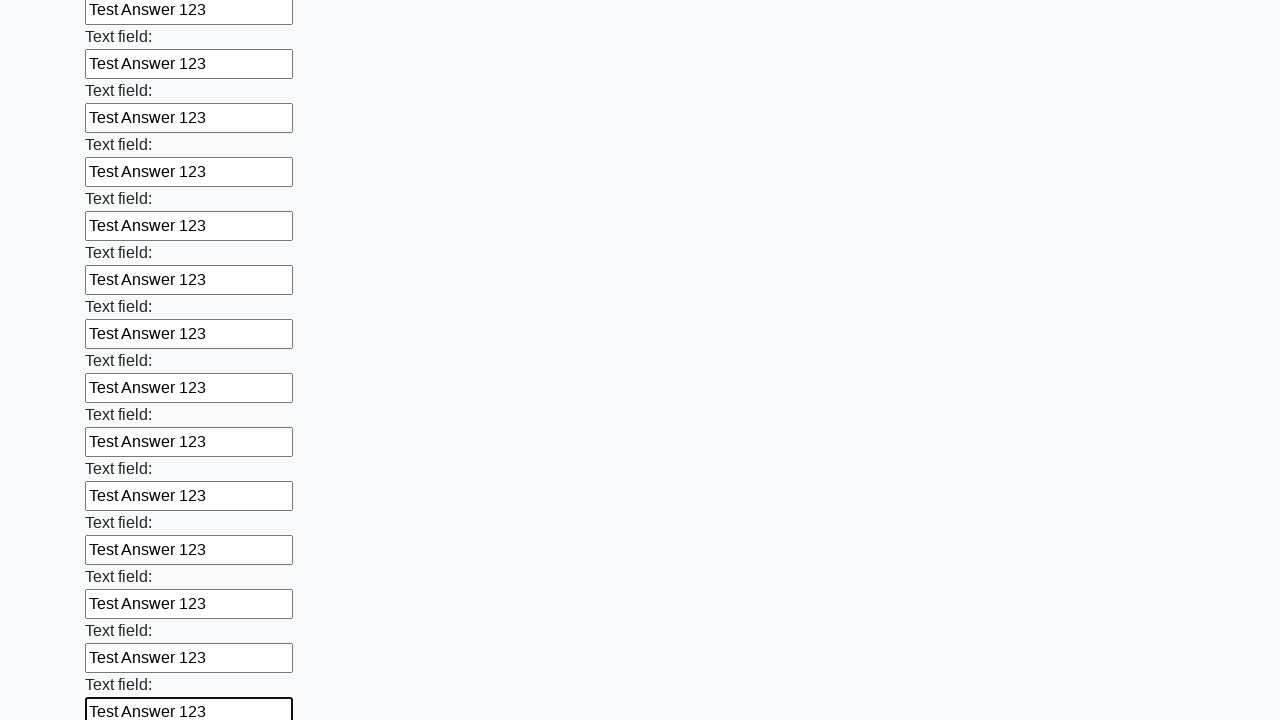

Filled input field with 'Test Answer 123' on input >> nth=79
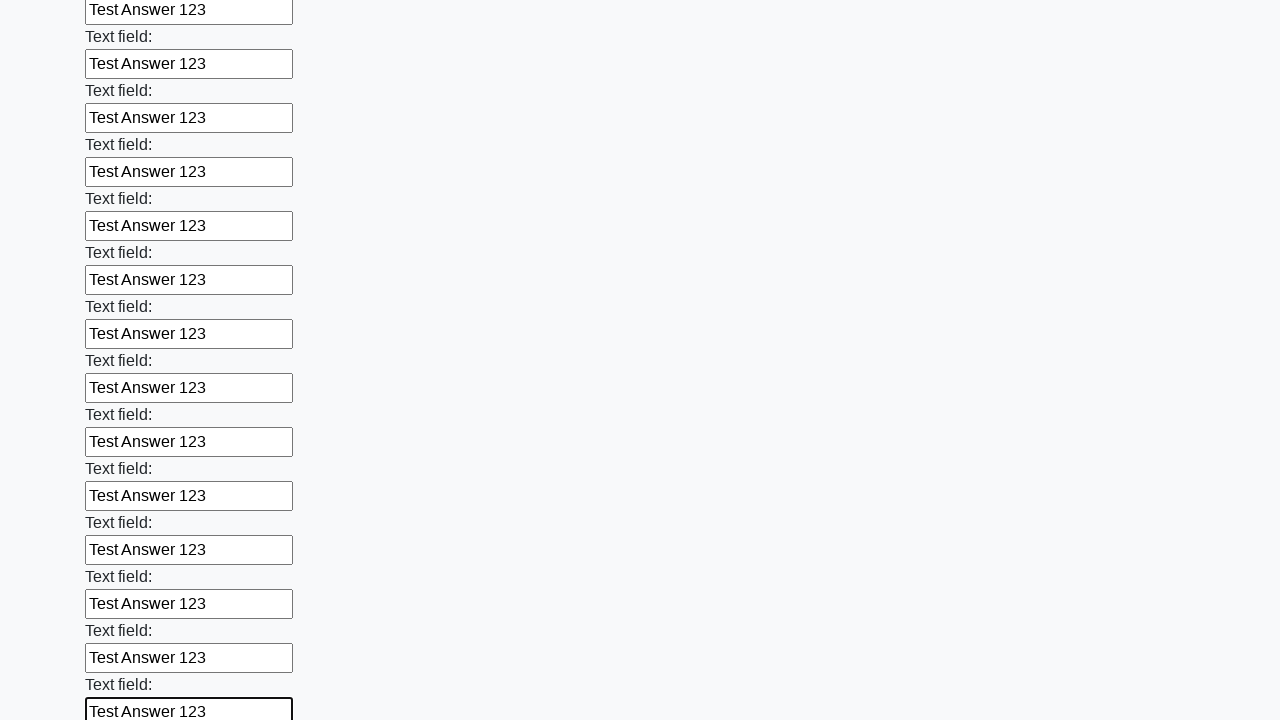

Filled input field with 'Test Answer 123' on input >> nth=80
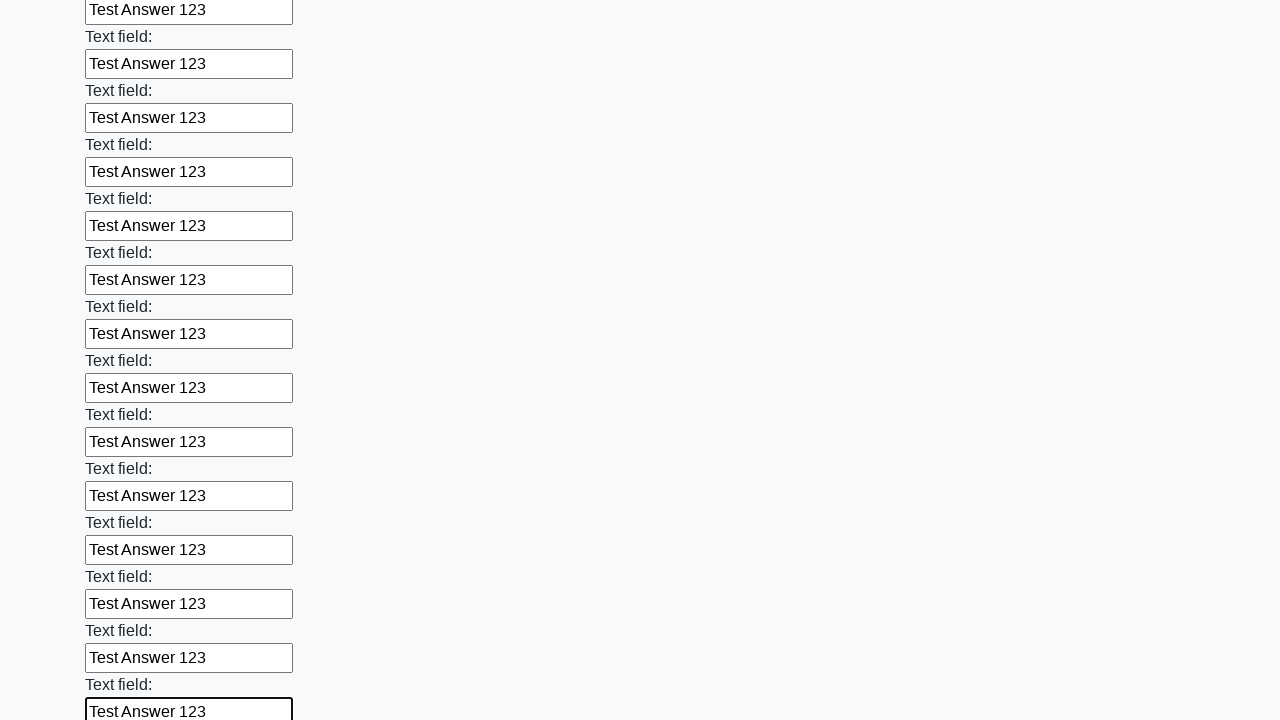

Filled input field with 'Test Answer 123' on input >> nth=81
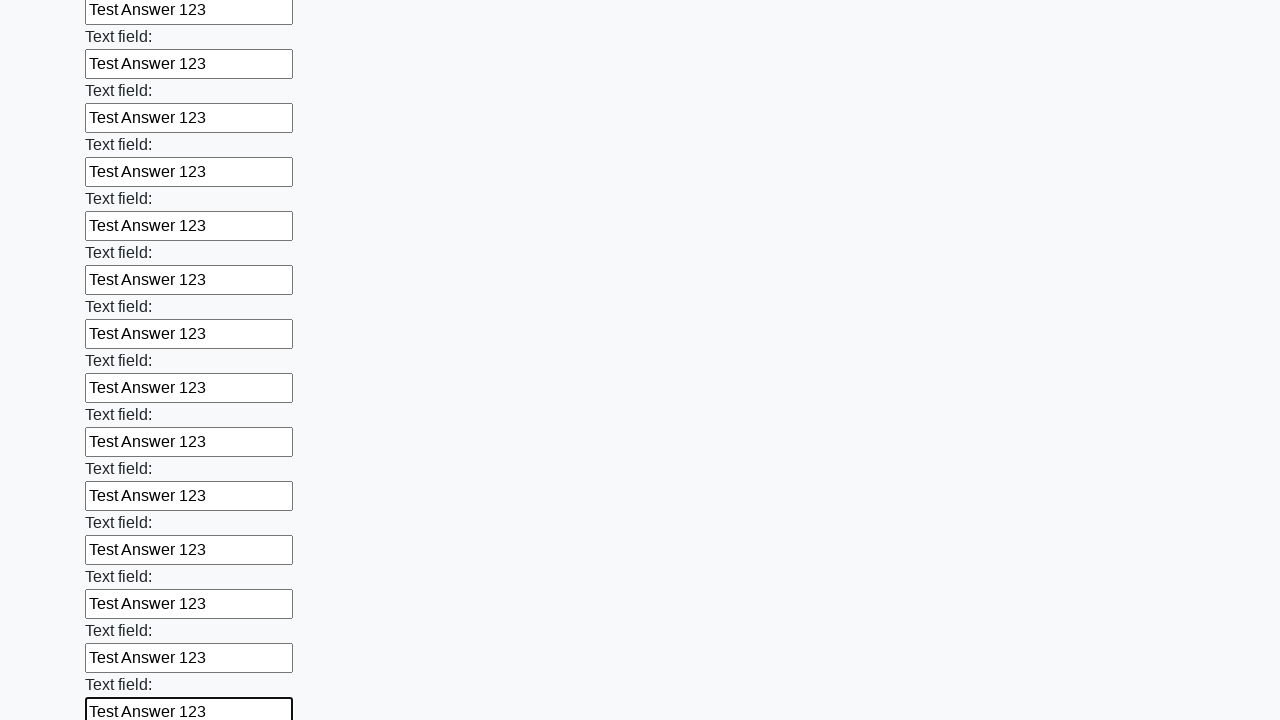

Filled input field with 'Test Answer 123' on input >> nth=82
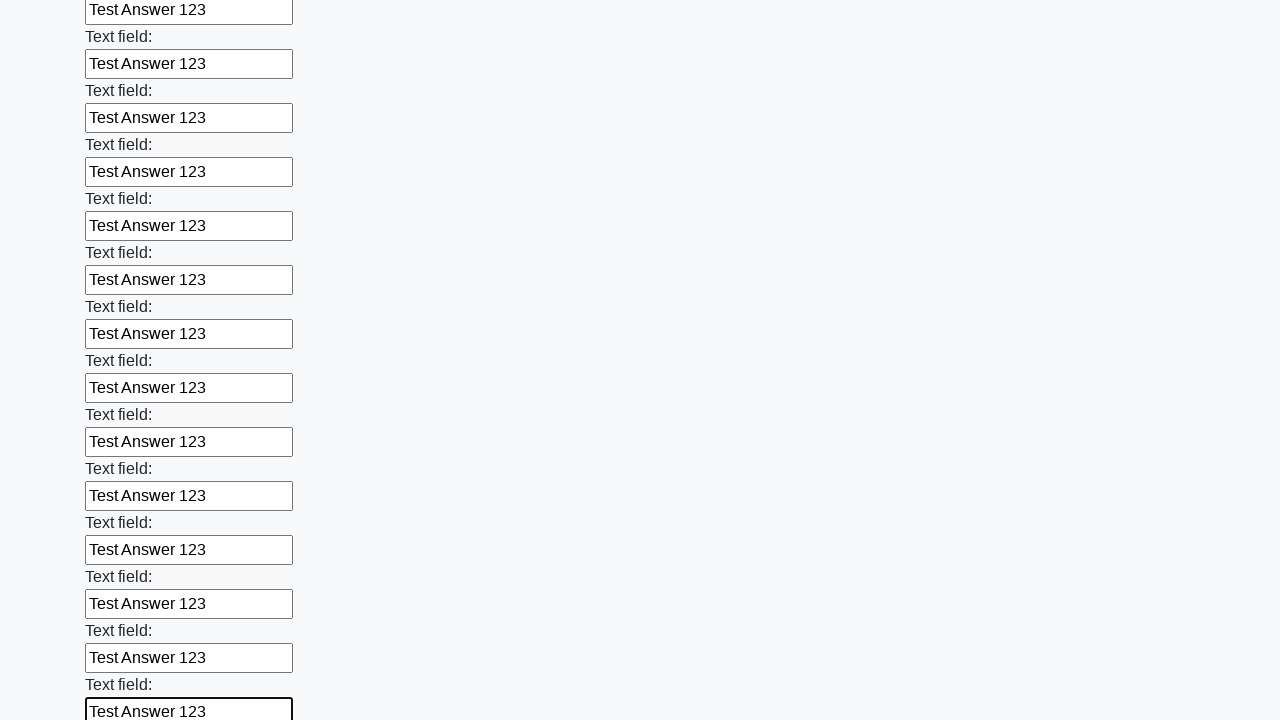

Filled input field with 'Test Answer 123' on input >> nth=83
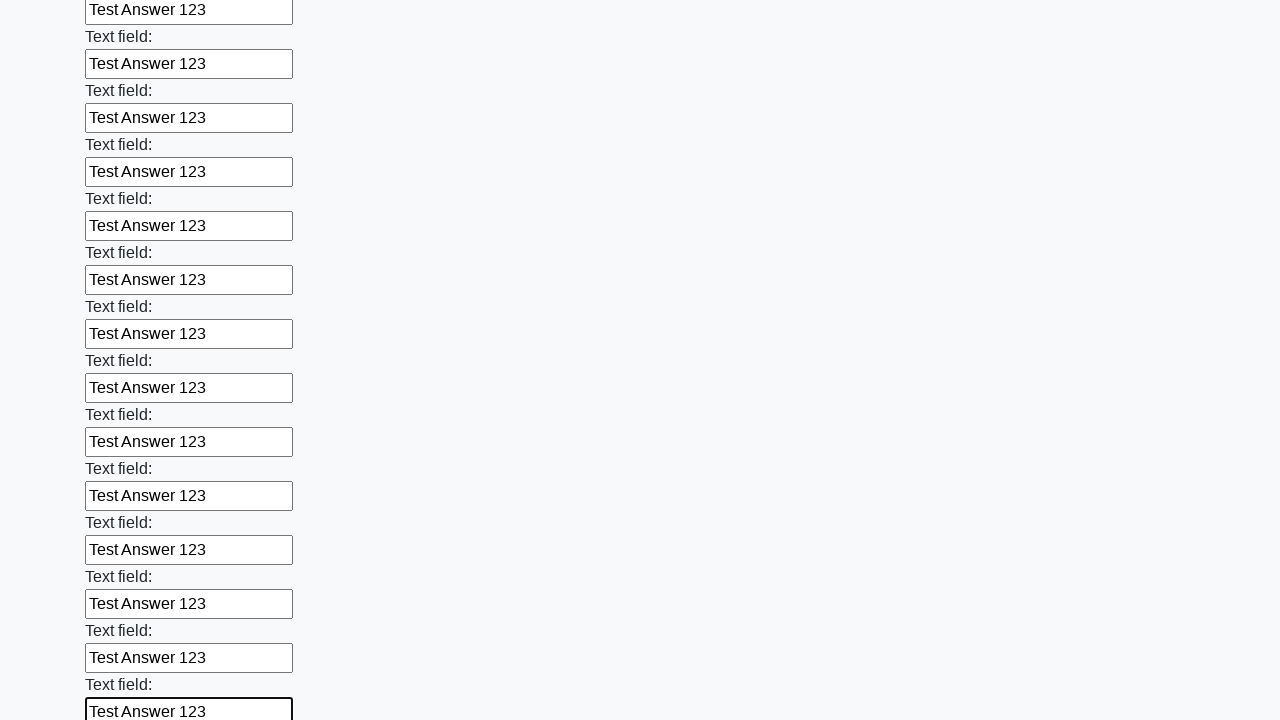

Filled input field with 'Test Answer 123' on input >> nth=84
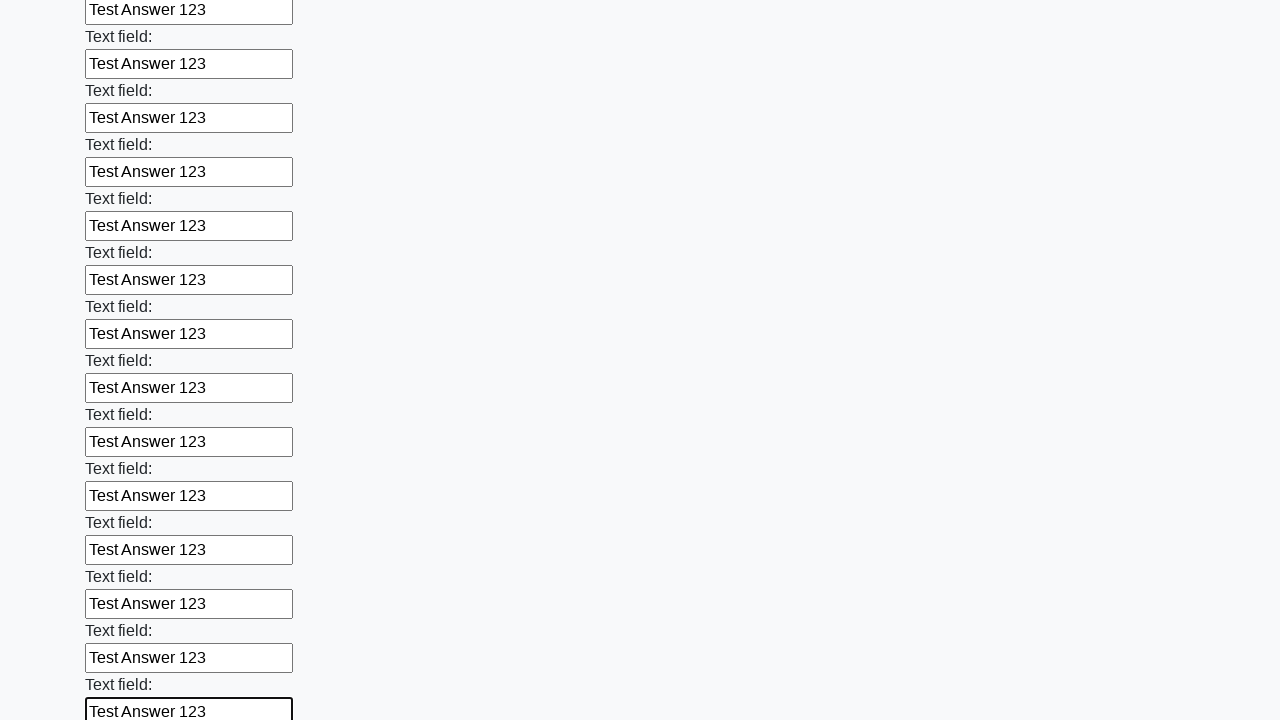

Filled input field with 'Test Answer 123' on input >> nth=85
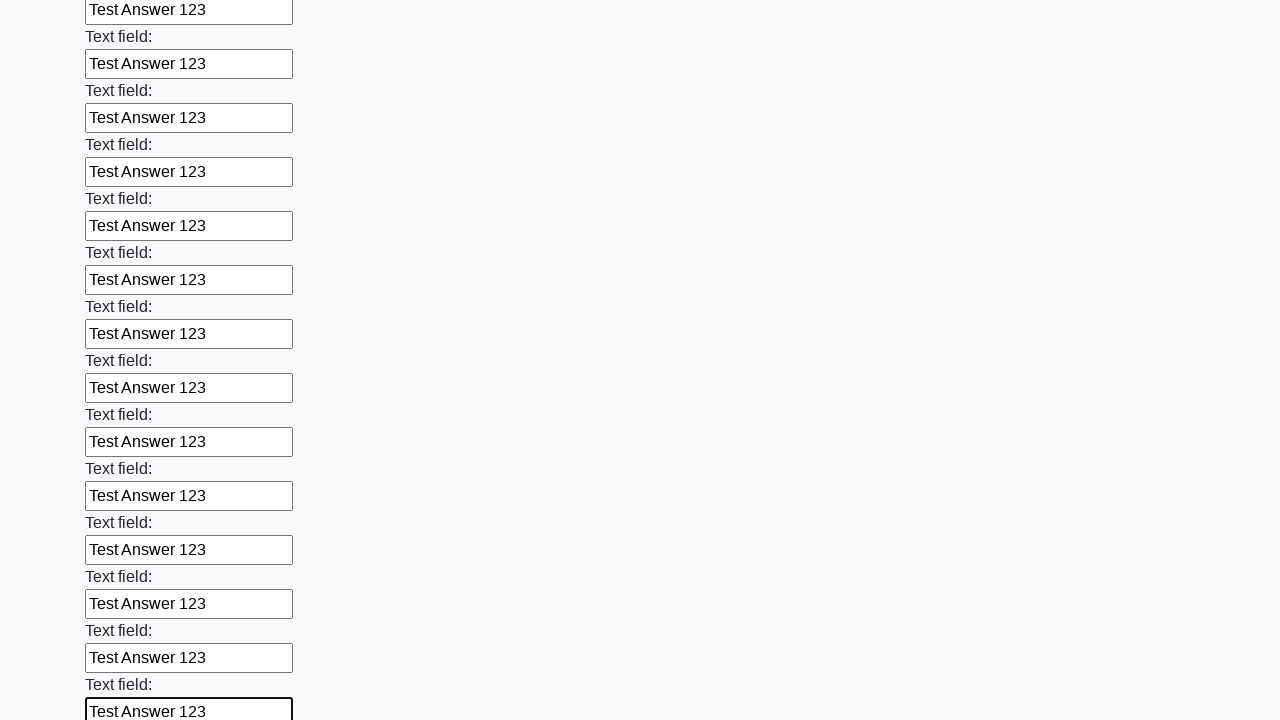

Filled input field with 'Test Answer 123' on input >> nth=86
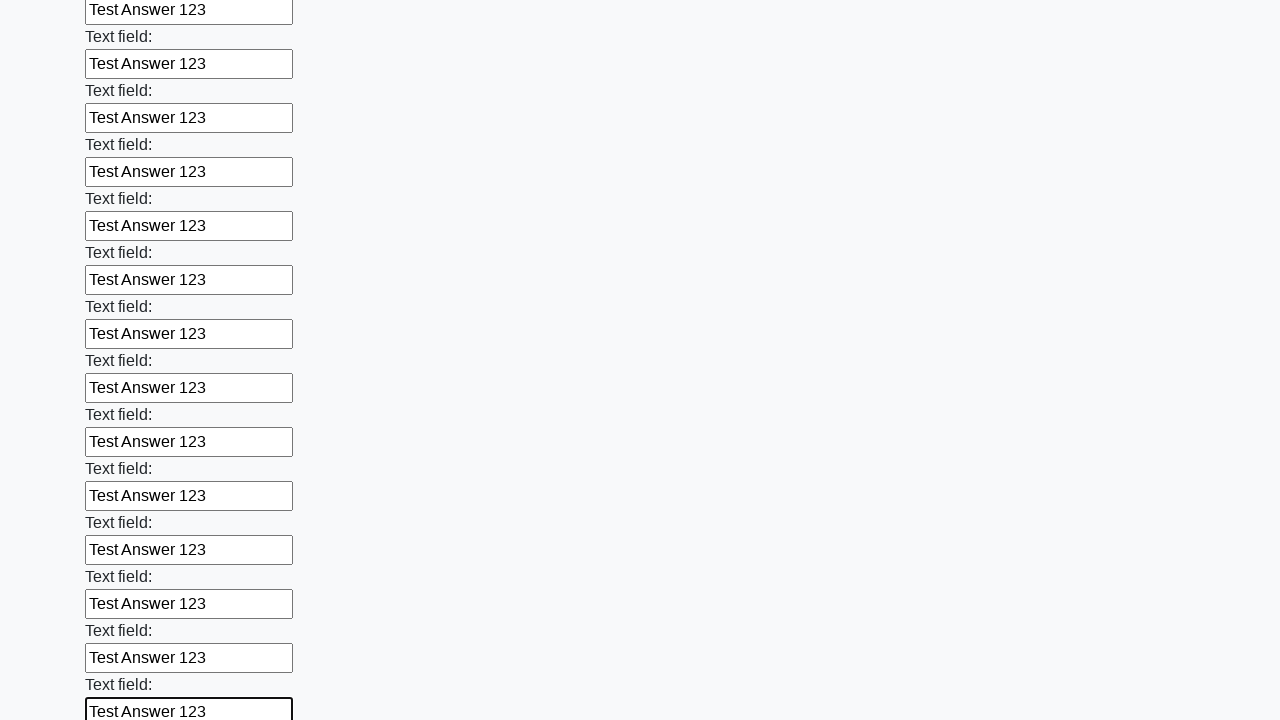

Filled input field with 'Test Answer 123' on input >> nth=87
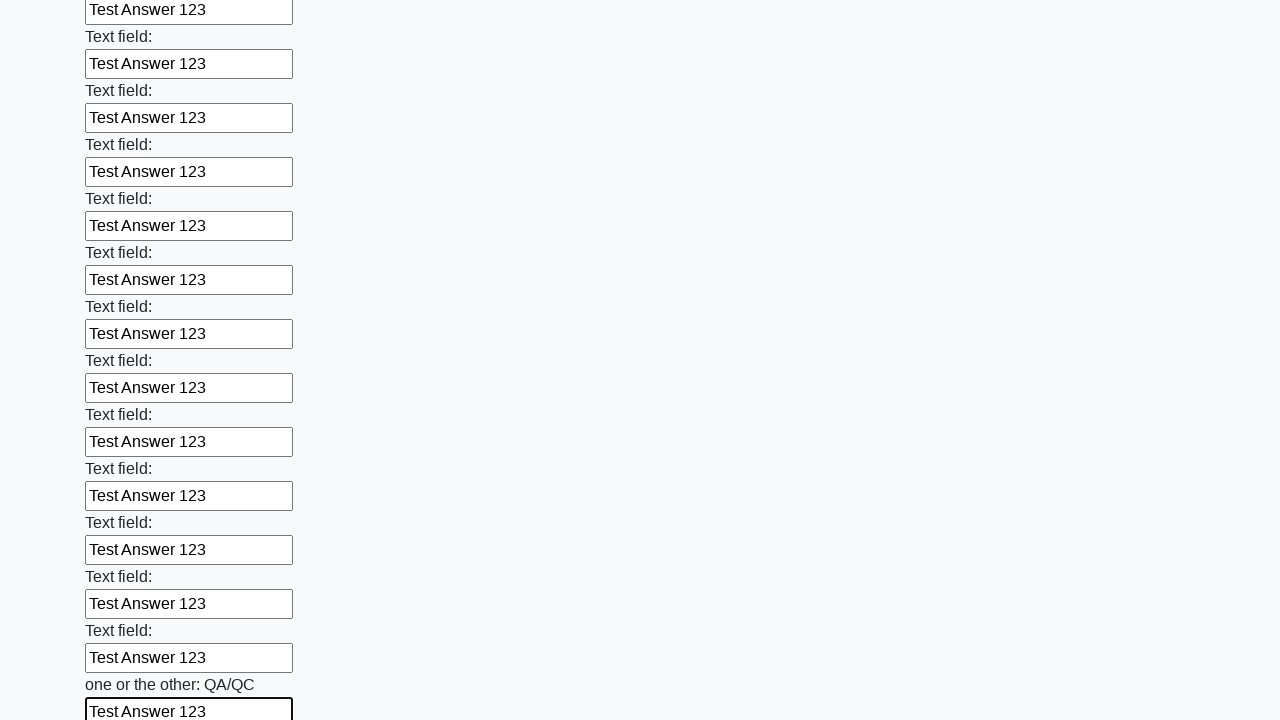

Filled input field with 'Test Answer 123' on input >> nth=88
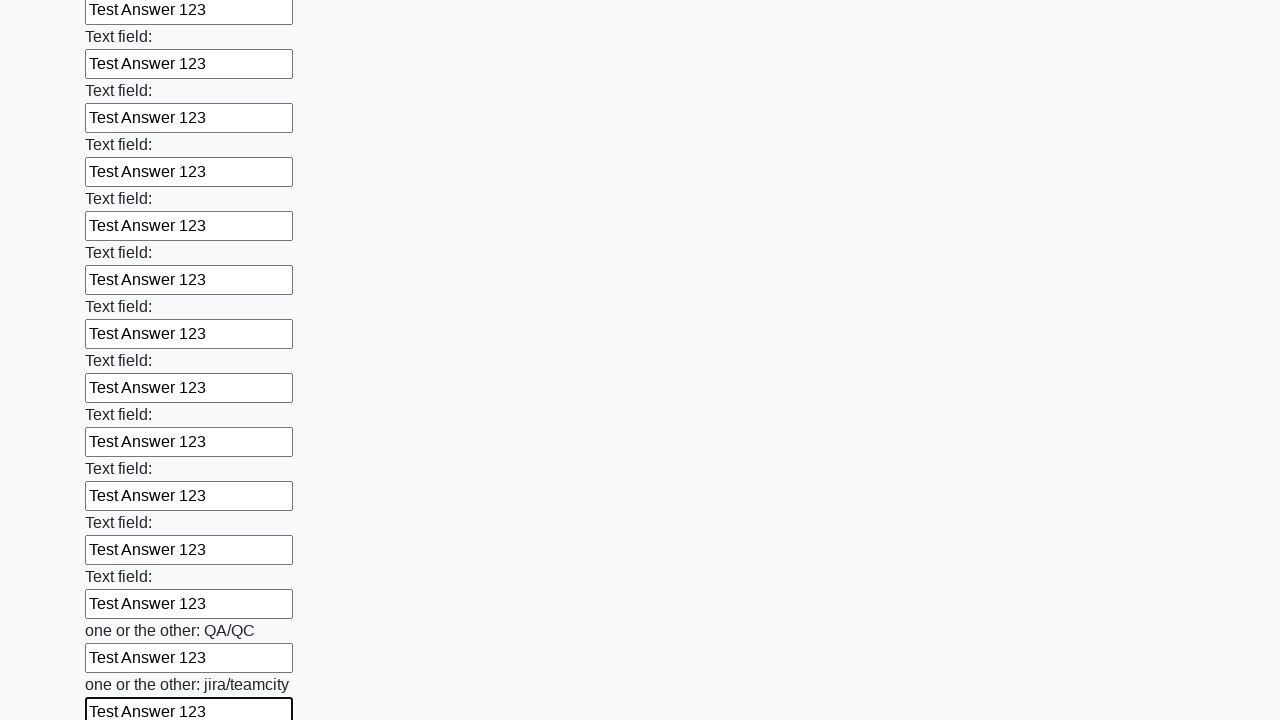

Filled input field with 'Test Answer 123' on input >> nth=89
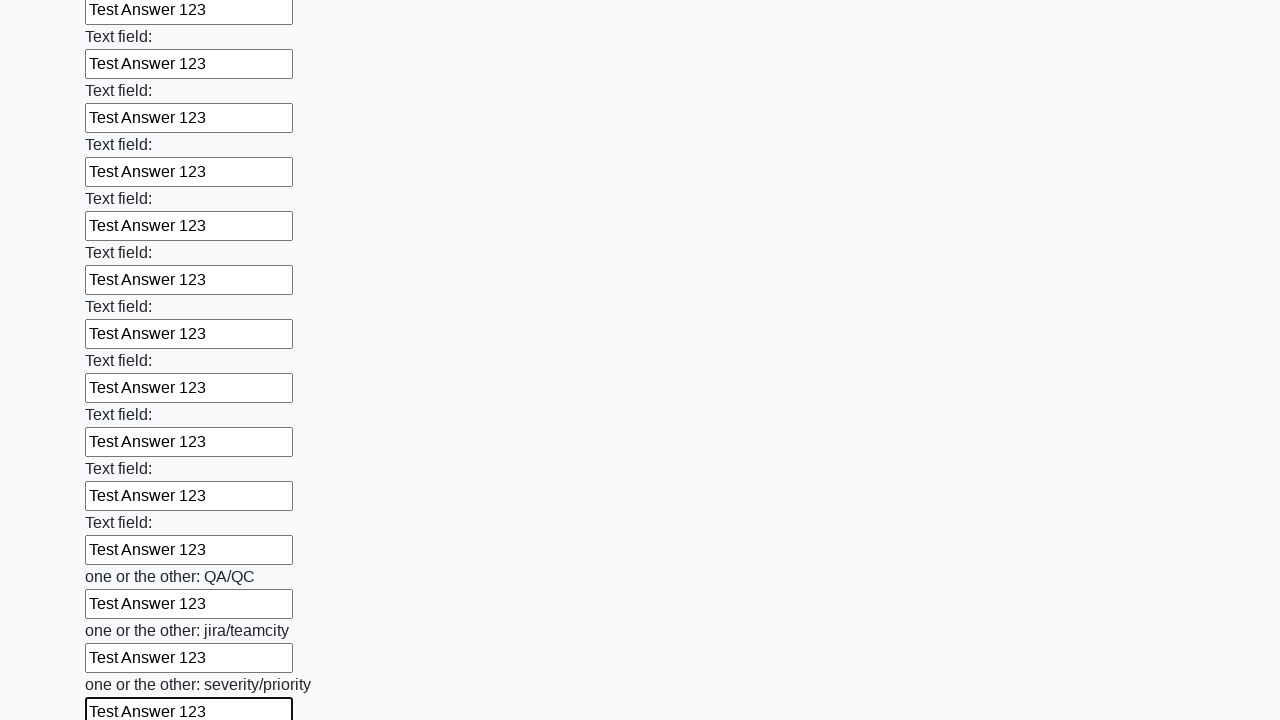

Filled input field with 'Test Answer 123' on input >> nth=90
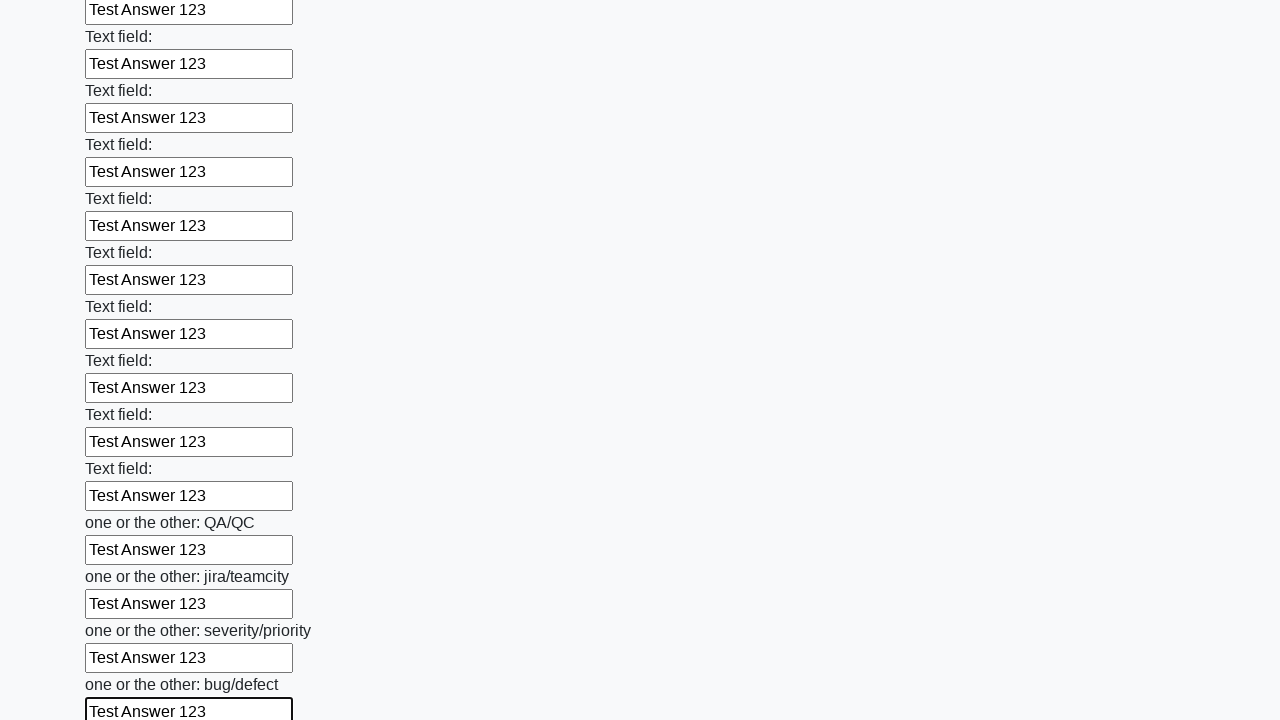

Filled input field with 'Test Answer 123' on input >> nth=91
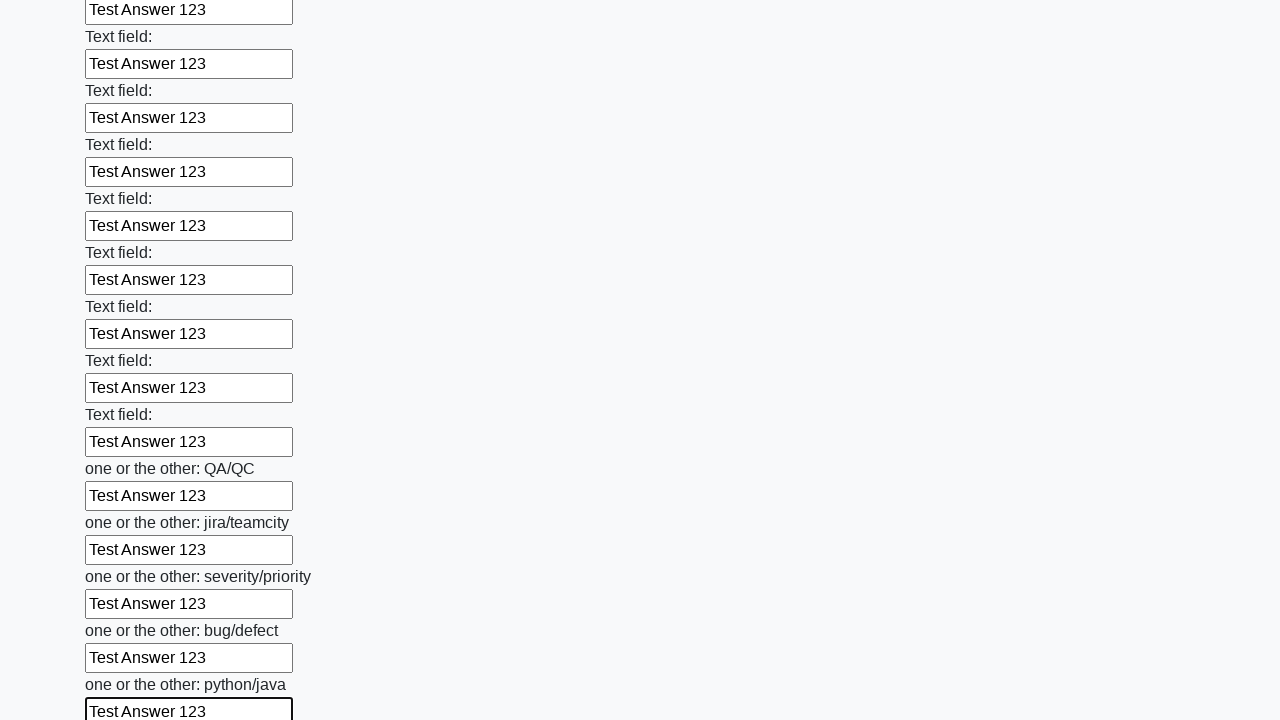

Filled input field with 'Test Answer 123' on input >> nth=92
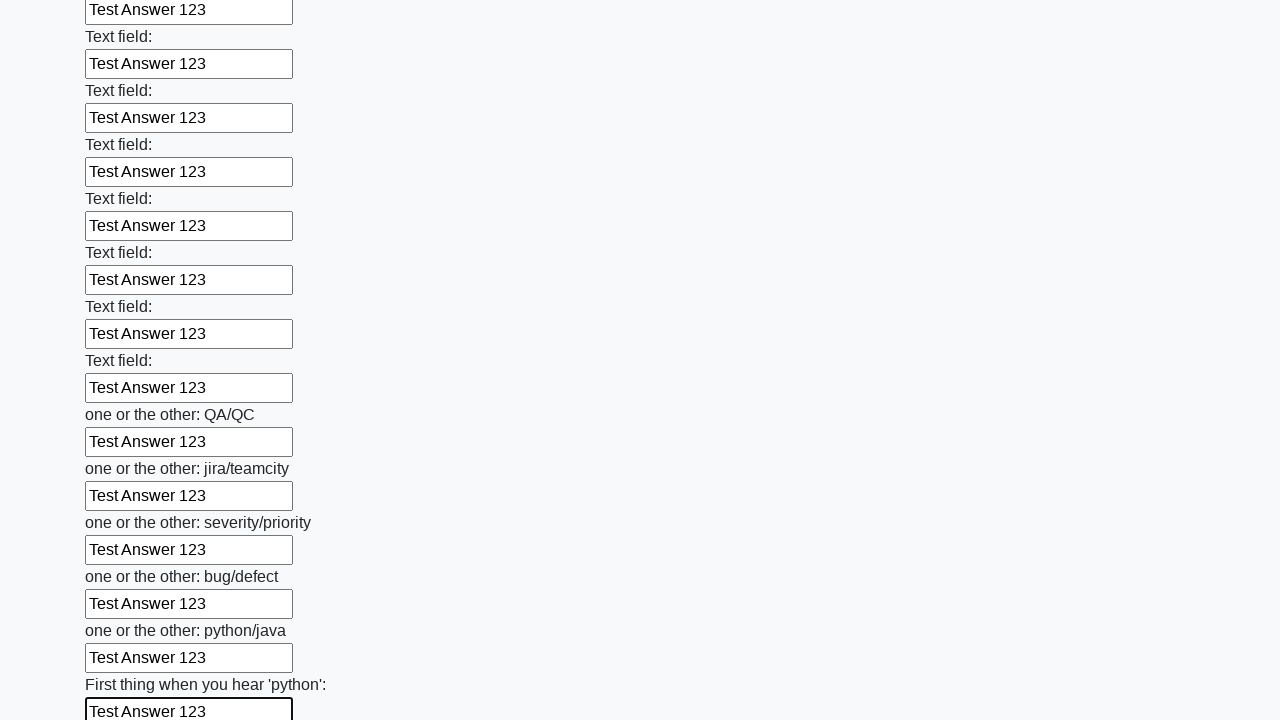

Filled input field with 'Test Answer 123' on input >> nth=93
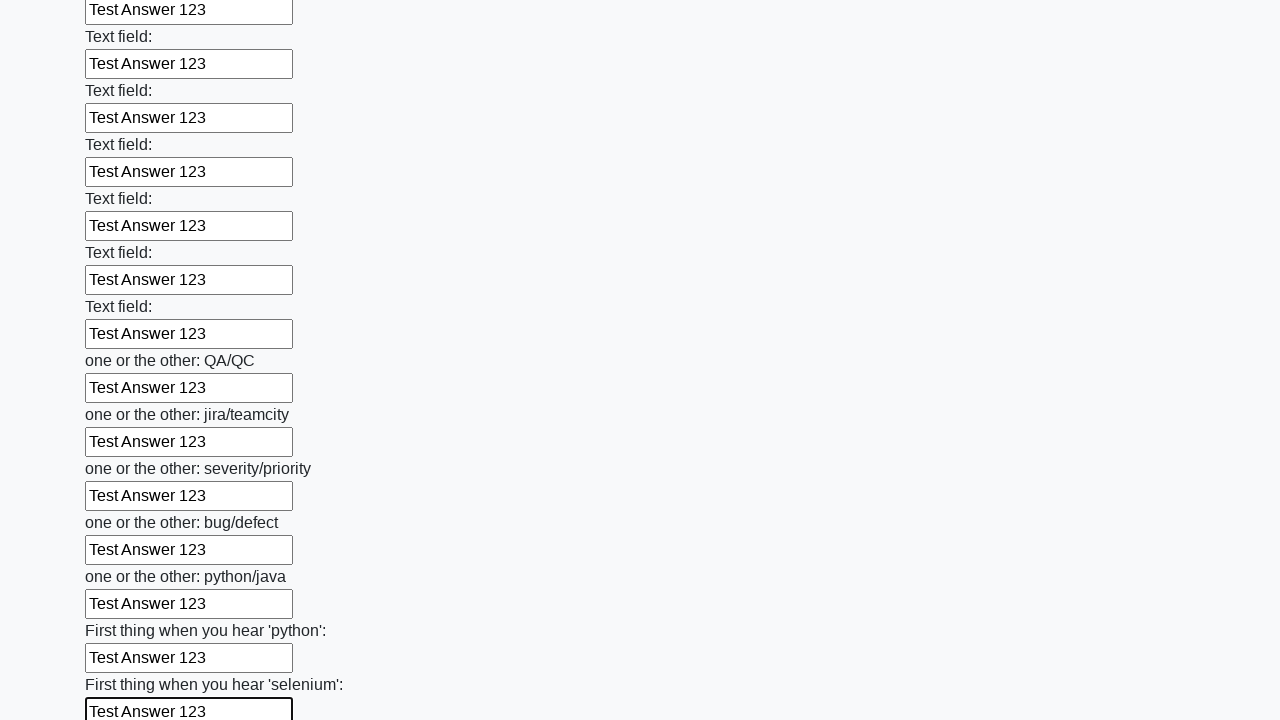

Filled input field with 'Test Answer 123' on input >> nth=94
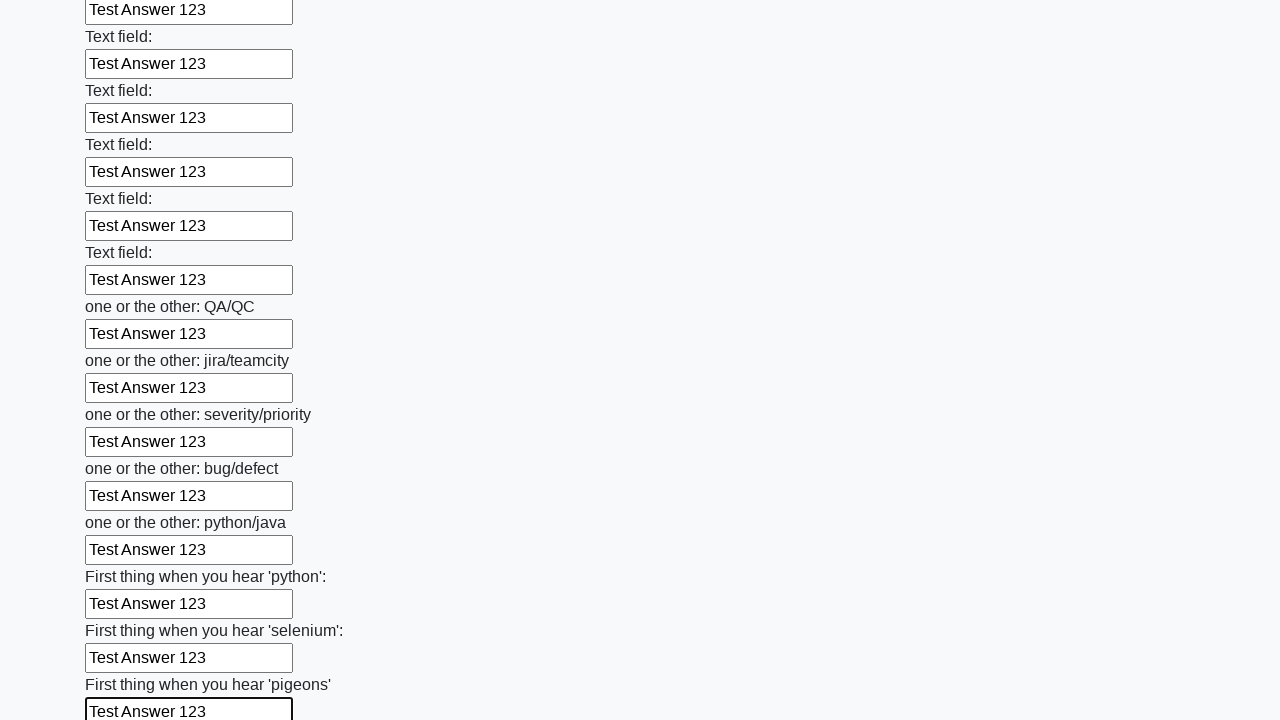

Filled input field with 'Test Answer 123' on input >> nth=95
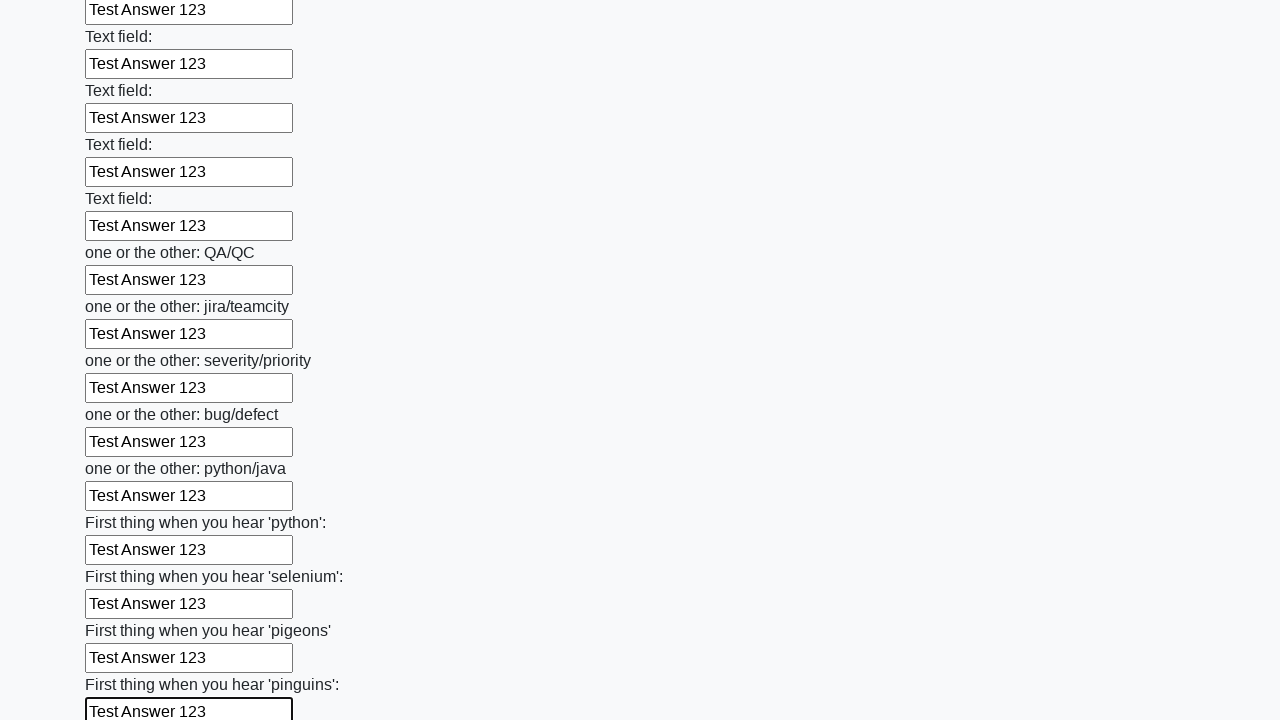

Filled input field with 'Test Answer 123' on input >> nth=96
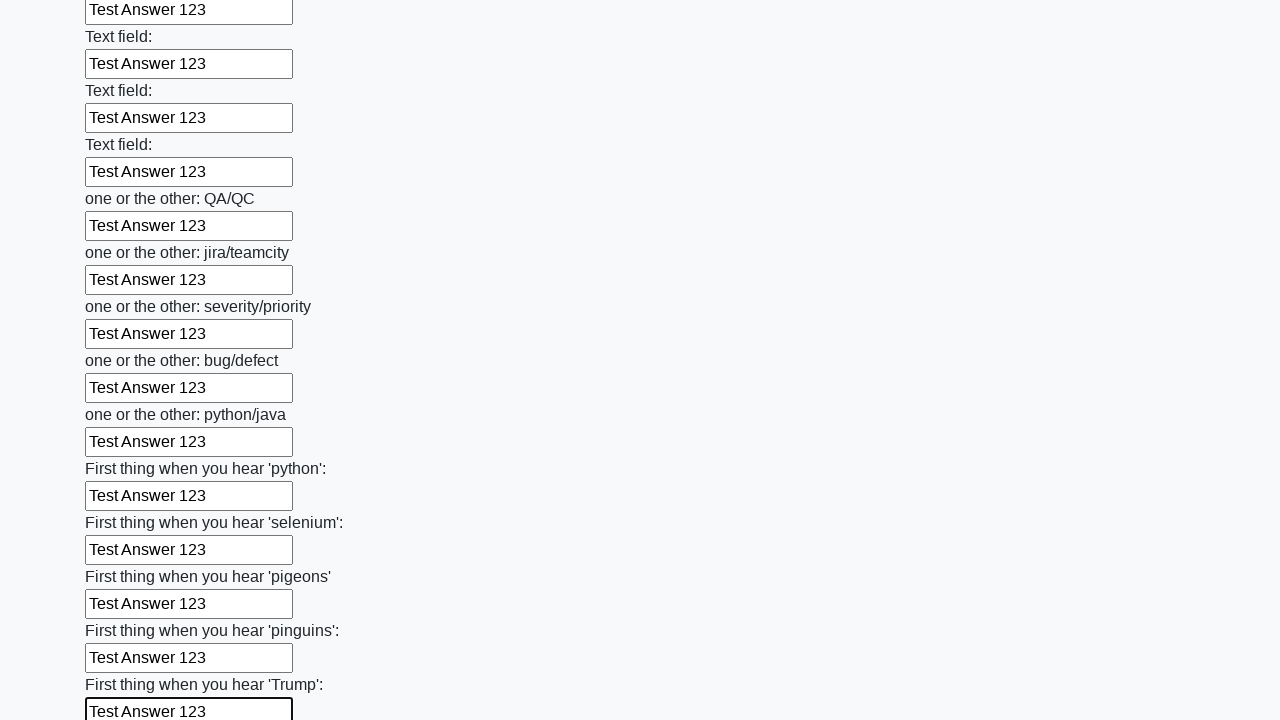

Filled input field with 'Test Answer 123' on input >> nth=97
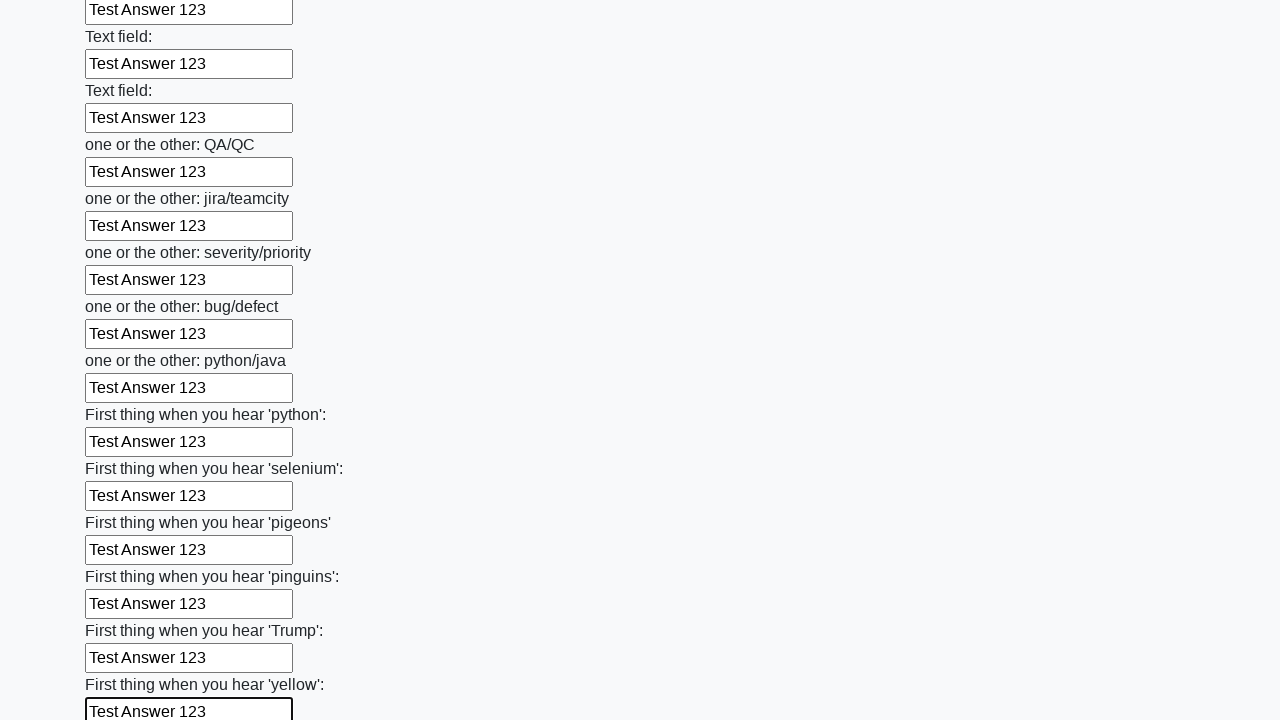

Filled input field with 'Test Answer 123' on input >> nth=98
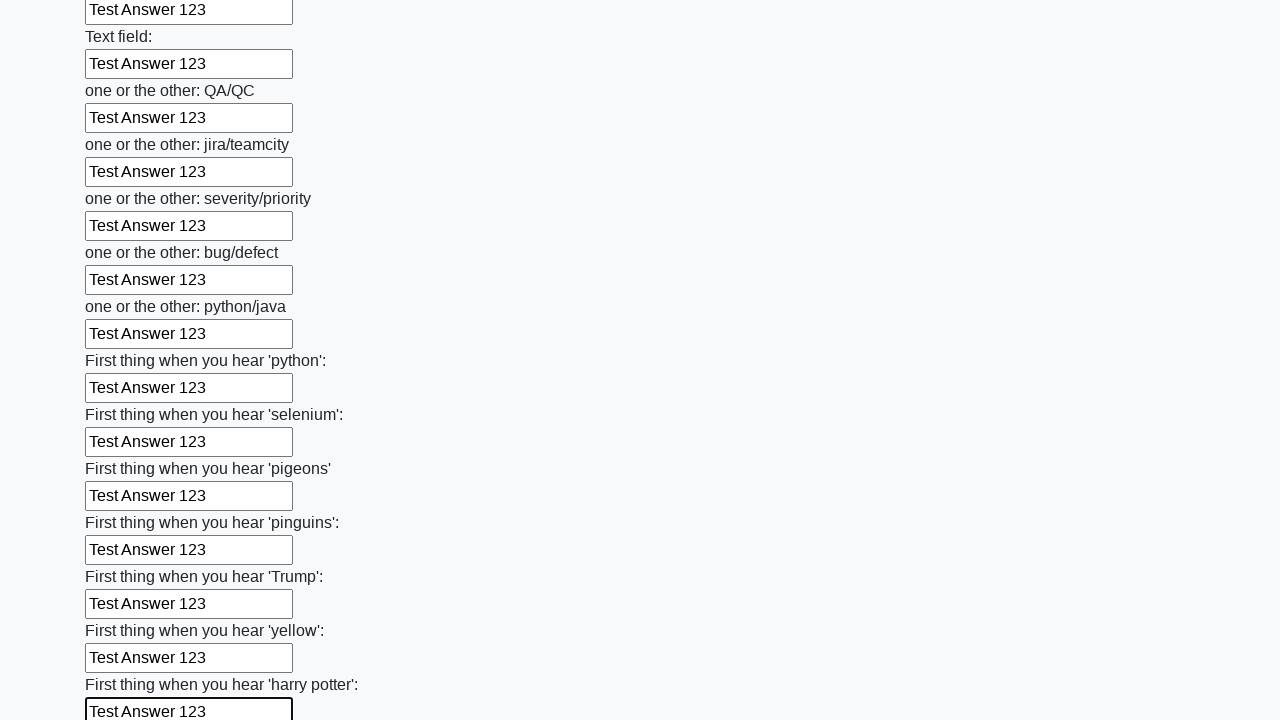

Filled input field with 'Test Answer 123' on input >> nth=99
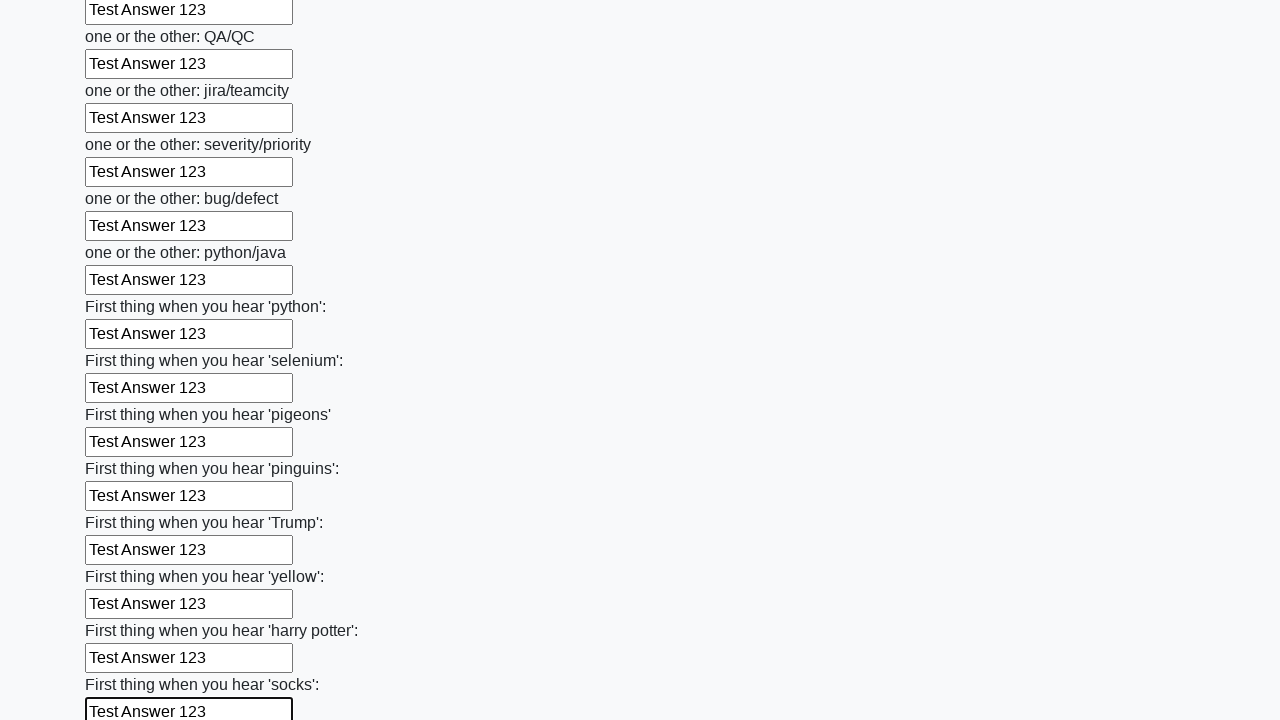

Clicked the submit button at (123, 611) on button.btn
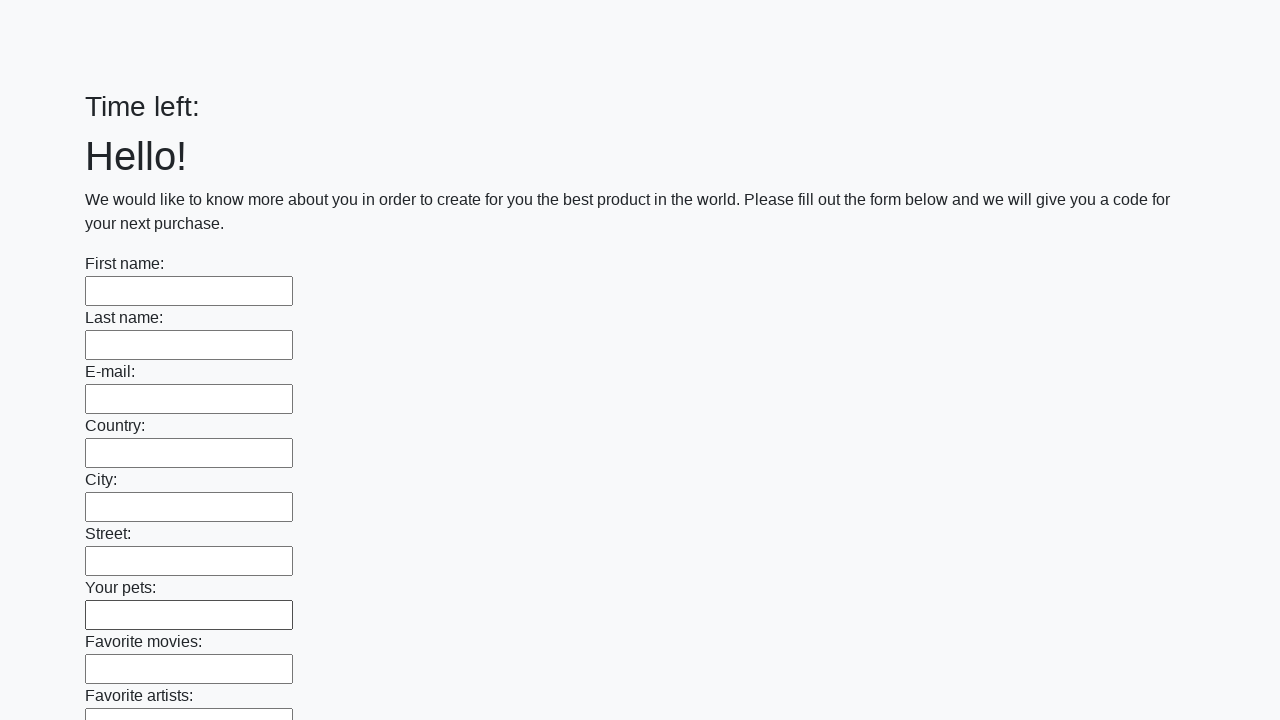

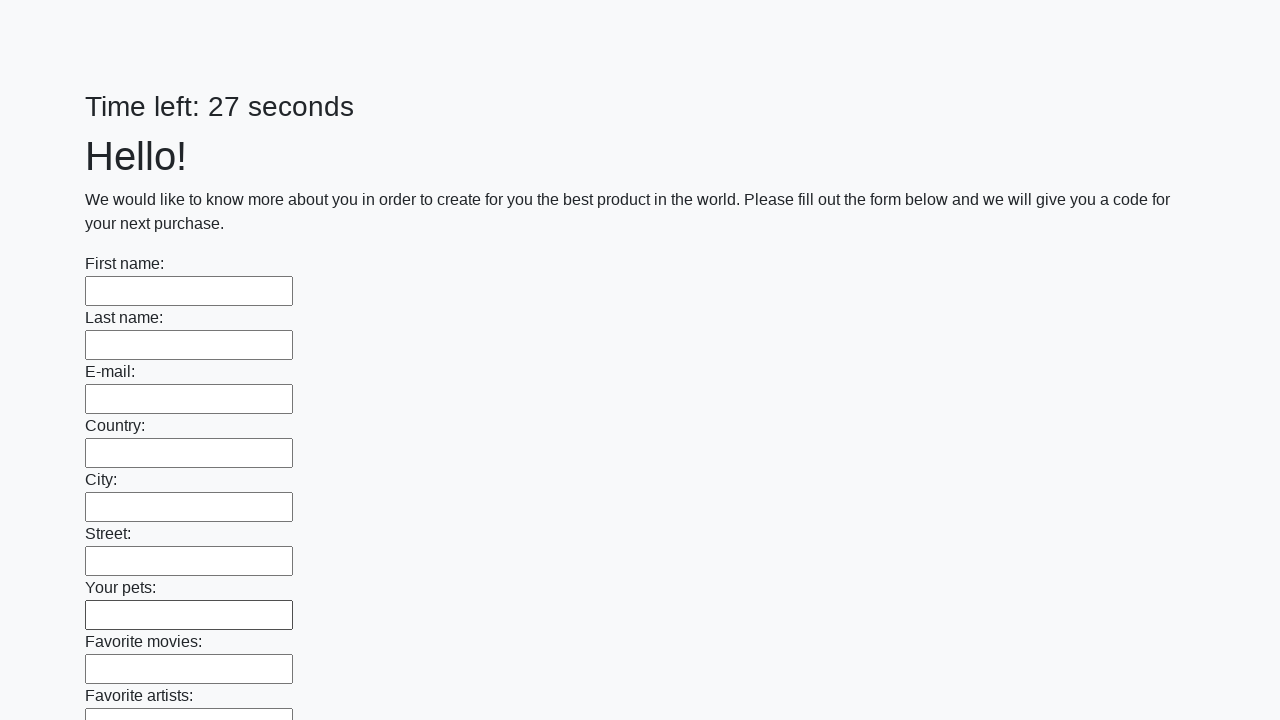